Tests filling out a large form by entering the same text into all input fields and then submitting the form by clicking the button.

Starting URL: http://suninjuly.github.io/huge_form.html

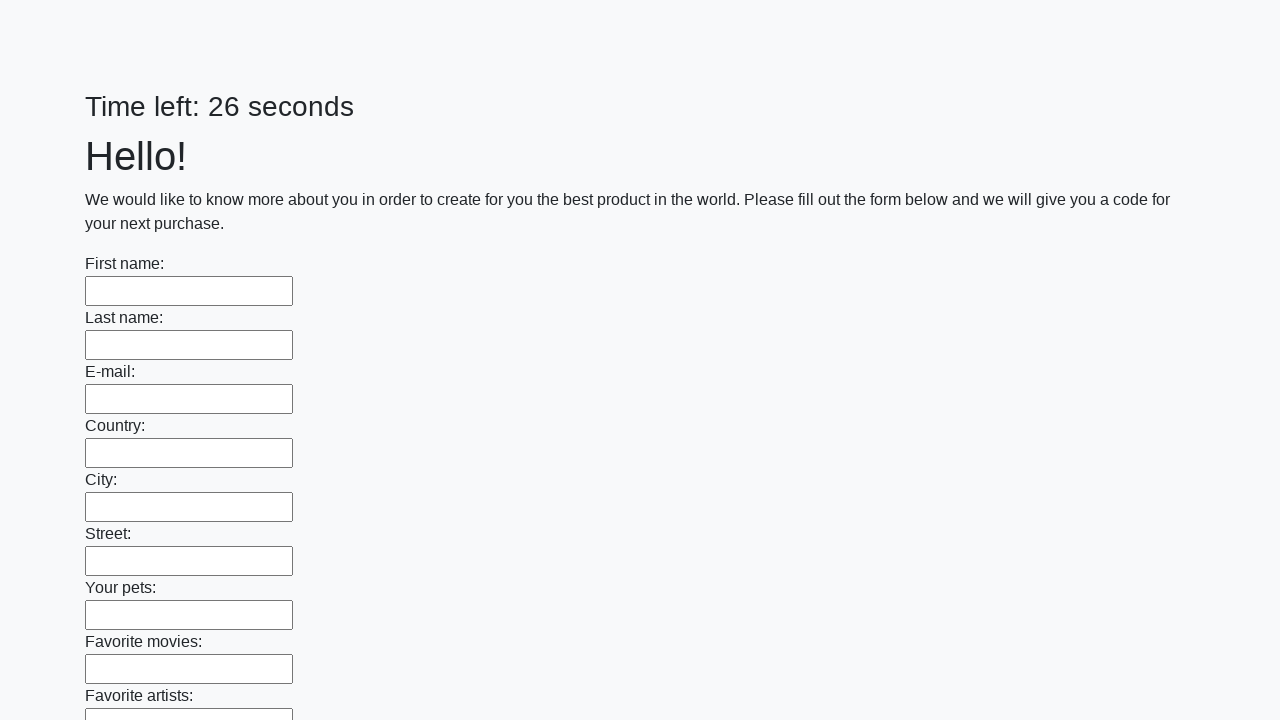

Navigated to huge form page
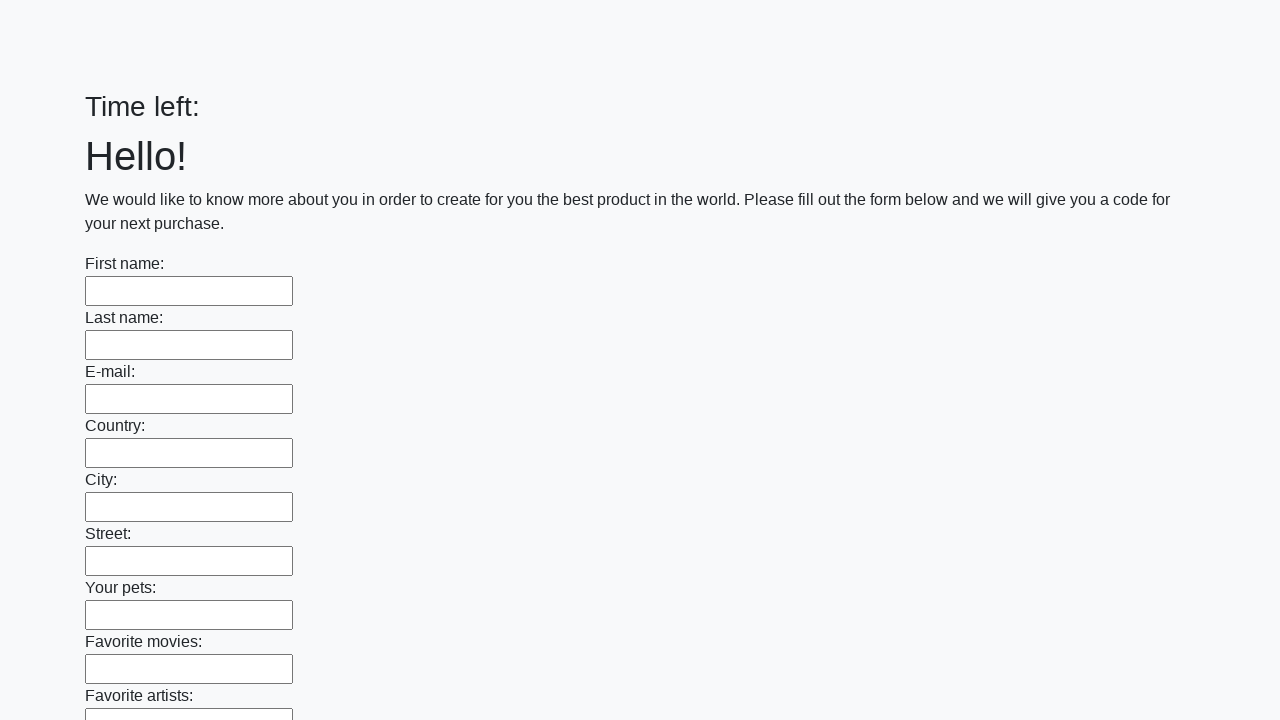

Filled input field with 'My answer' on input >> nth=0
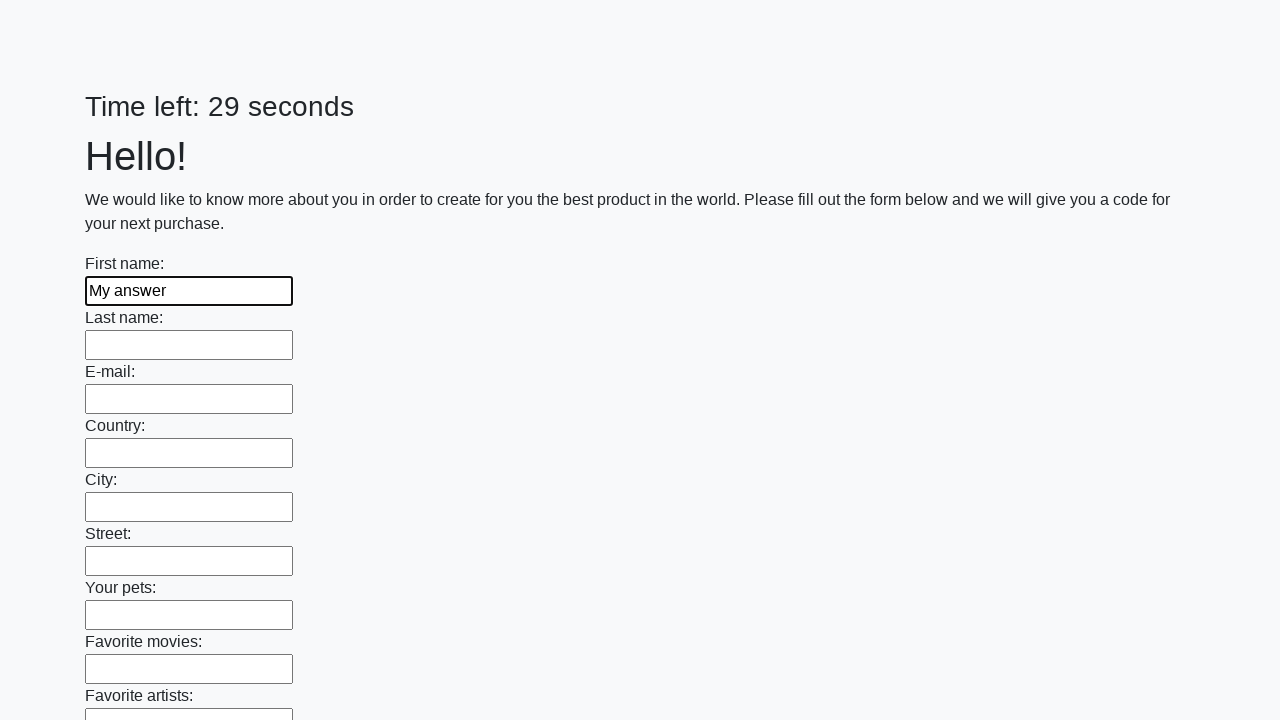

Filled input field with 'My answer' on input >> nth=1
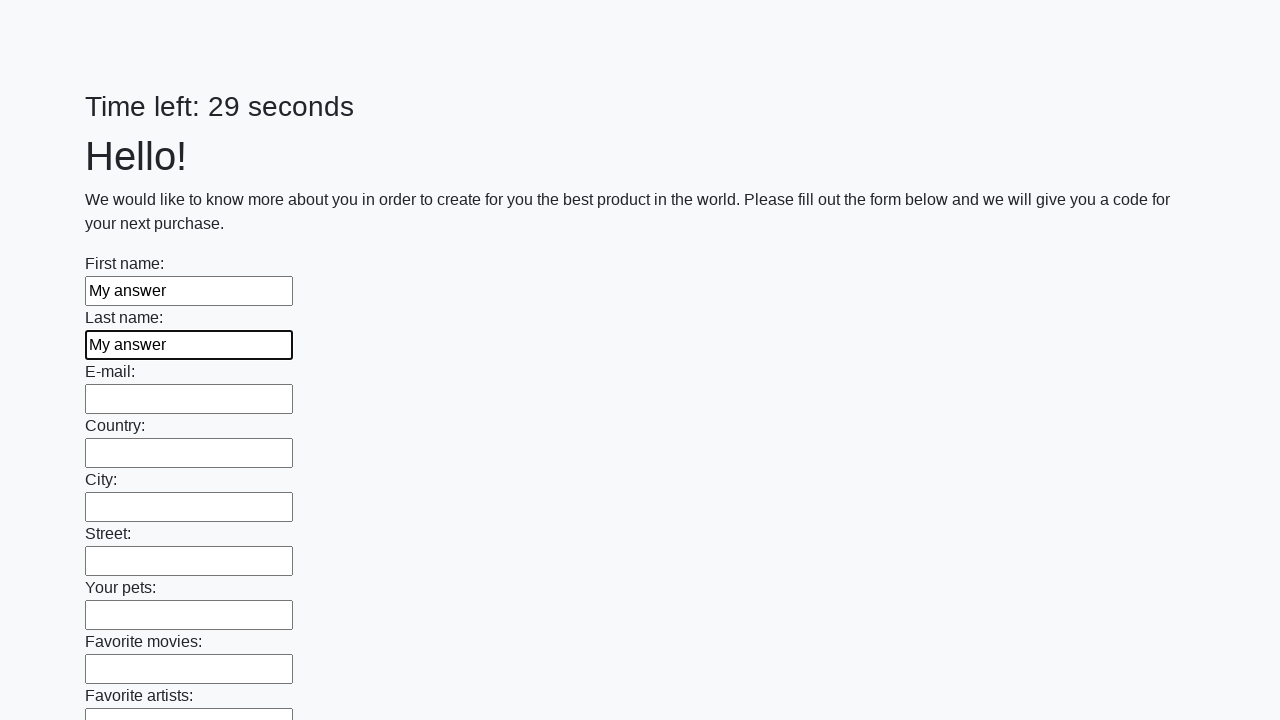

Filled input field with 'My answer' on input >> nth=2
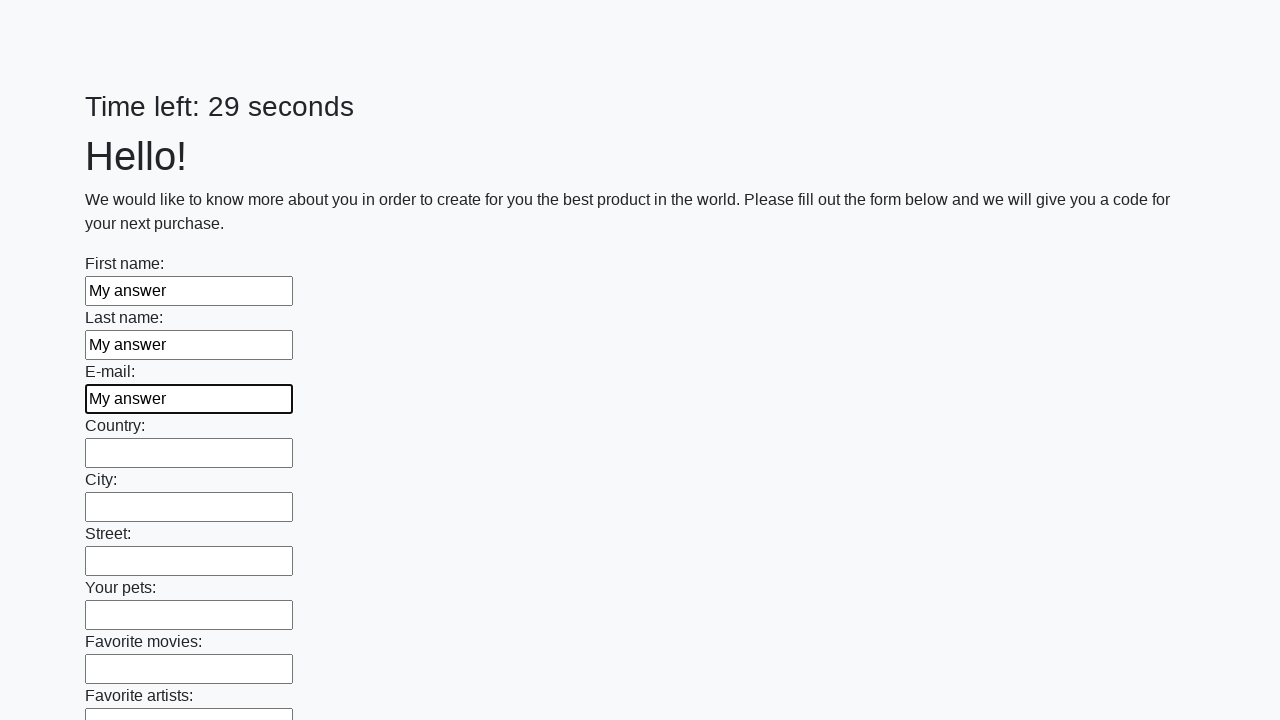

Filled input field with 'My answer' on input >> nth=3
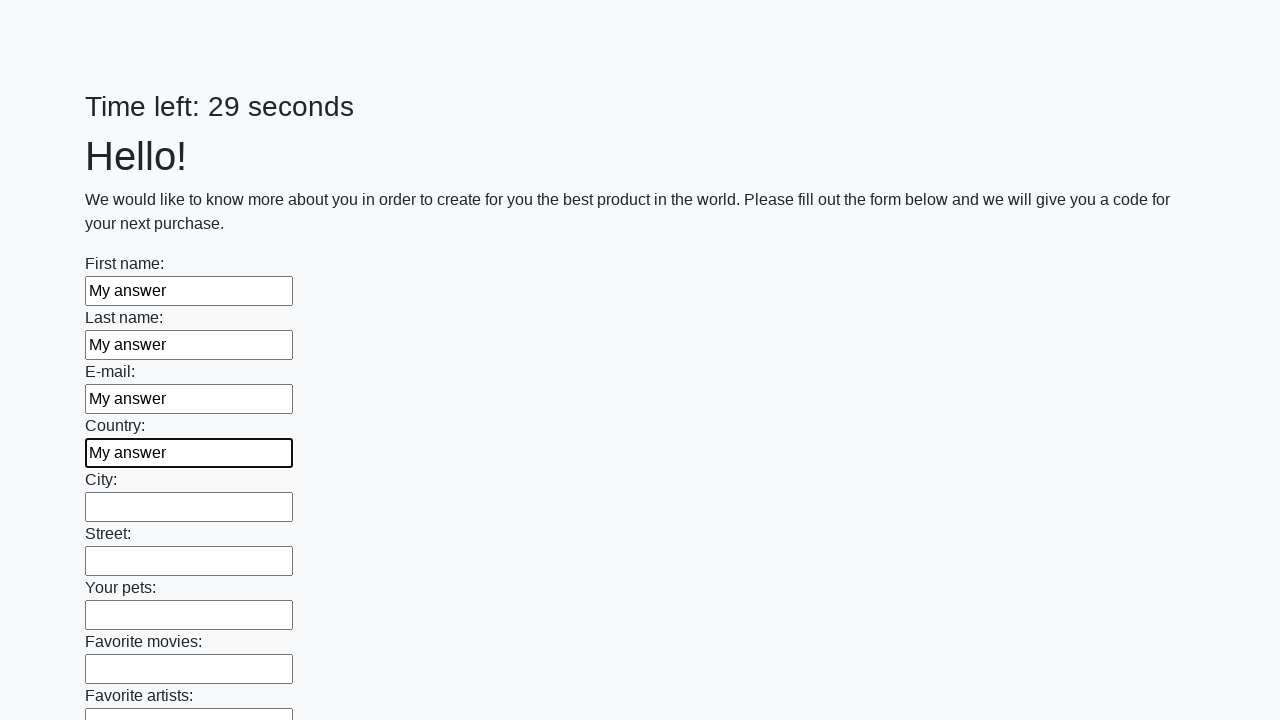

Filled input field with 'My answer' on input >> nth=4
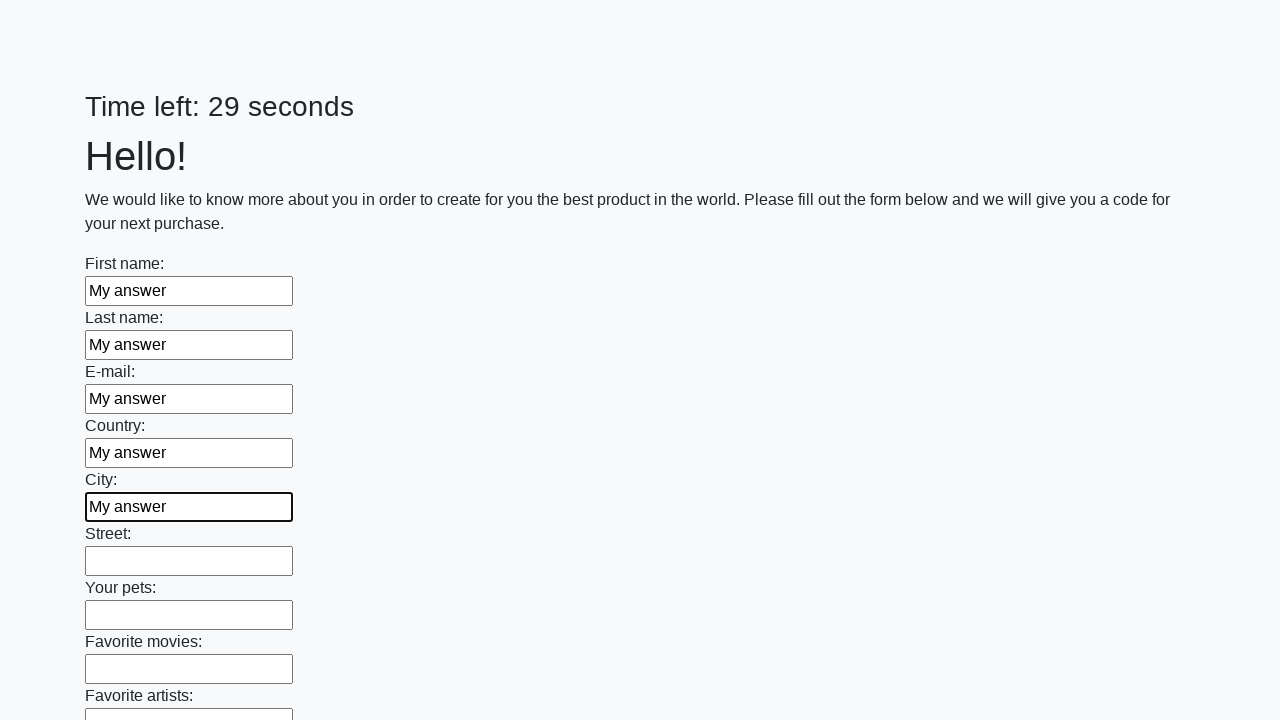

Filled input field with 'My answer' on input >> nth=5
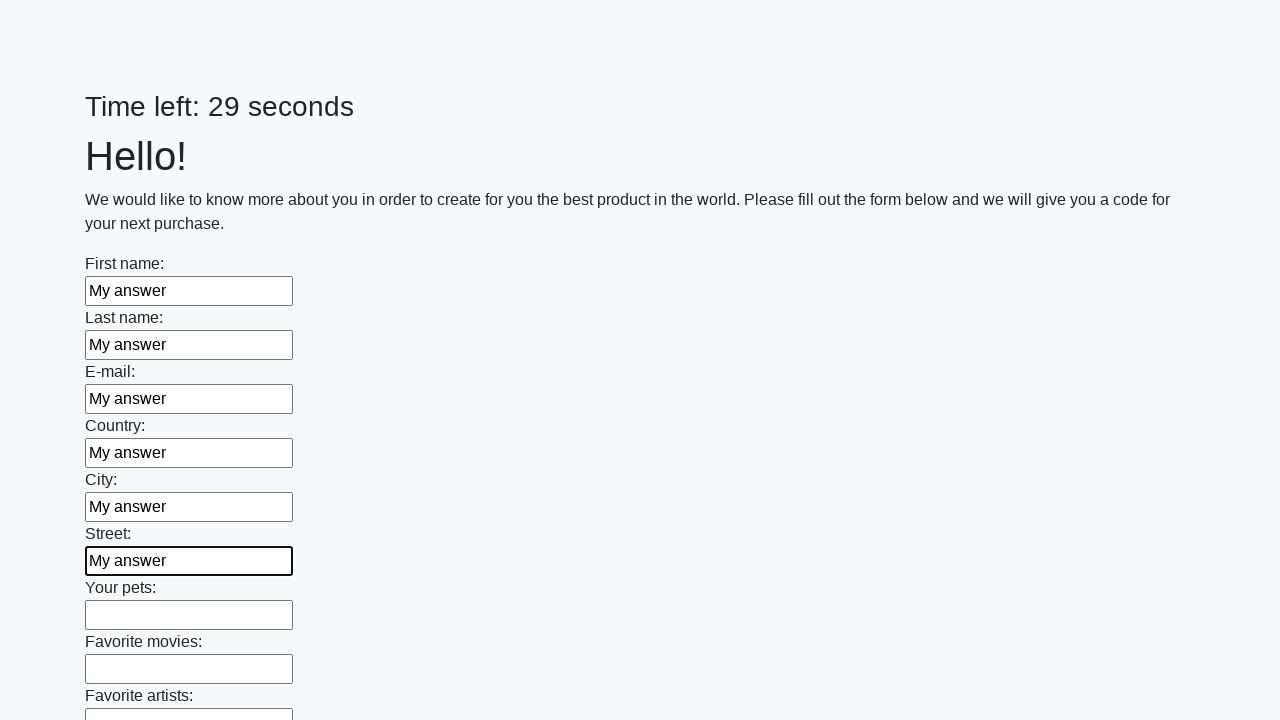

Filled input field with 'My answer' on input >> nth=6
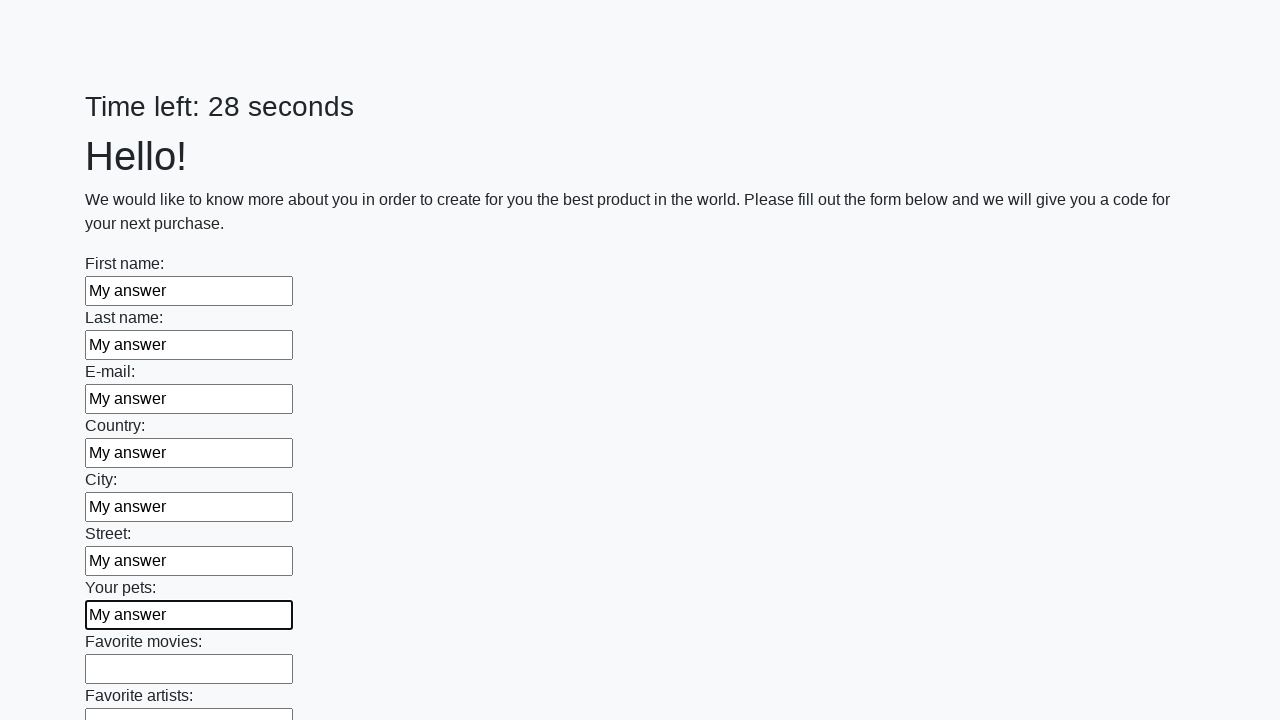

Filled input field with 'My answer' on input >> nth=7
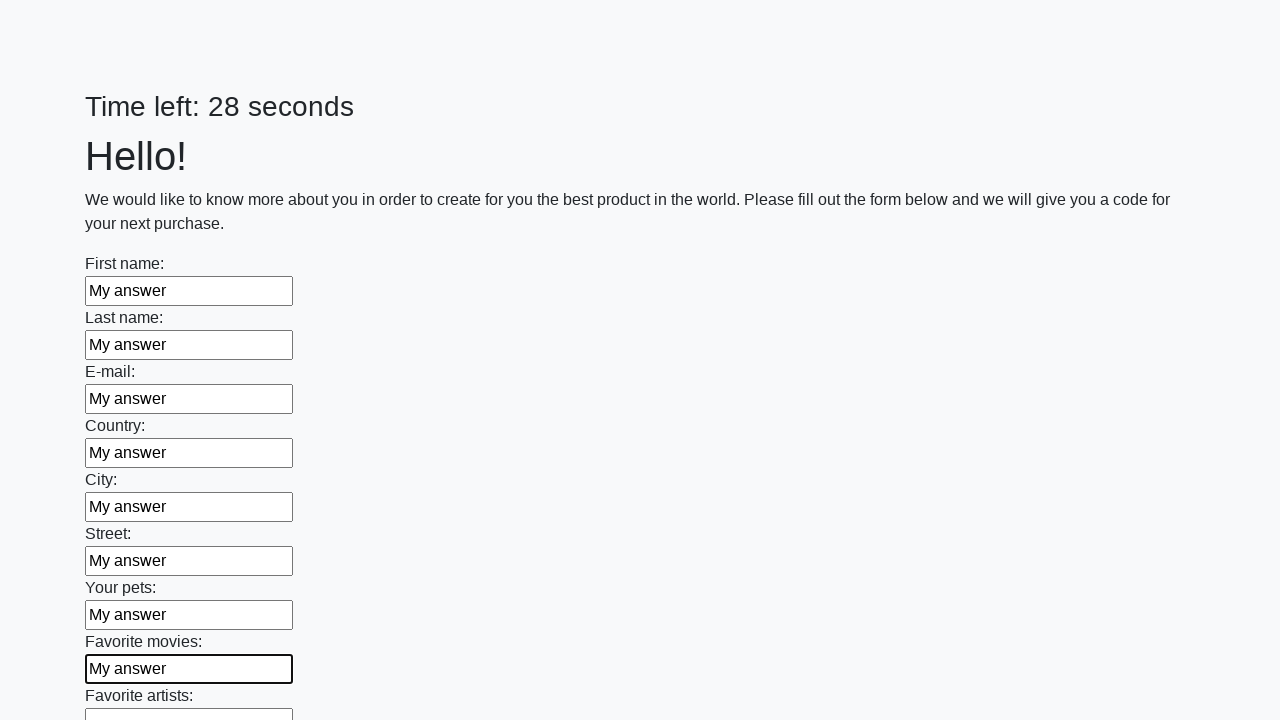

Filled input field with 'My answer' on input >> nth=8
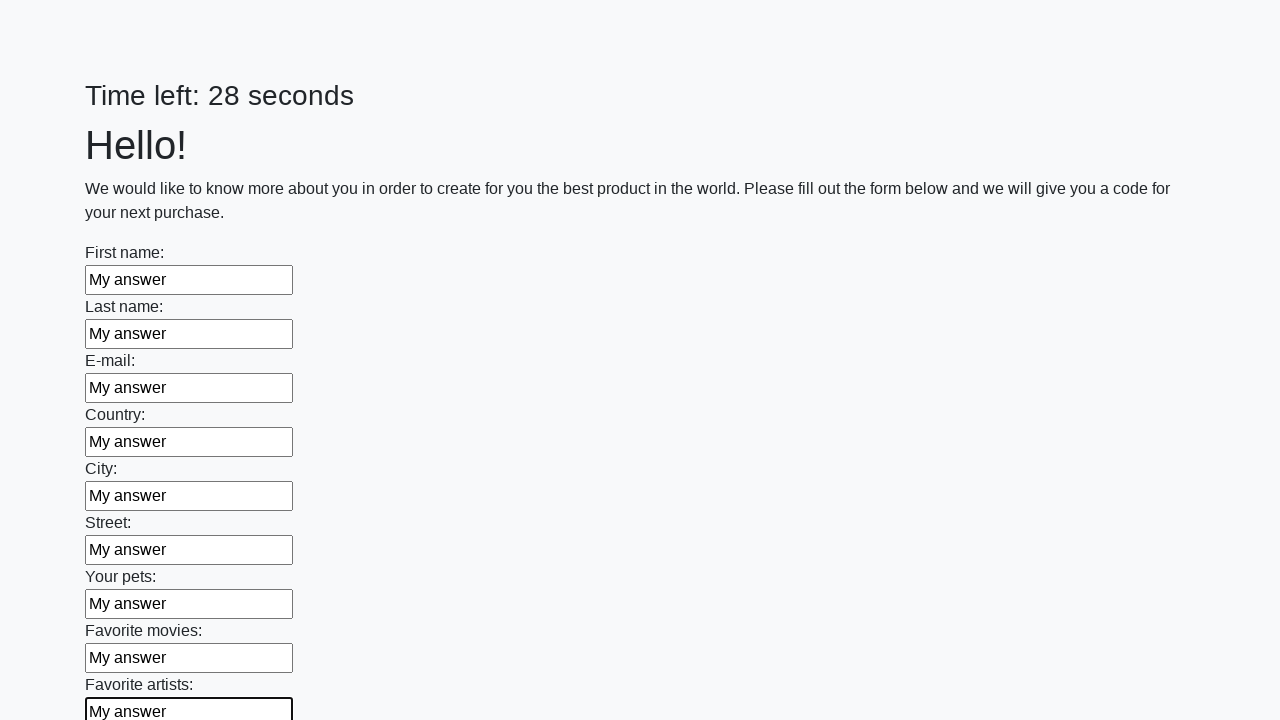

Filled input field with 'My answer' on input >> nth=9
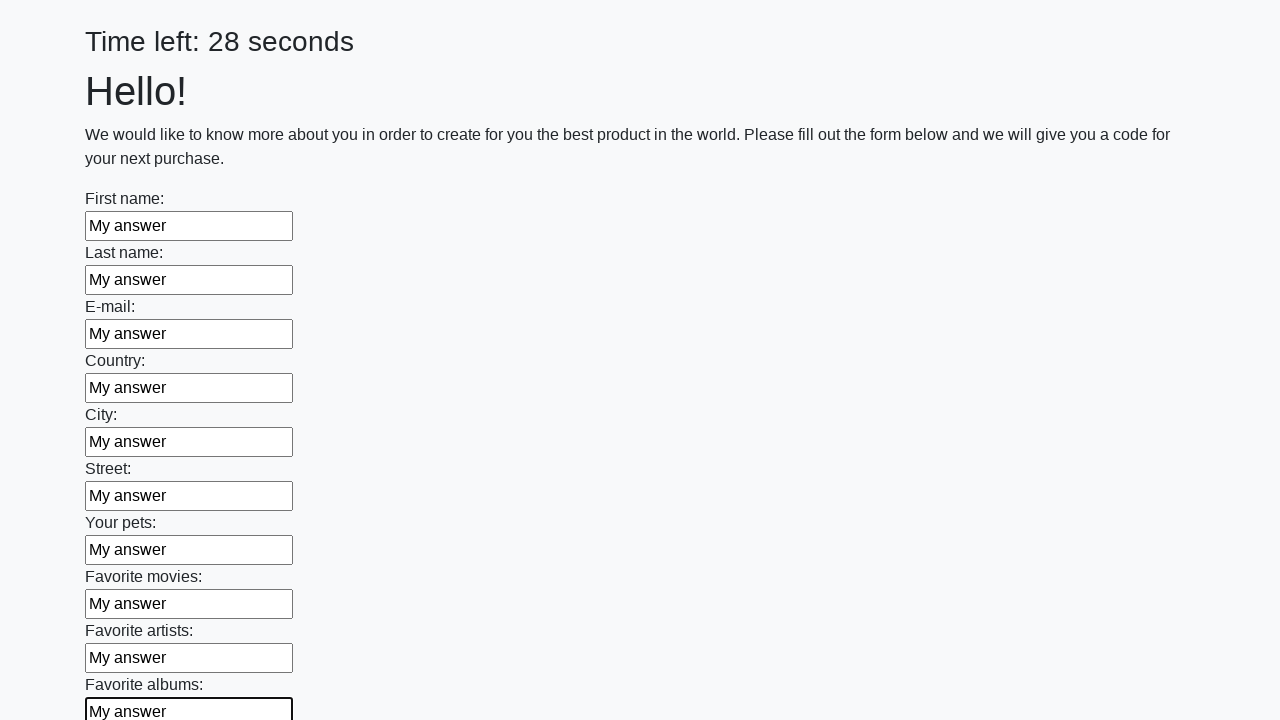

Filled input field with 'My answer' on input >> nth=10
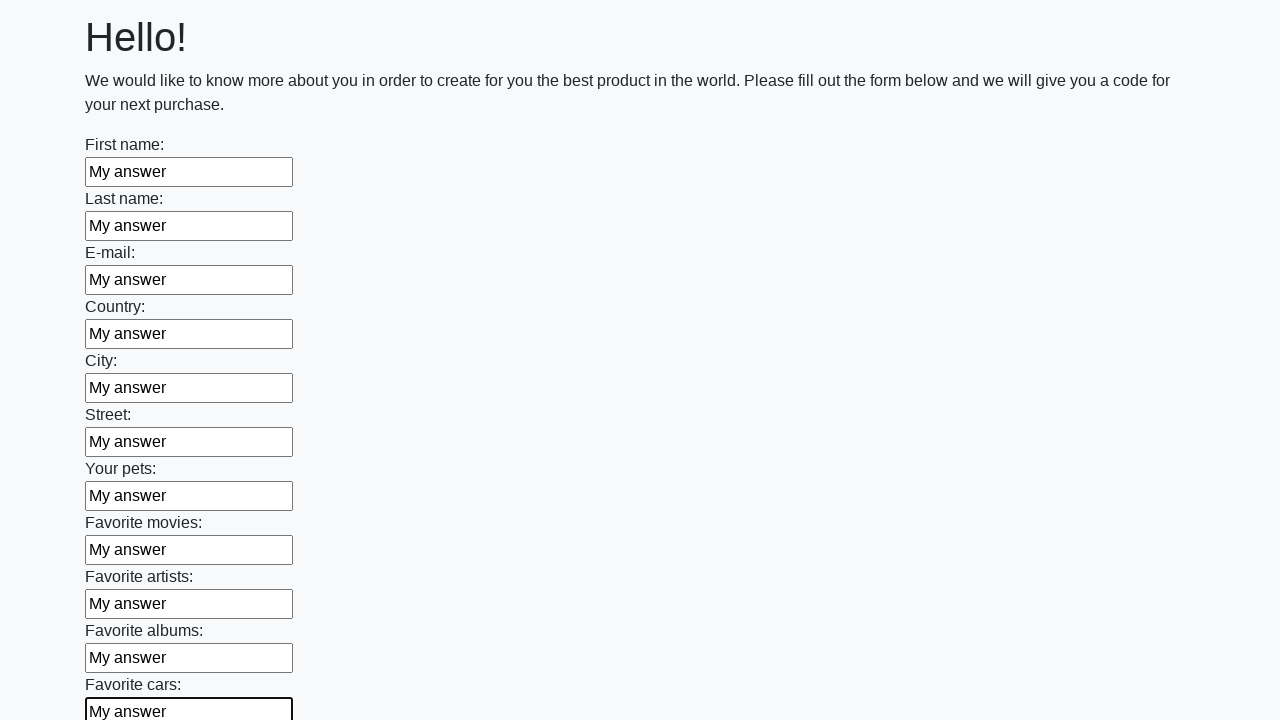

Filled input field with 'My answer' on input >> nth=11
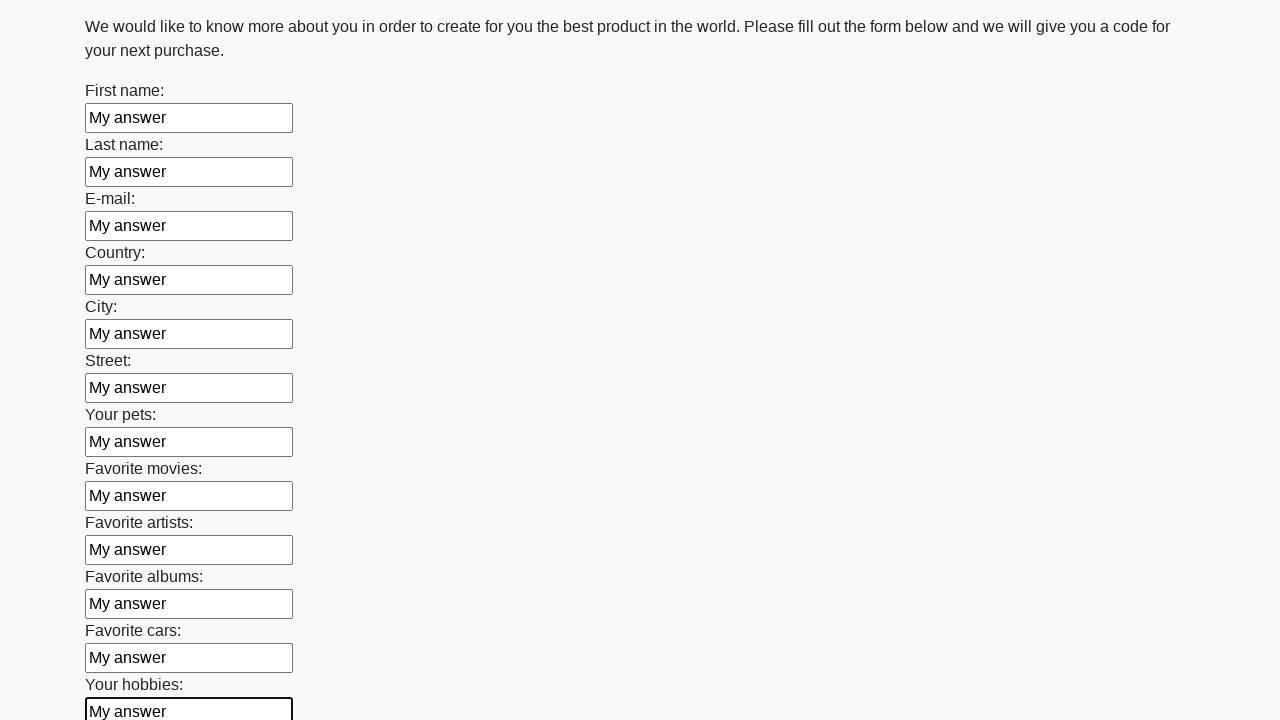

Filled input field with 'My answer' on input >> nth=12
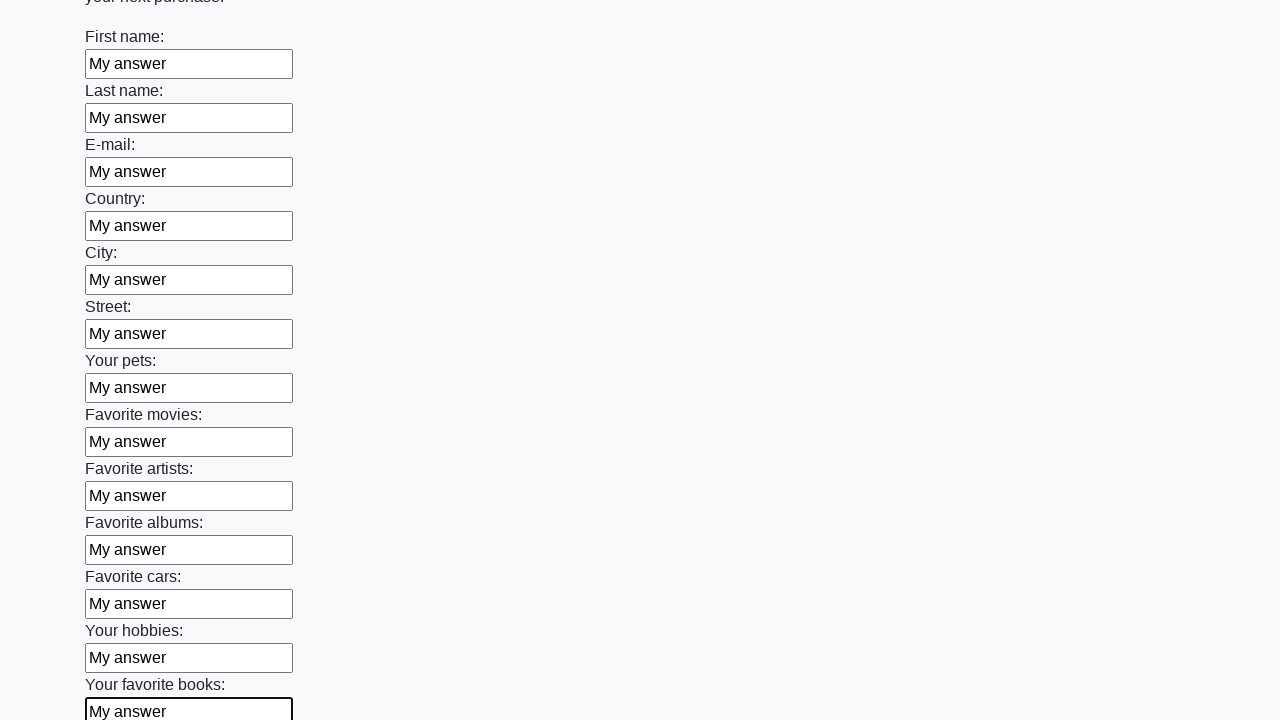

Filled input field with 'My answer' on input >> nth=13
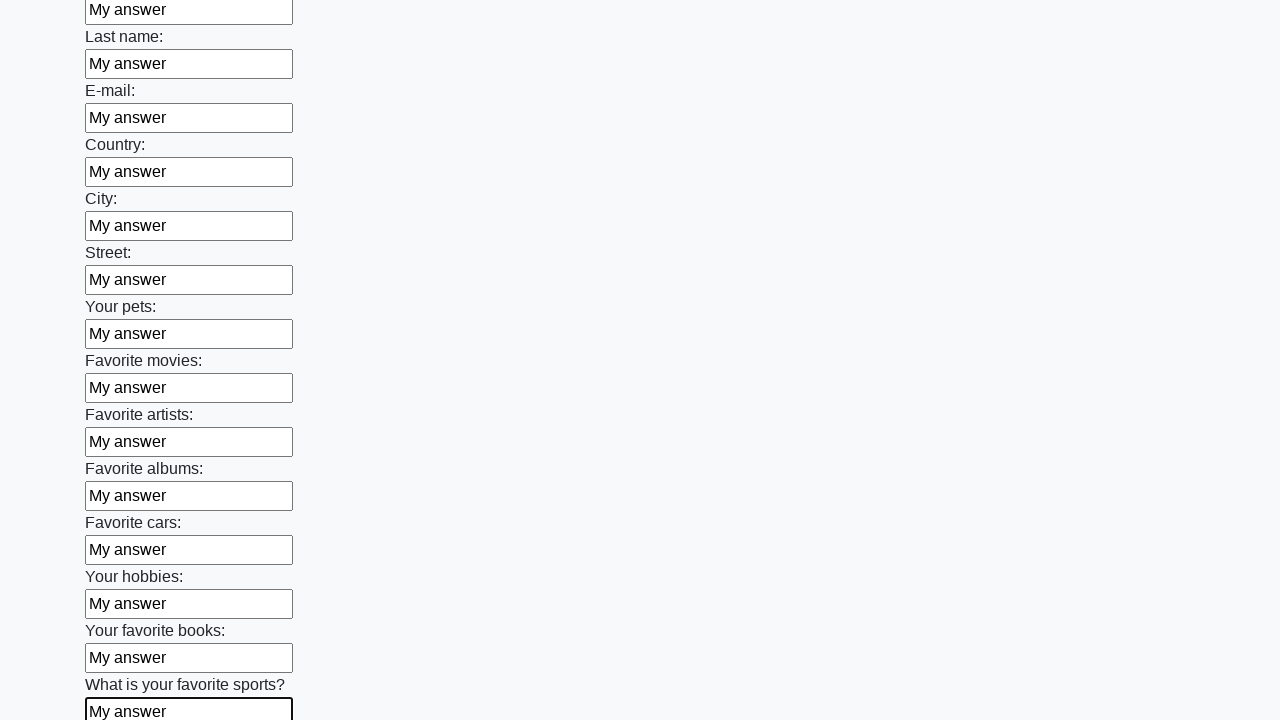

Filled input field with 'My answer' on input >> nth=14
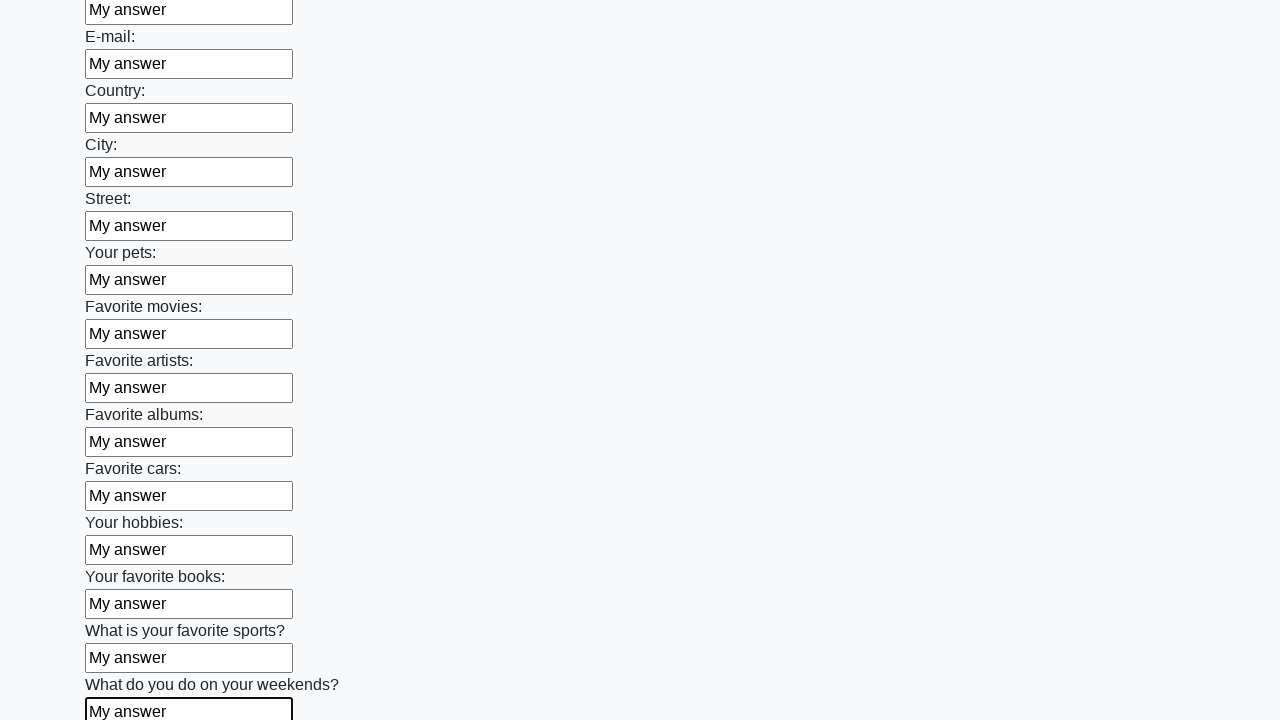

Filled input field with 'My answer' on input >> nth=15
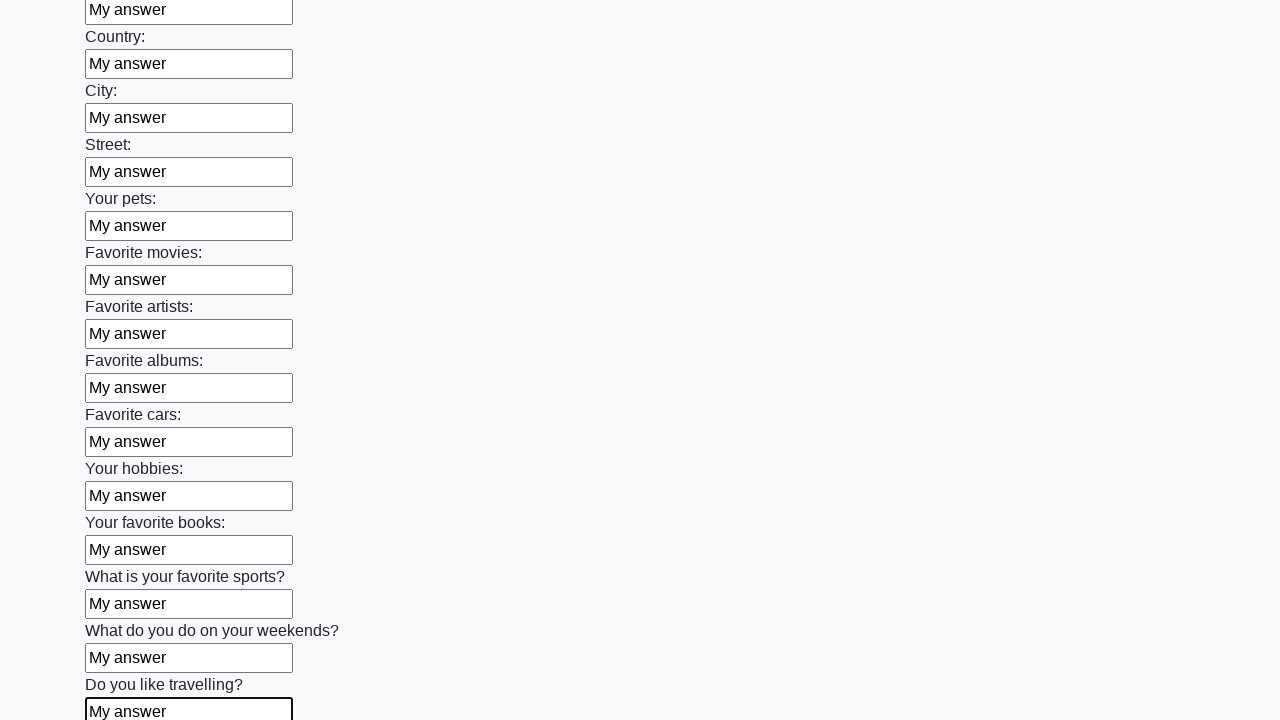

Filled input field with 'My answer' on input >> nth=16
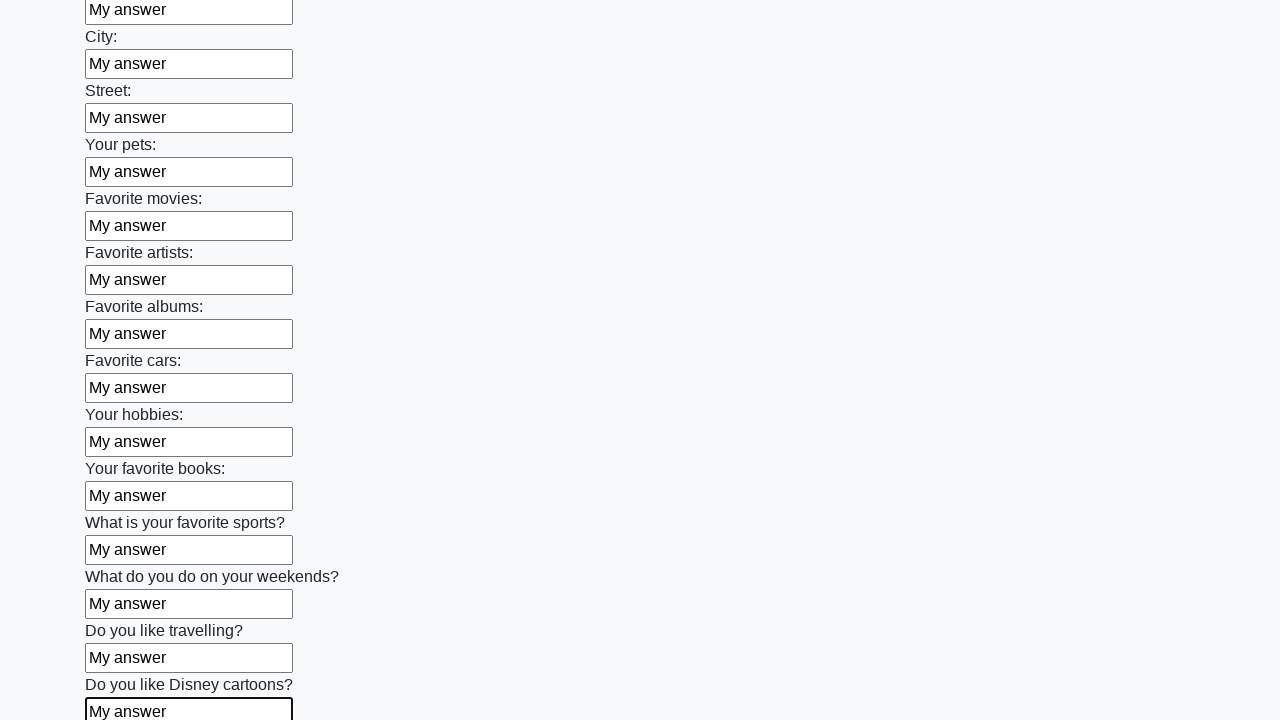

Filled input field with 'My answer' on input >> nth=17
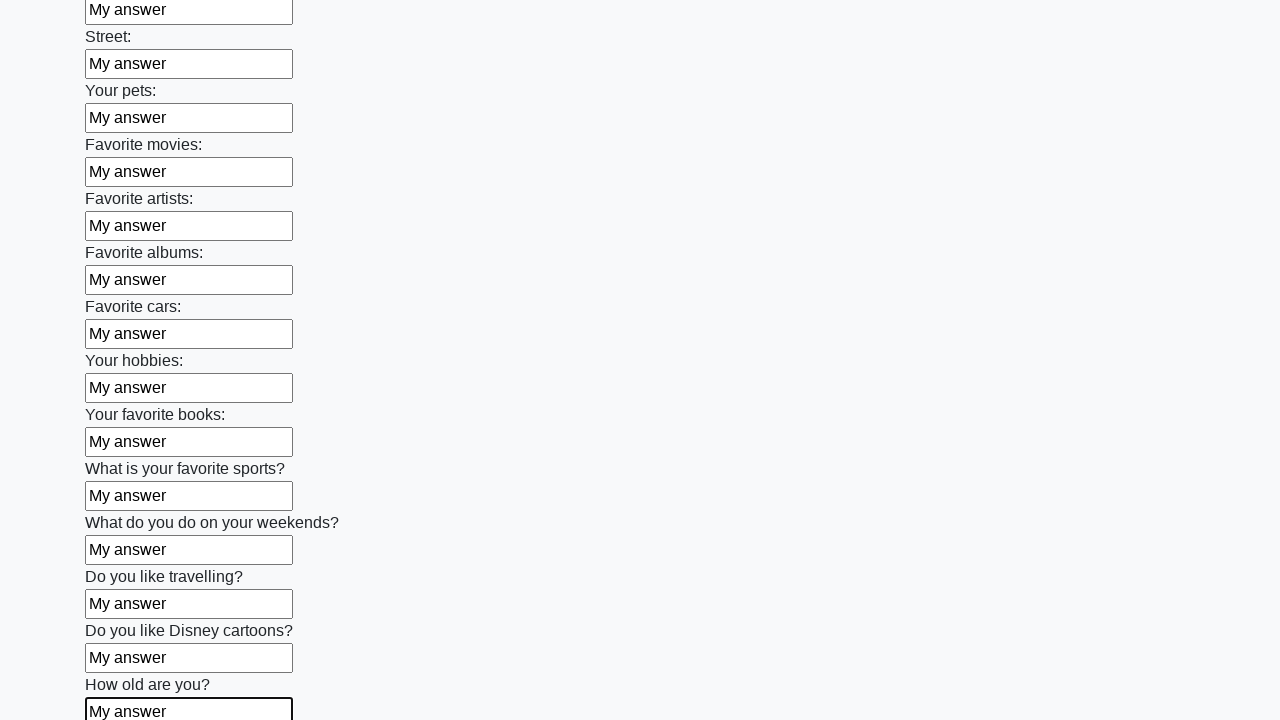

Filled input field with 'My answer' on input >> nth=18
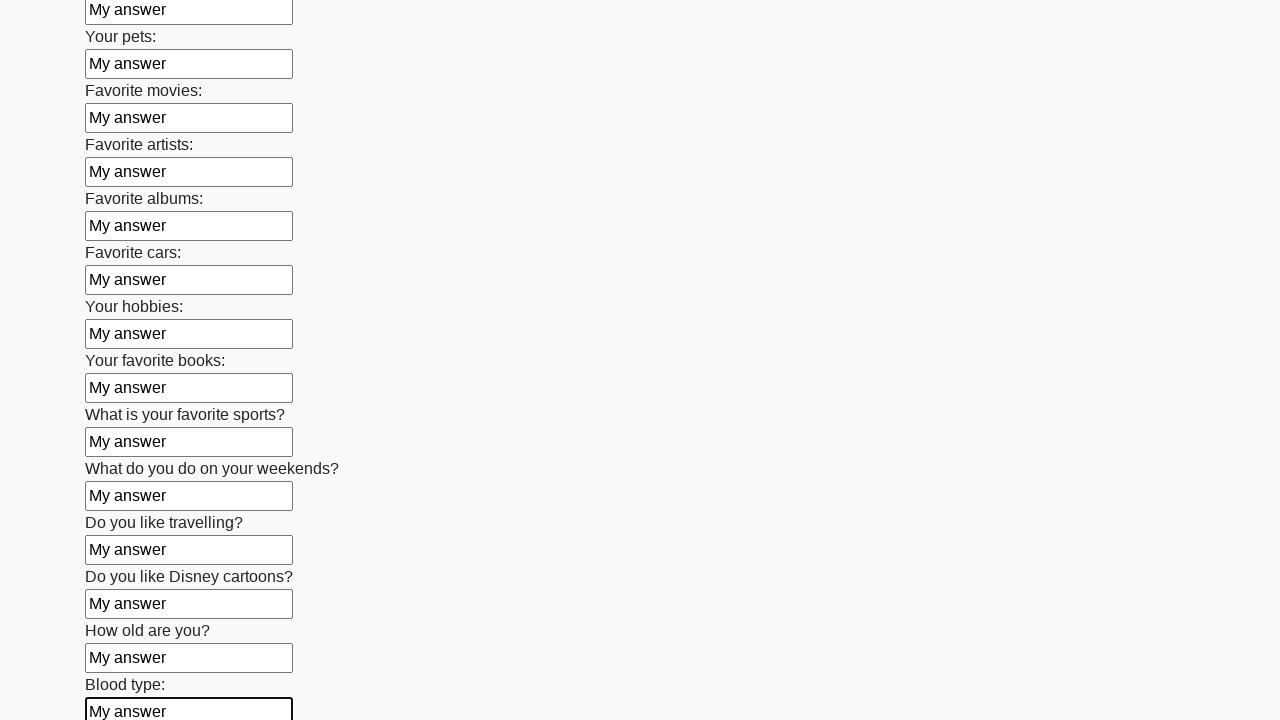

Filled input field with 'My answer' on input >> nth=19
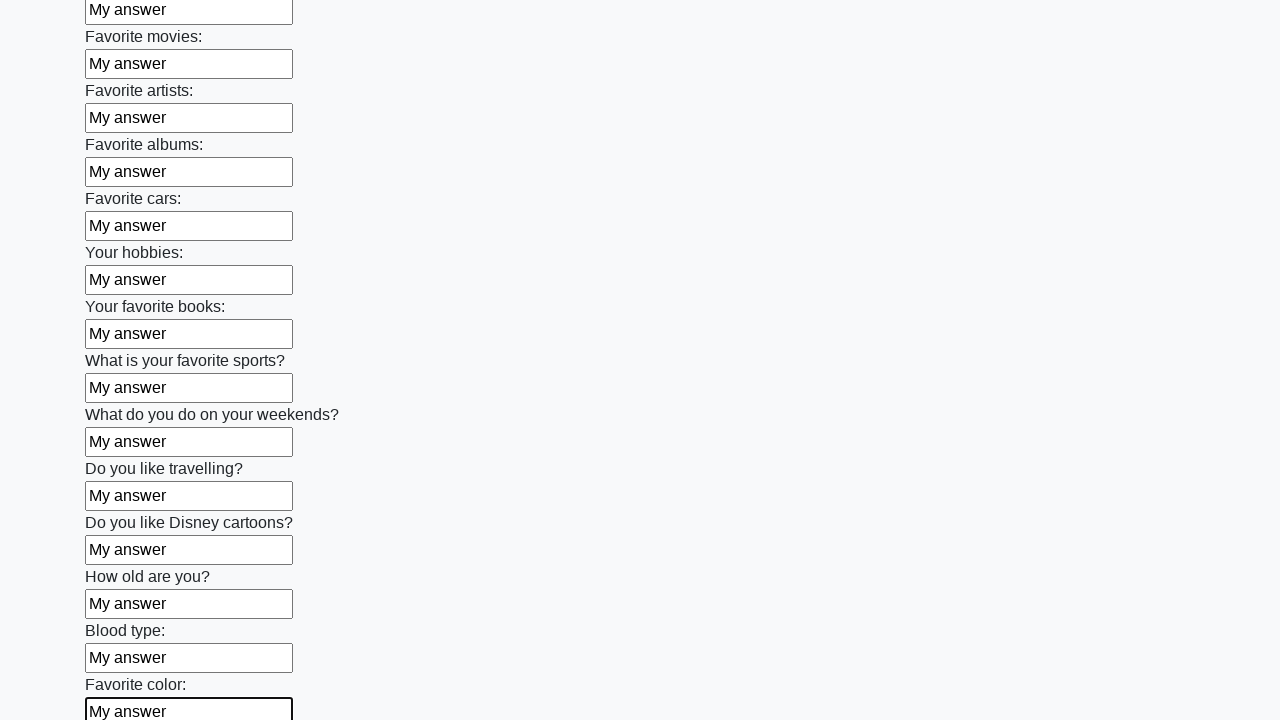

Filled input field with 'My answer' on input >> nth=20
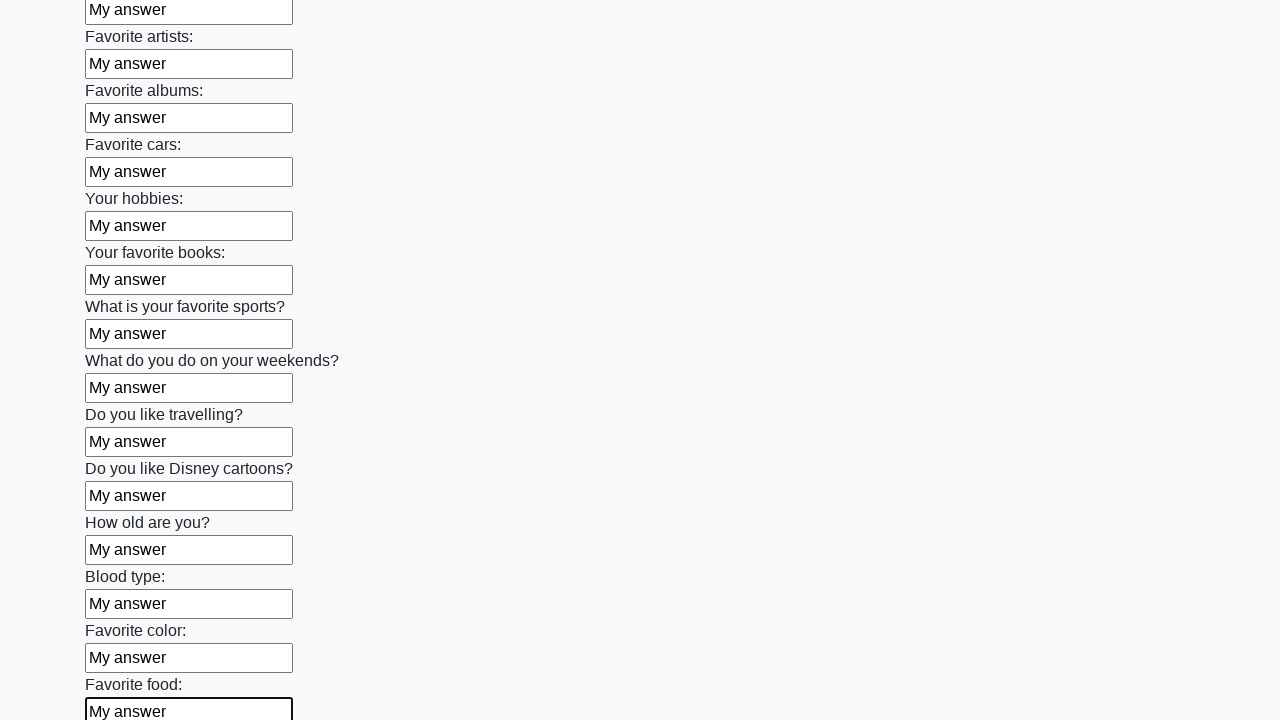

Filled input field with 'My answer' on input >> nth=21
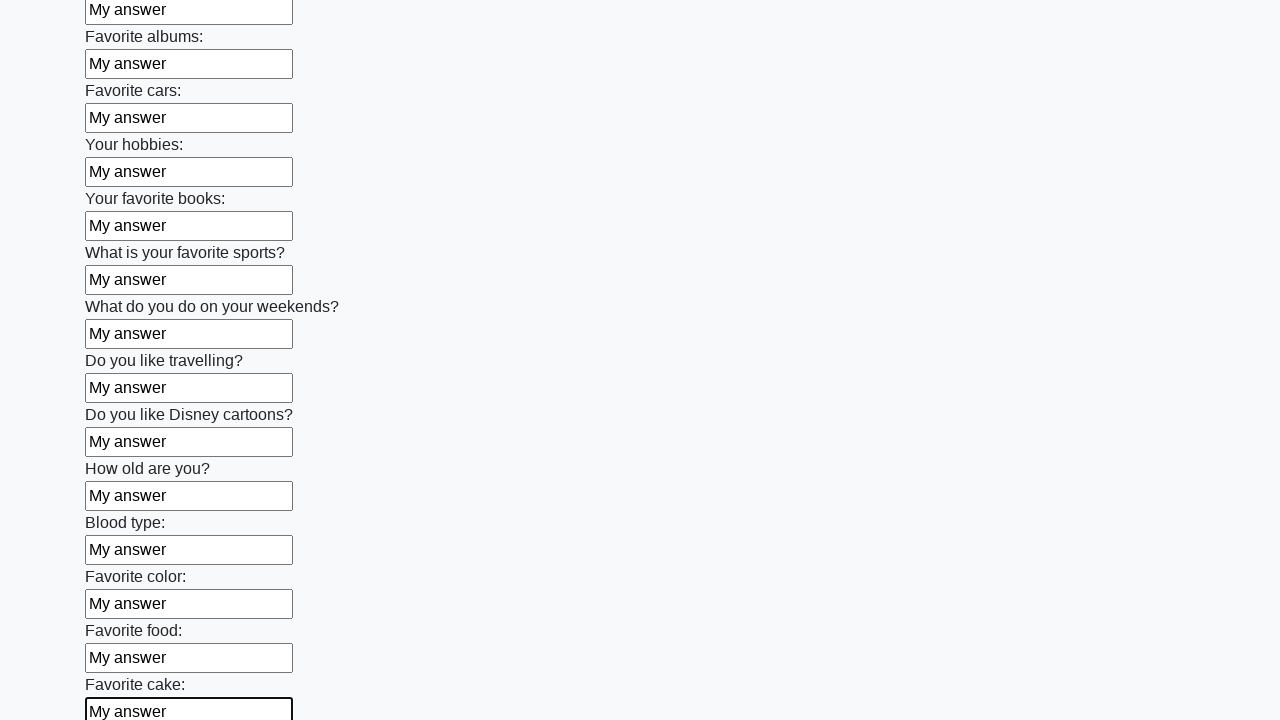

Filled input field with 'My answer' on input >> nth=22
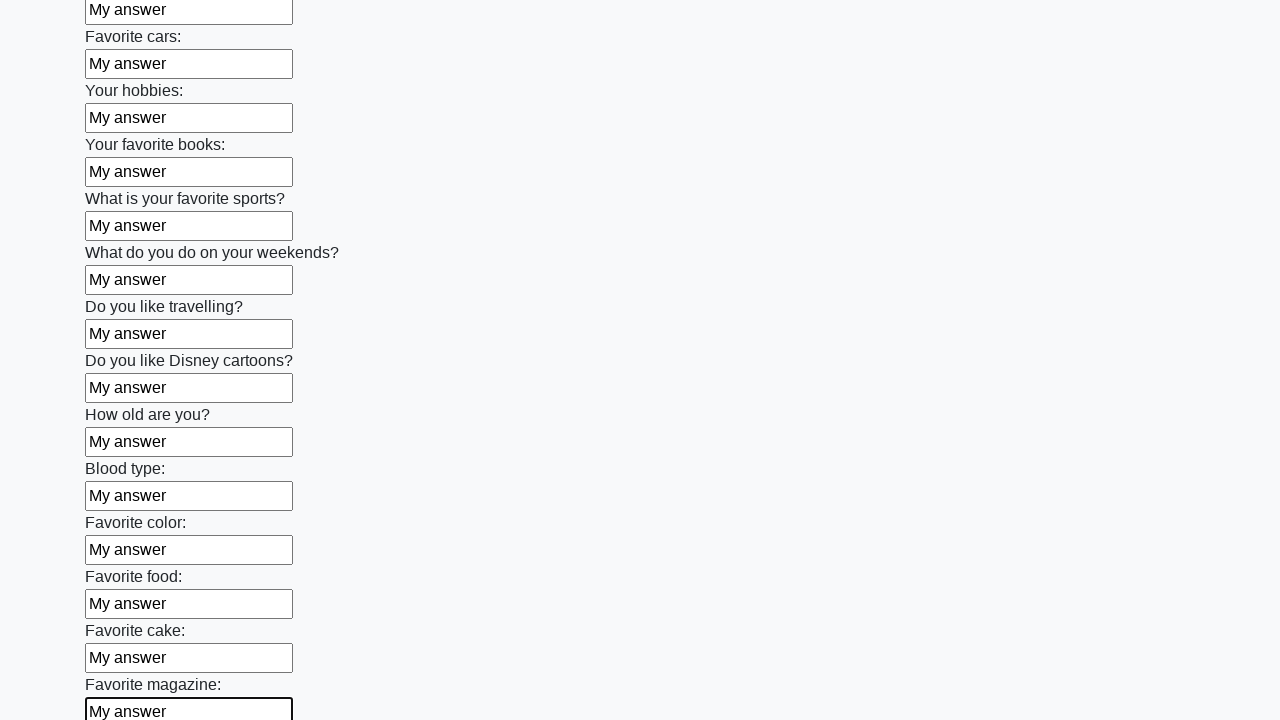

Filled input field with 'My answer' on input >> nth=23
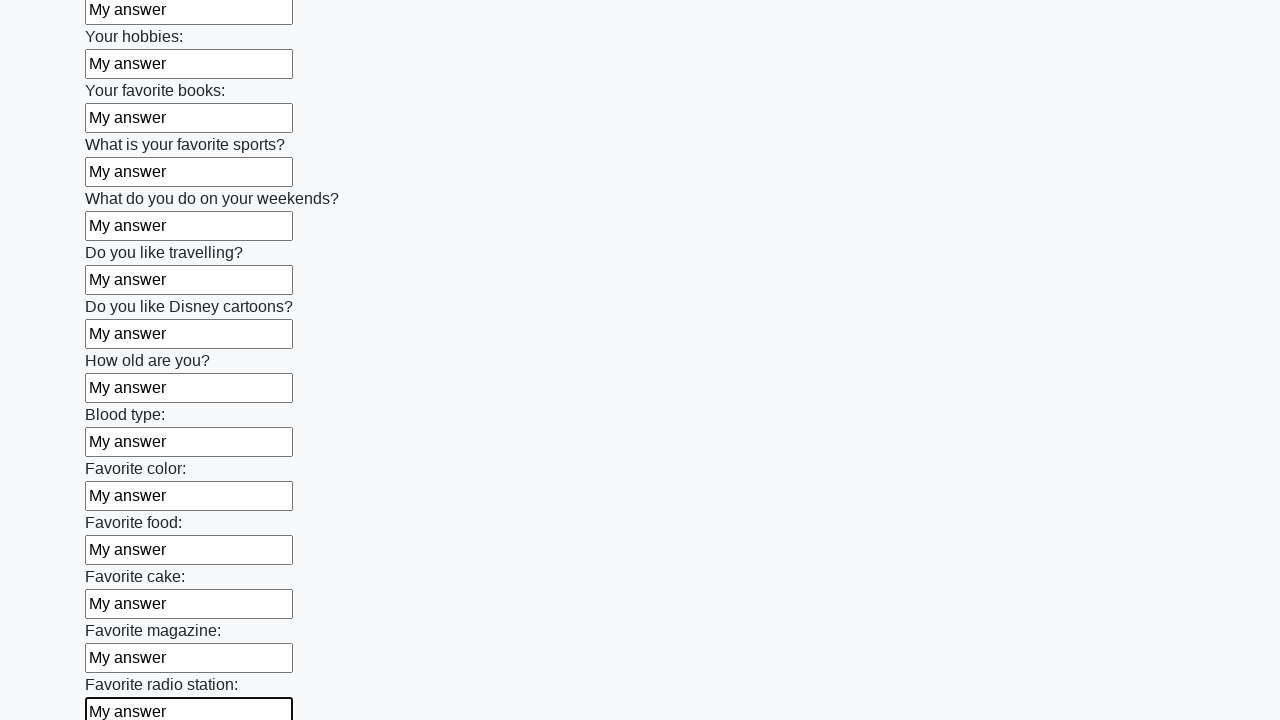

Filled input field with 'My answer' on input >> nth=24
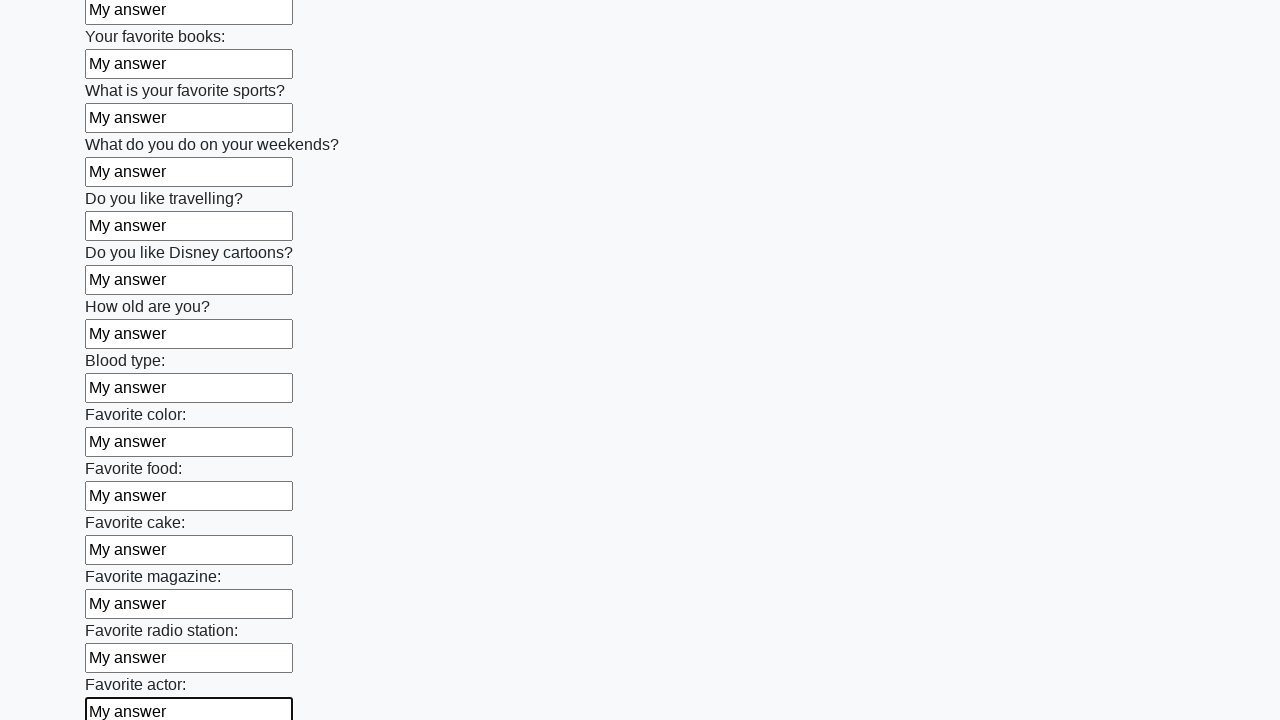

Filled input field with 'My answer' on input >> nth=25
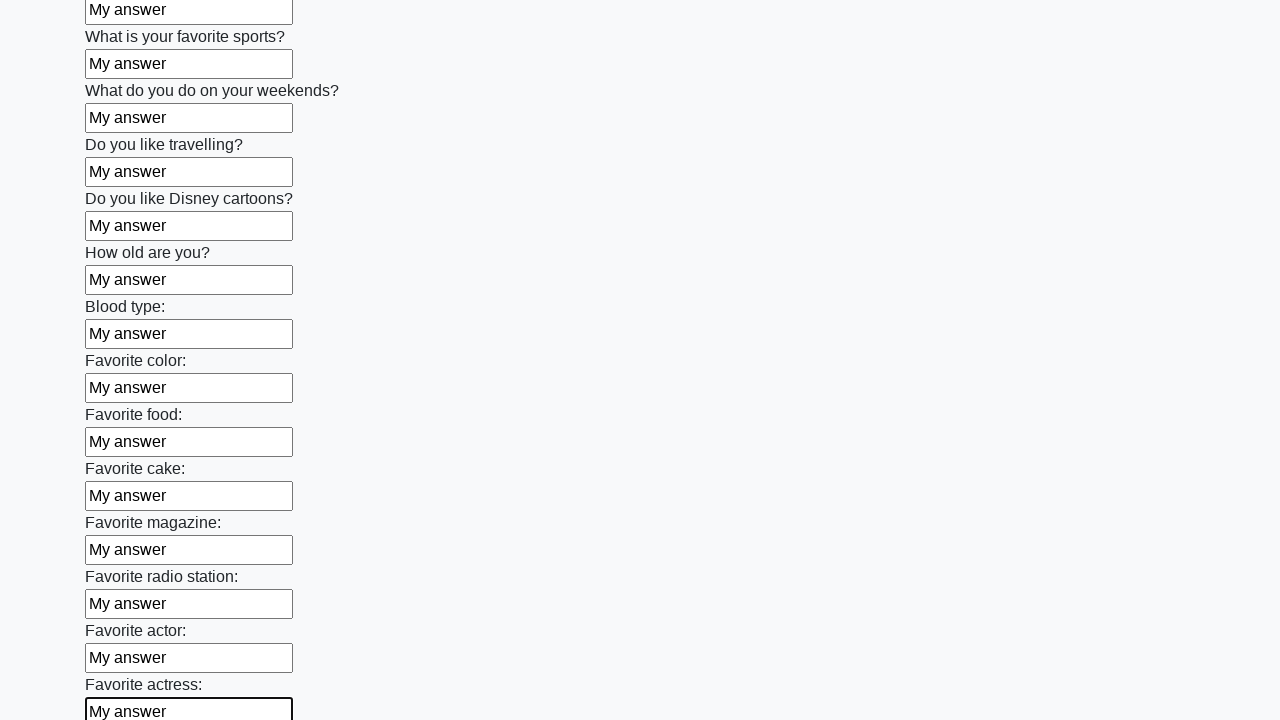

Filled input field with 'My answer' on input >> nth=26
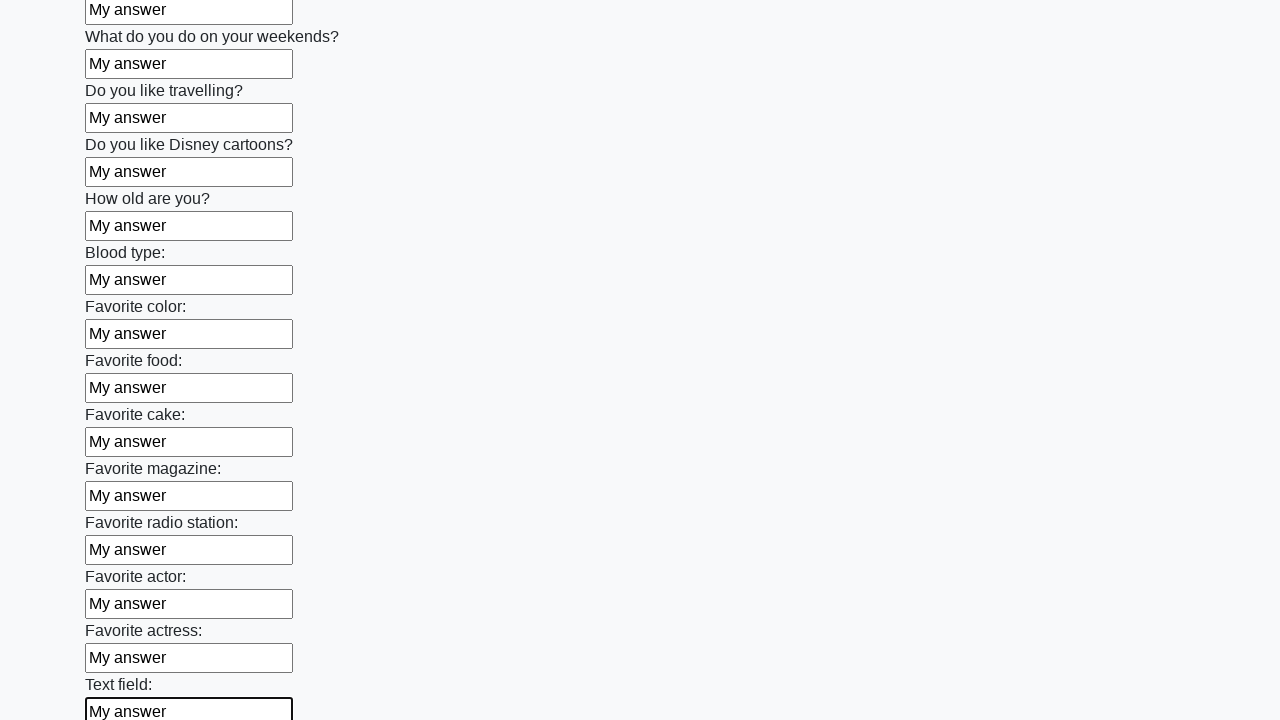

Filled input field with 'My answer' on input >> nth=27
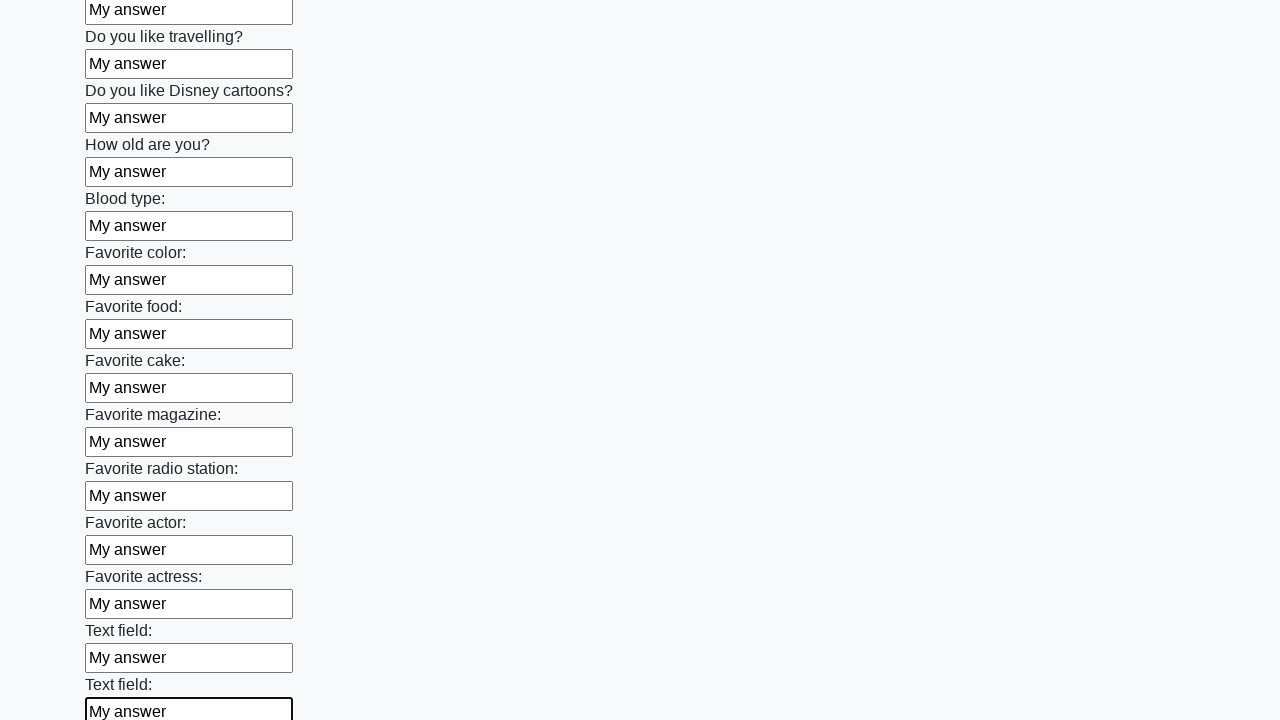

Filled input field with 'My answer' on input >> nth=28
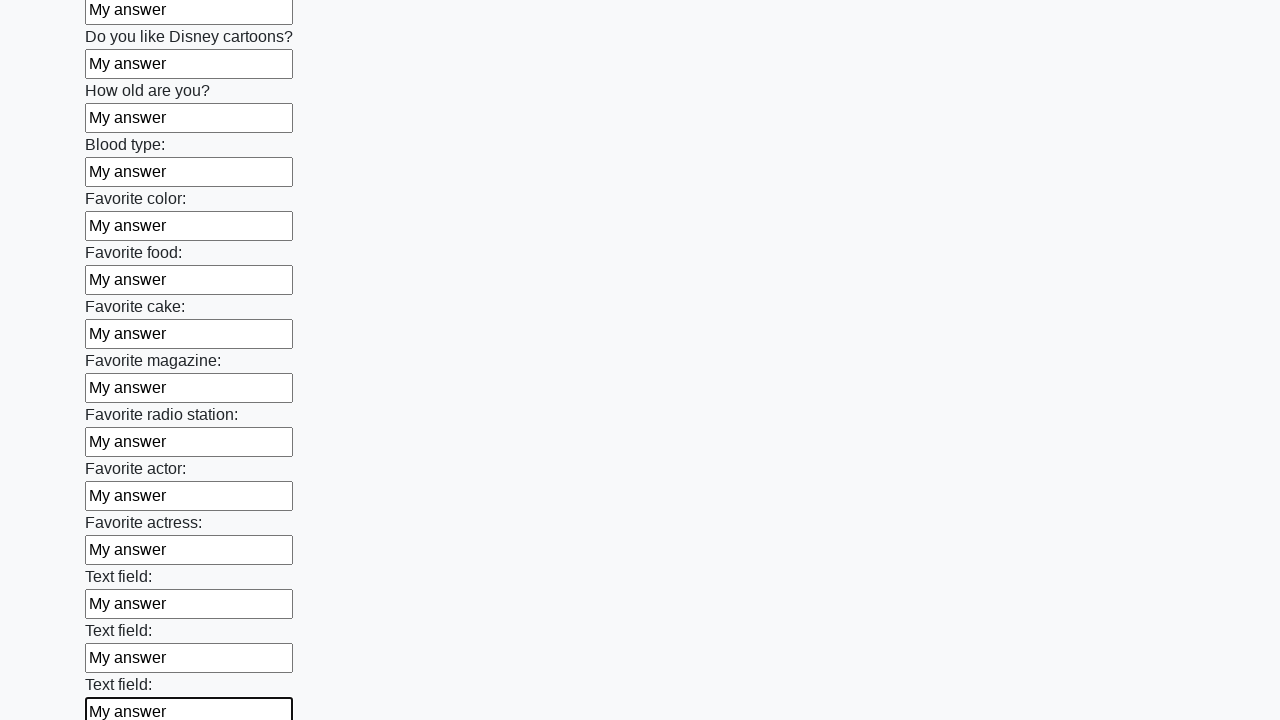

Filled input field with 'My answer' on input >> nth=29
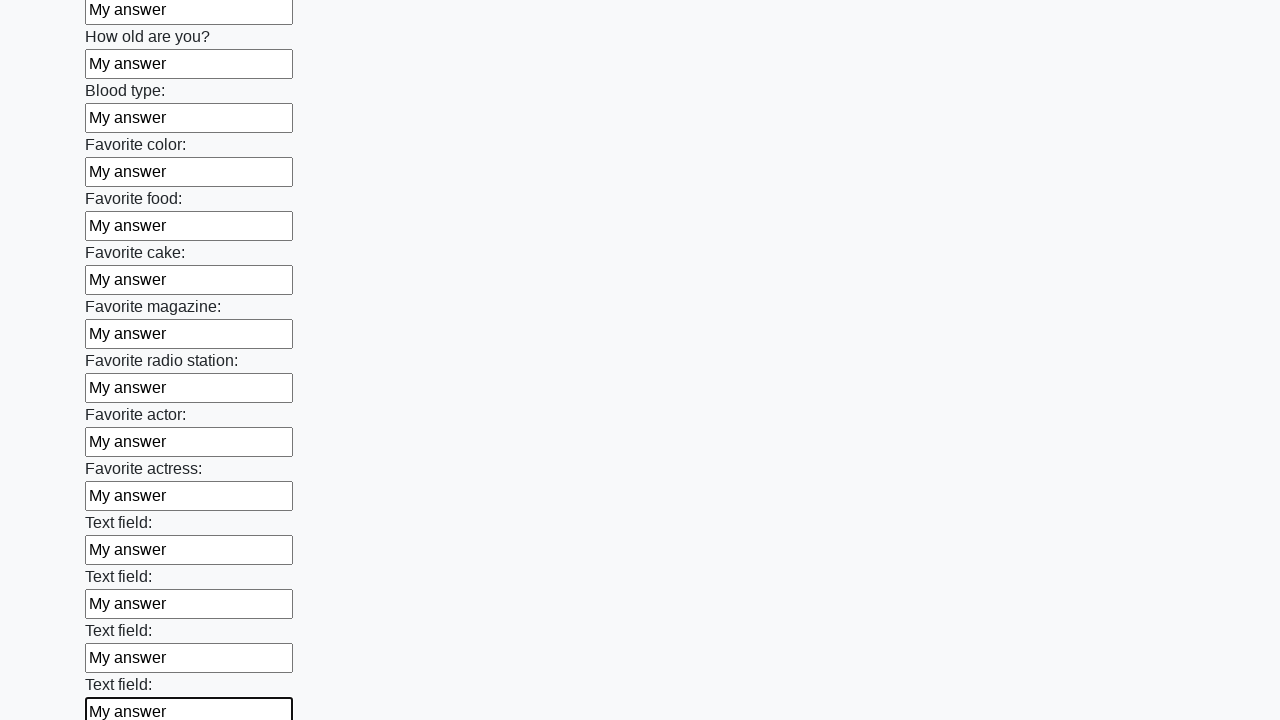

Filled input field with 'My answer' on input >> nth=30
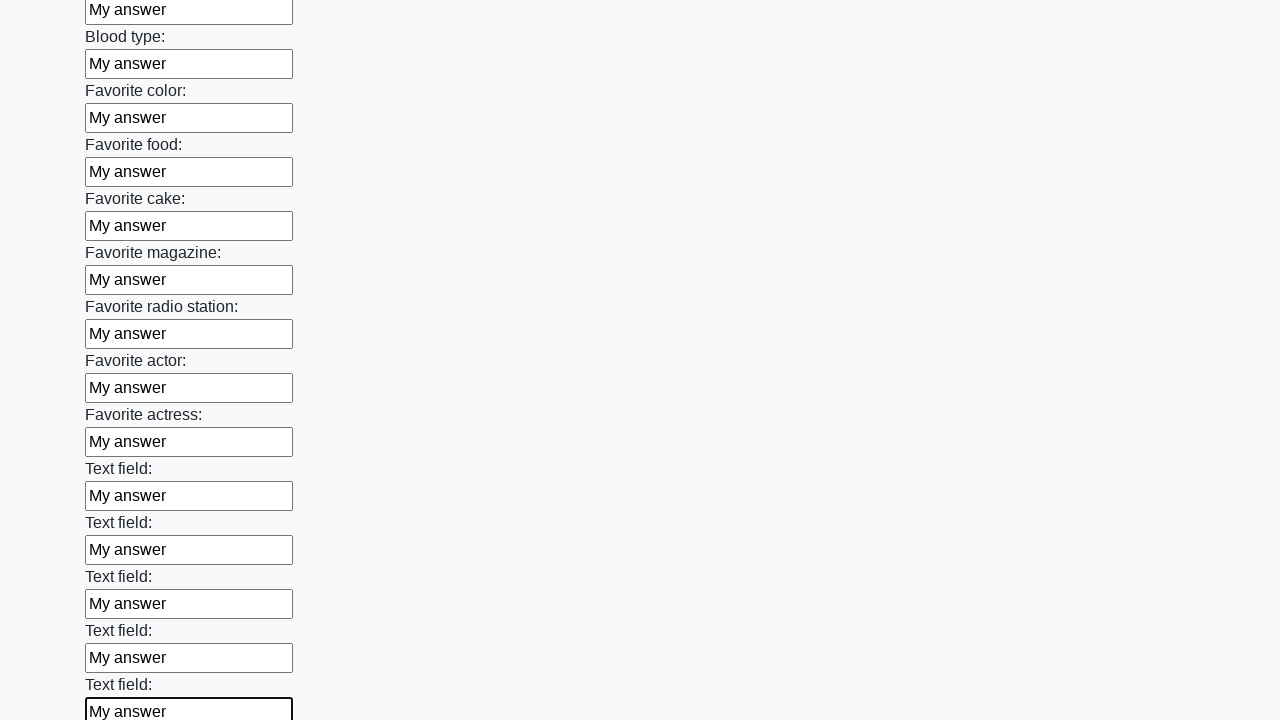

Filled input field with 'My answer' on input >> nth=31
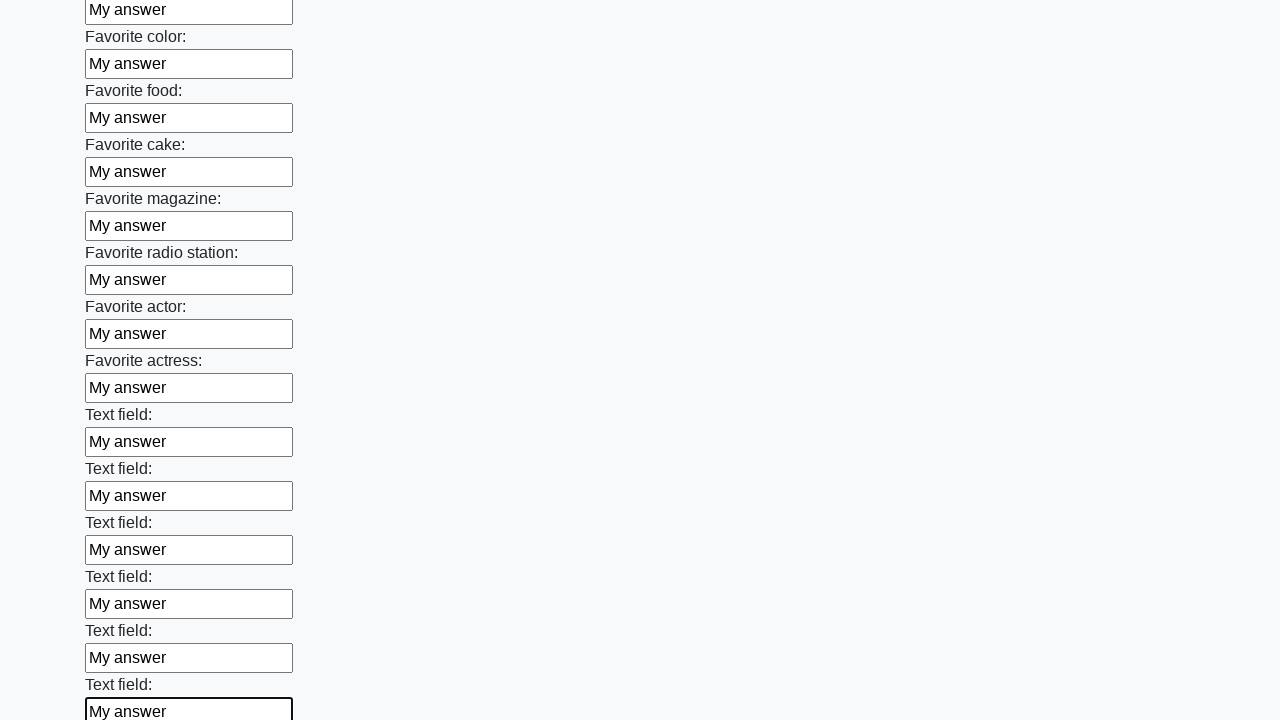

Filled input field with 'My answer' on input >> nth=32
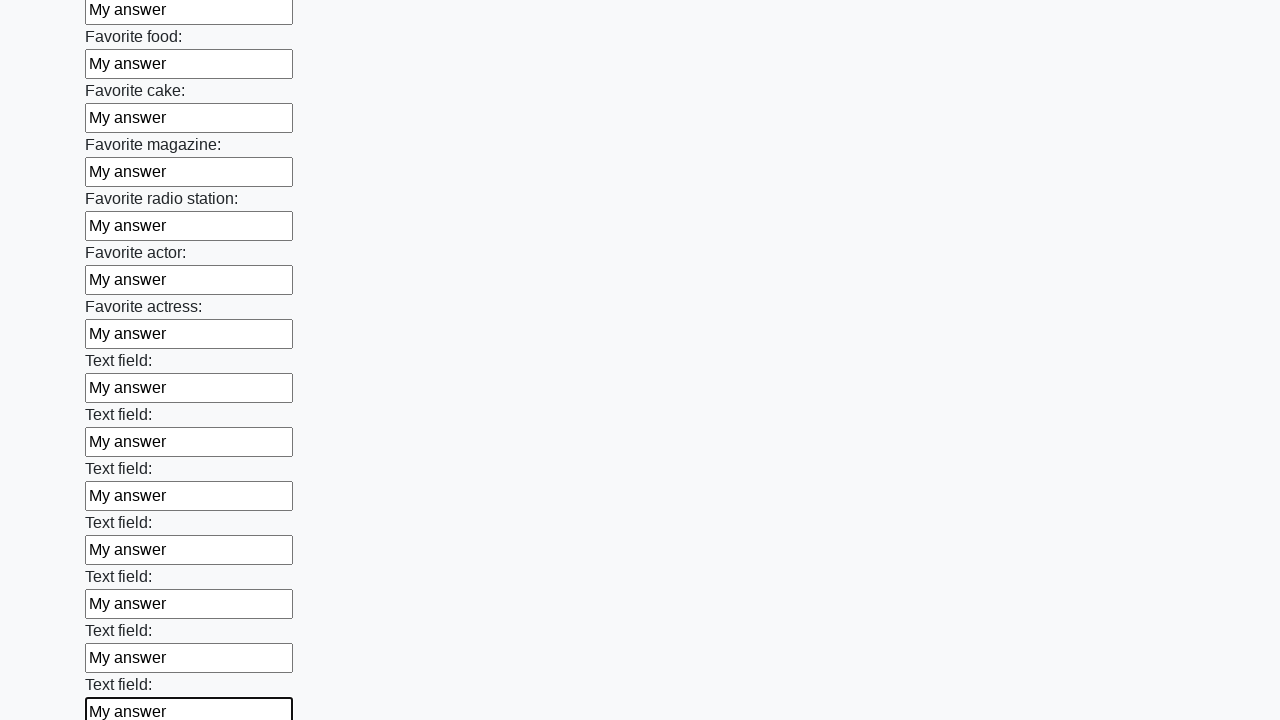

Filled input field with 'My answer' on input >> nth=33
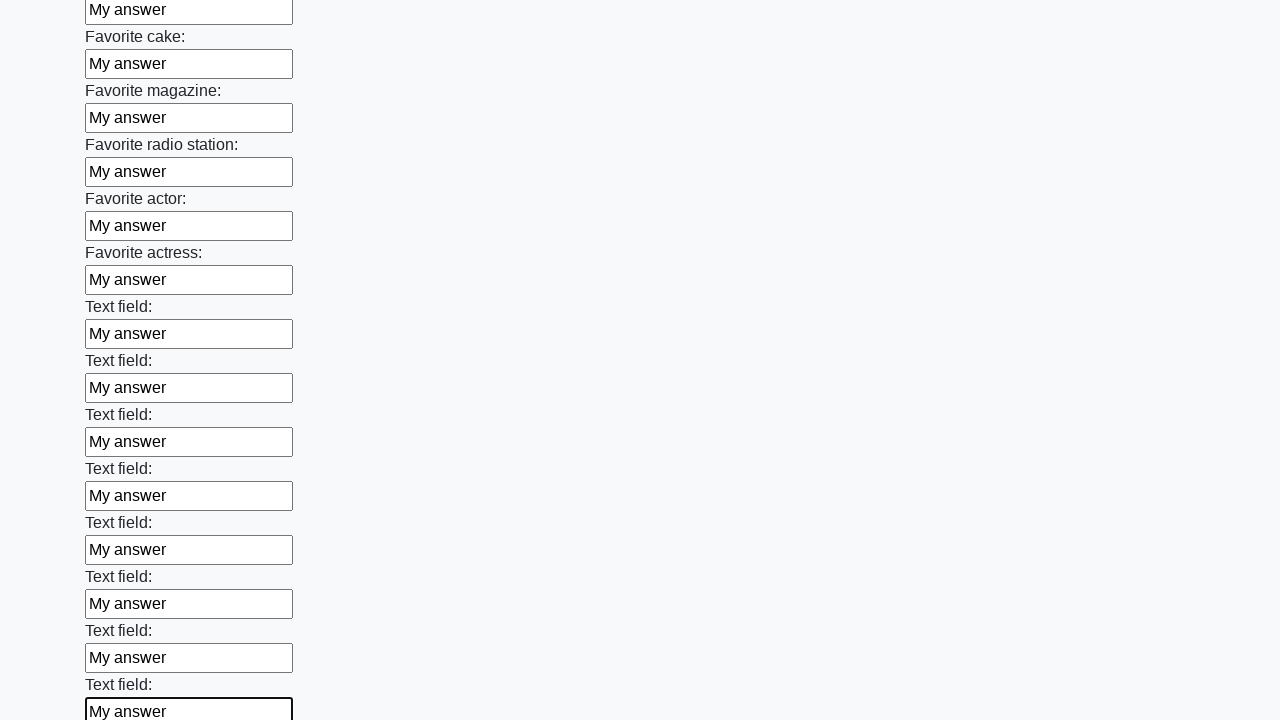

Filled input field with 'My answer' on input >> nth=34
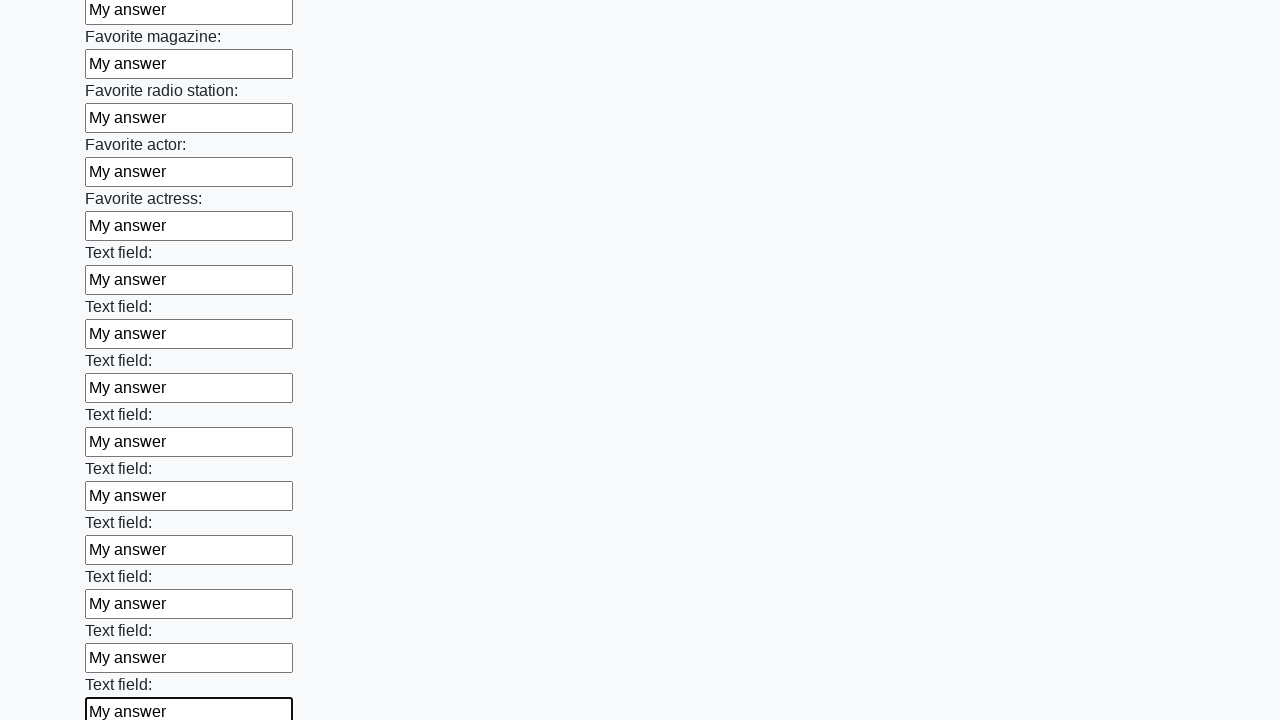

Filled input field with 'My answer' on input >> nth=35
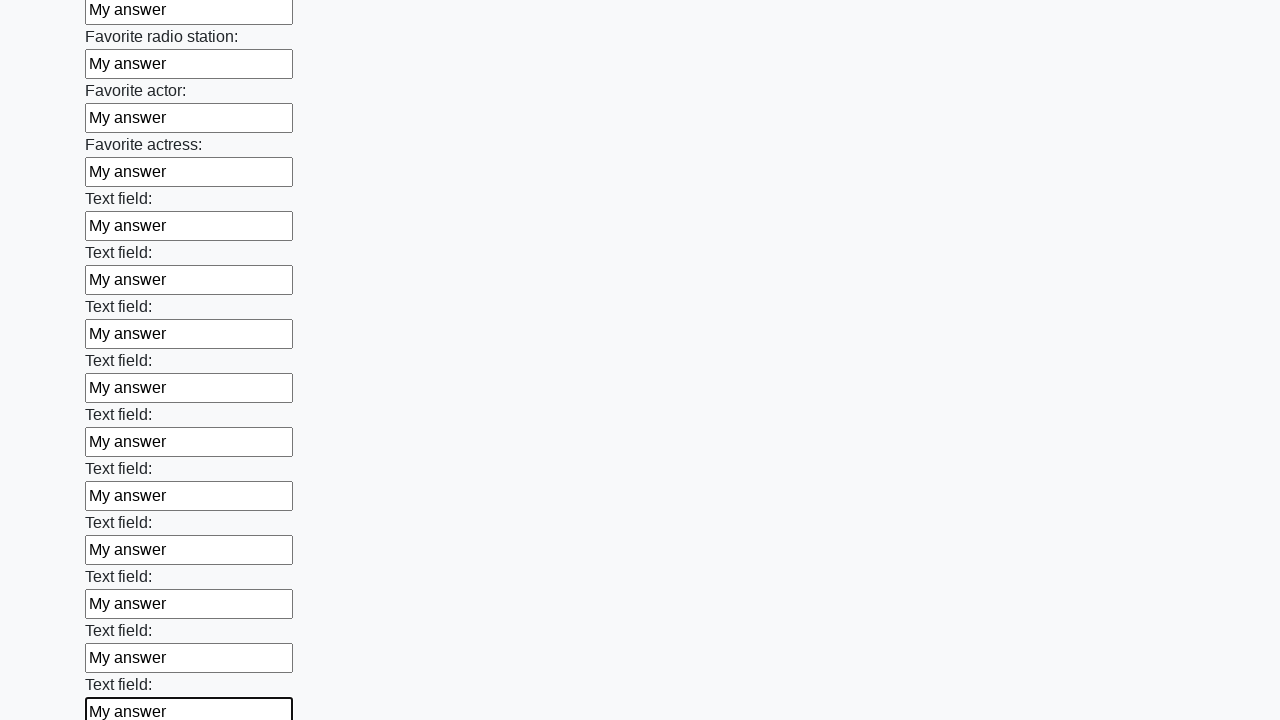

Filled input field with 'My answer' on input >> nth=36
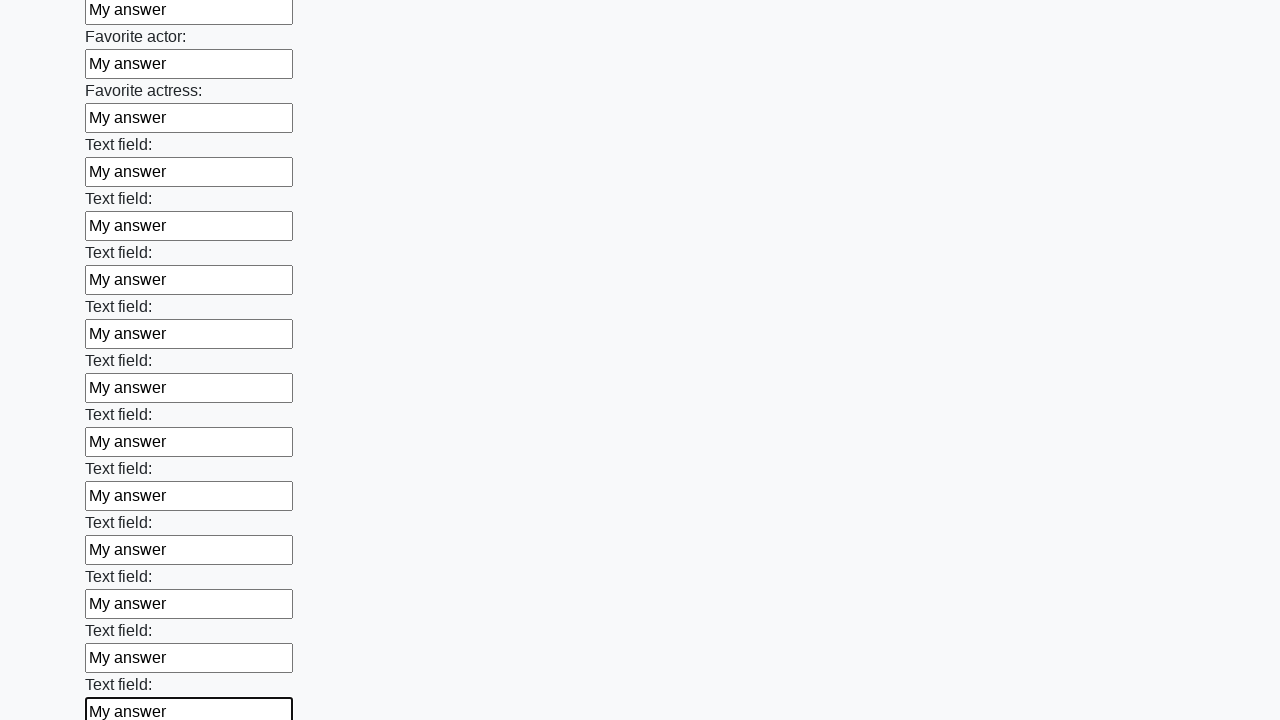

Filled input field with 'My answer' on input >> nth=37
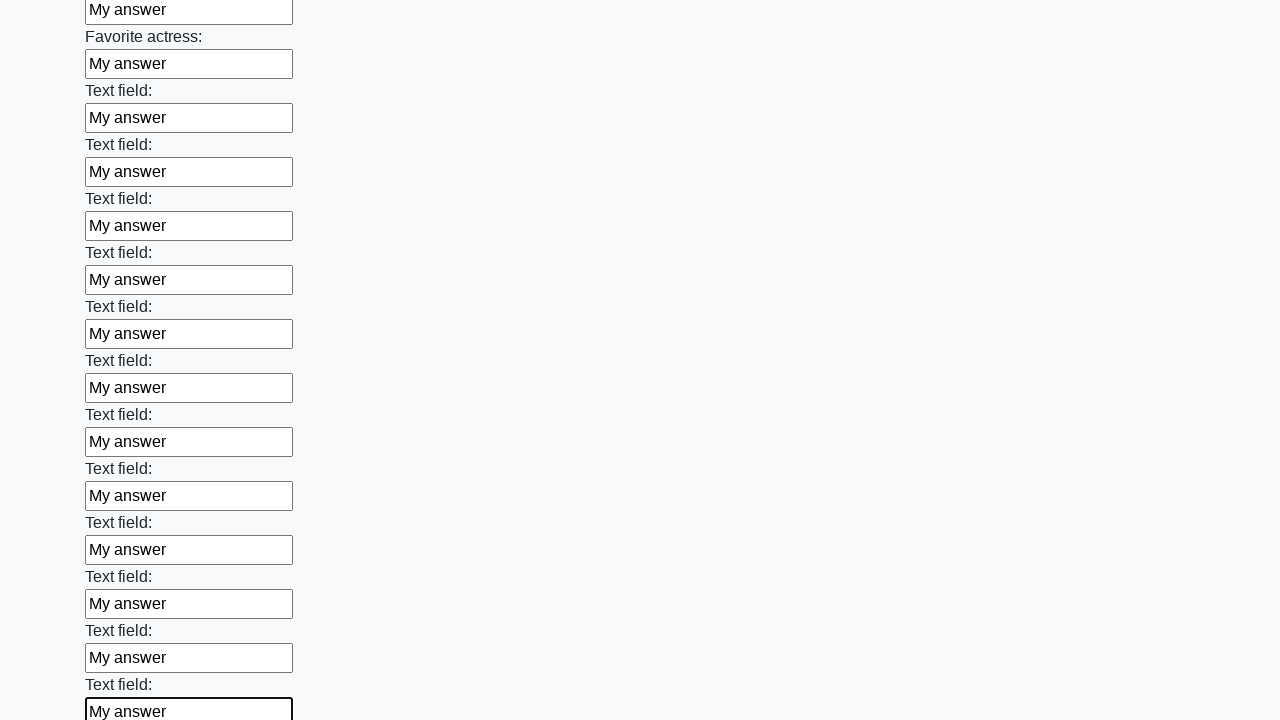

Filled input field with 'My answer' on input >> nth=38
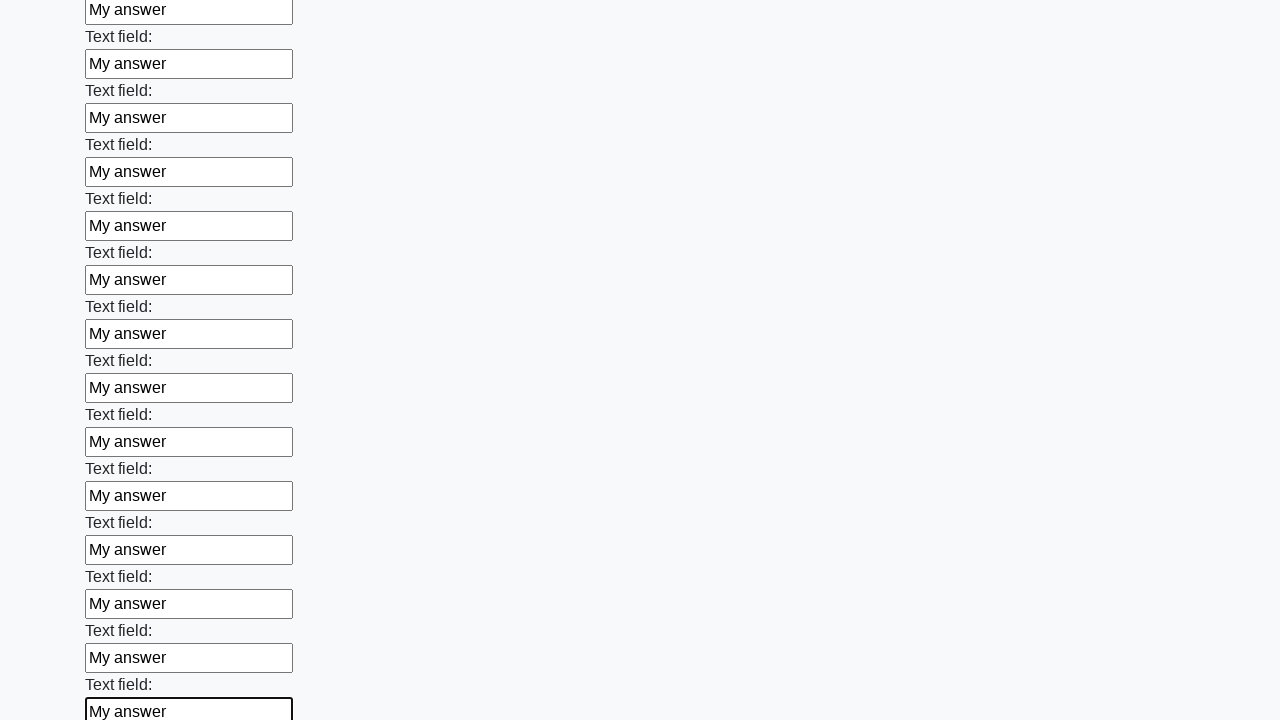

Filled input field with 'My answer' on input >> nth=39
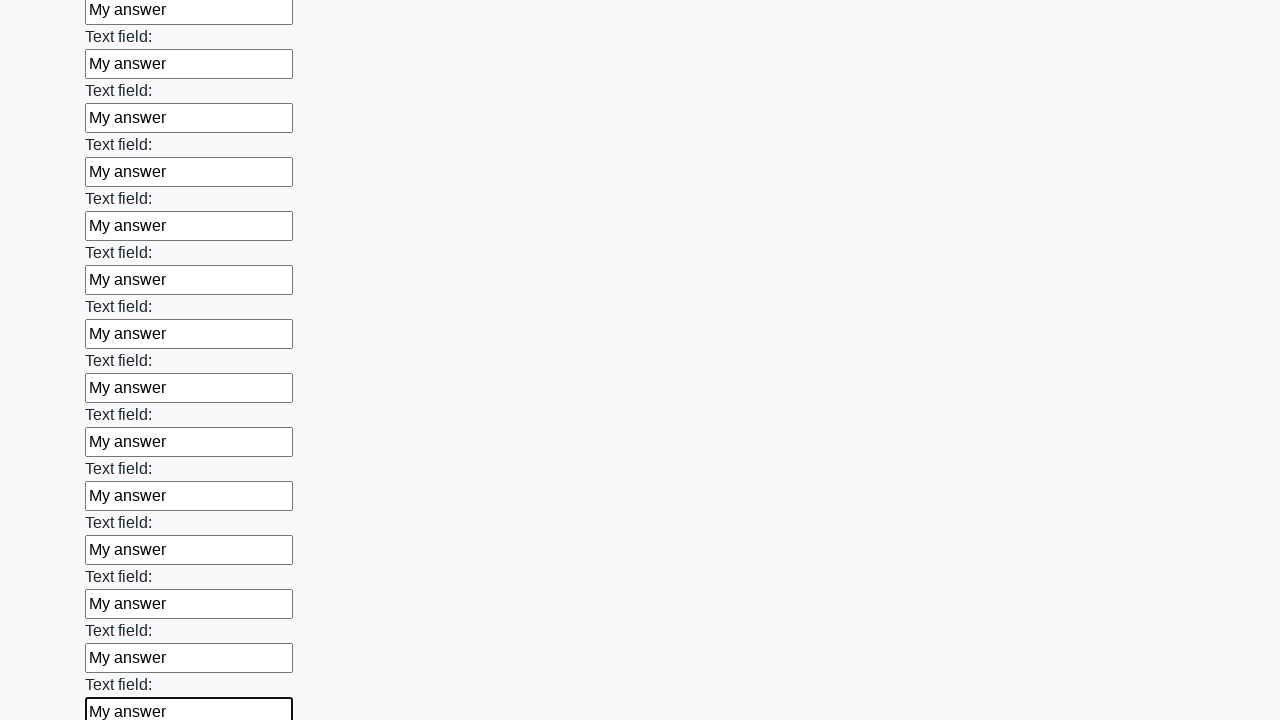

Filled input field with 'My answer' on input >> nth=40
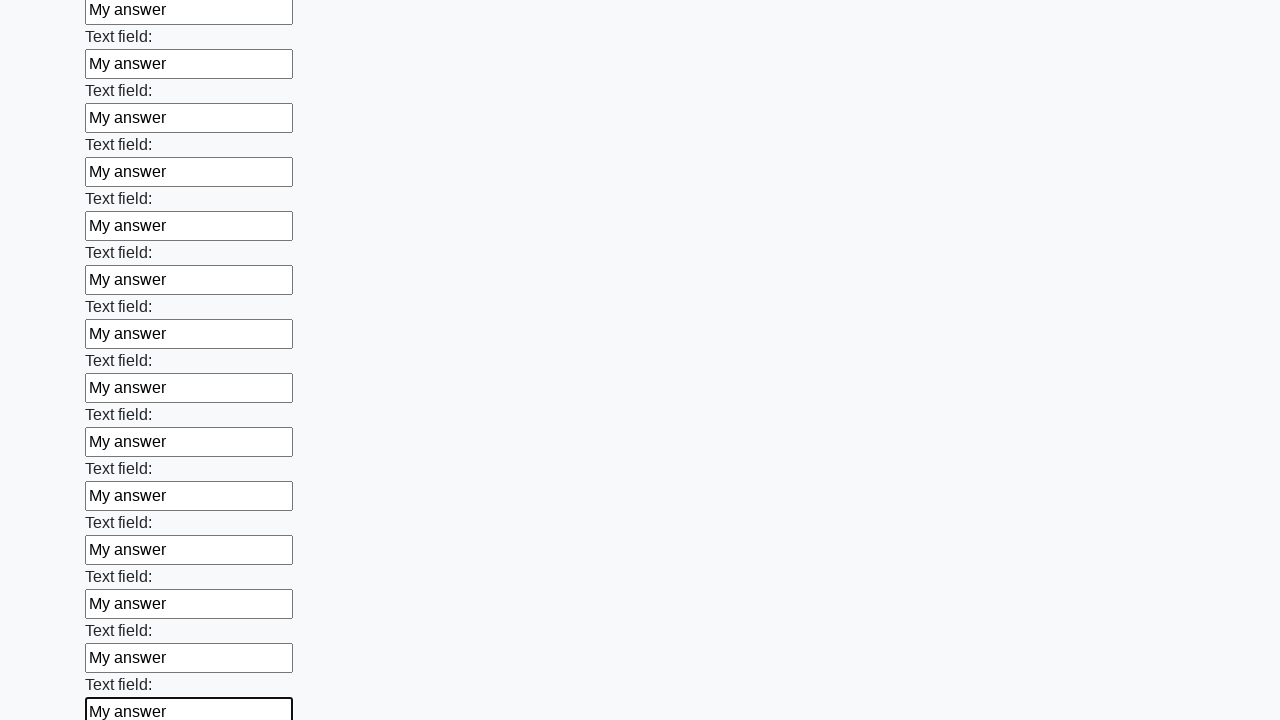

Filled input field with 'My answer' on input >> nth=41
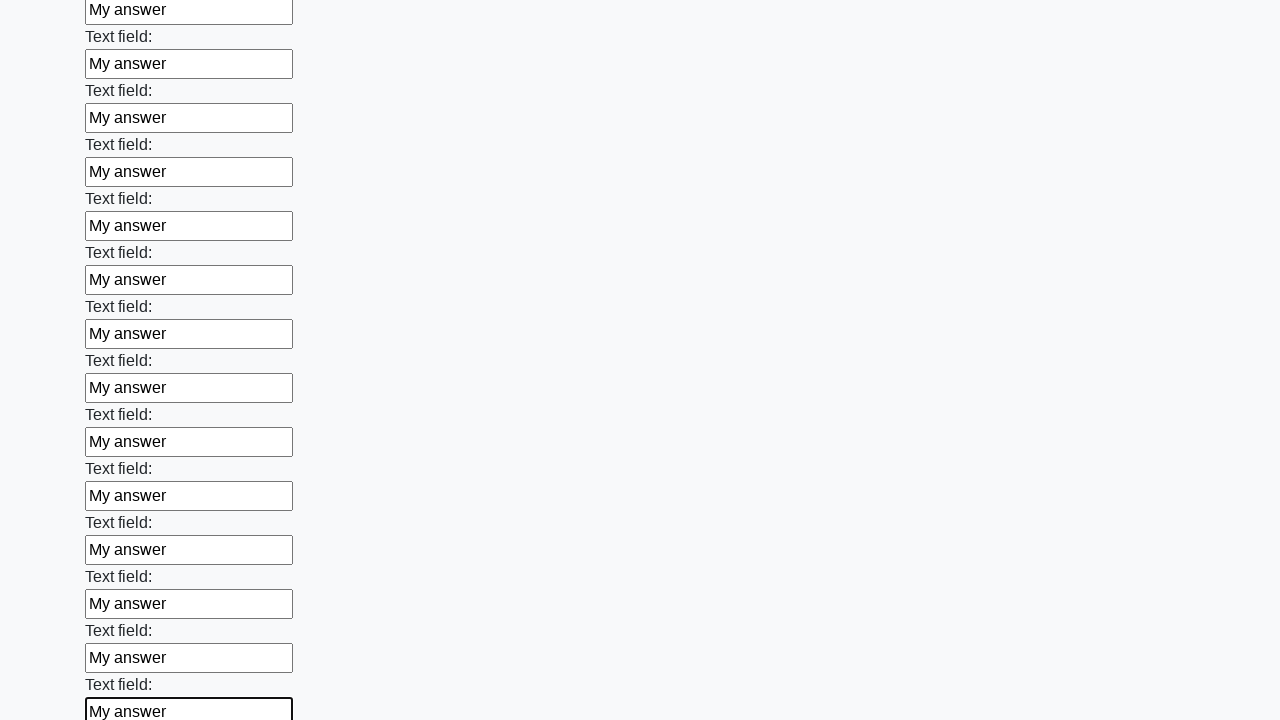

Filled input field with 'My answer' on input >> nth=42
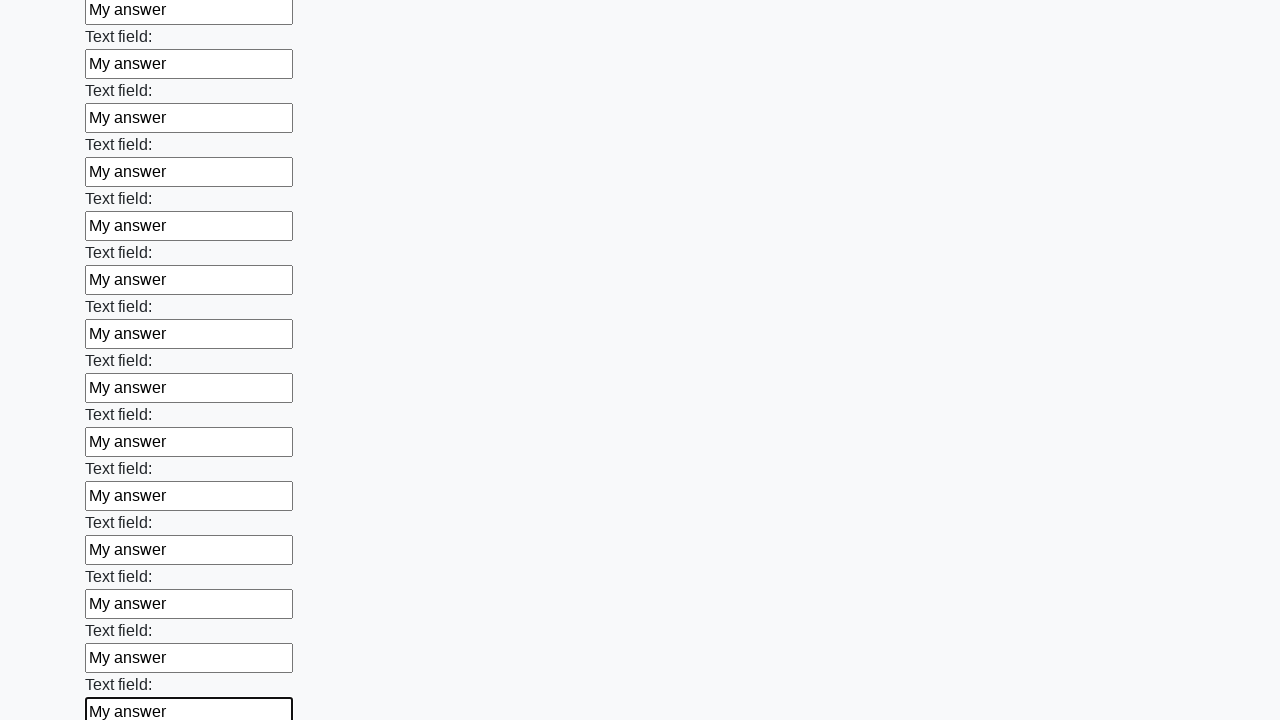

Filled input field with 'My answer' on input >> nth=43
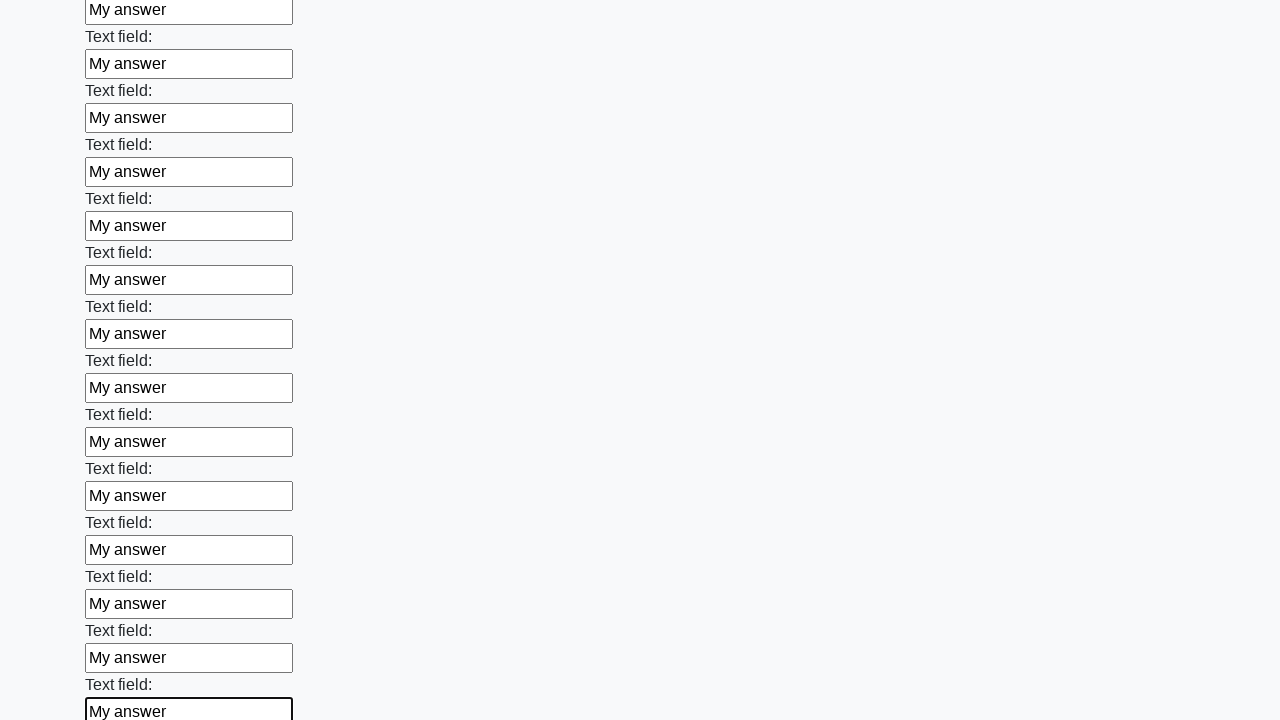

Filled input field with 'My answer' on input >> nth=44
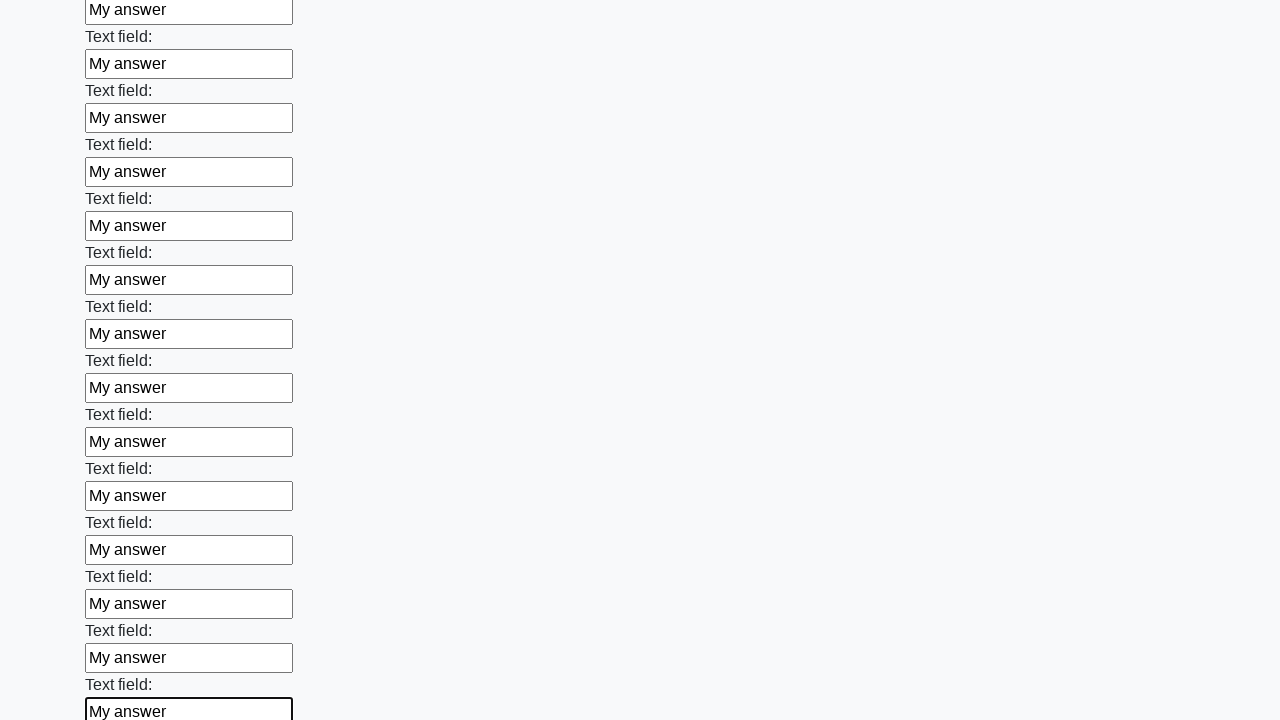

Filled input field with 'My answer' on input >> nth=45
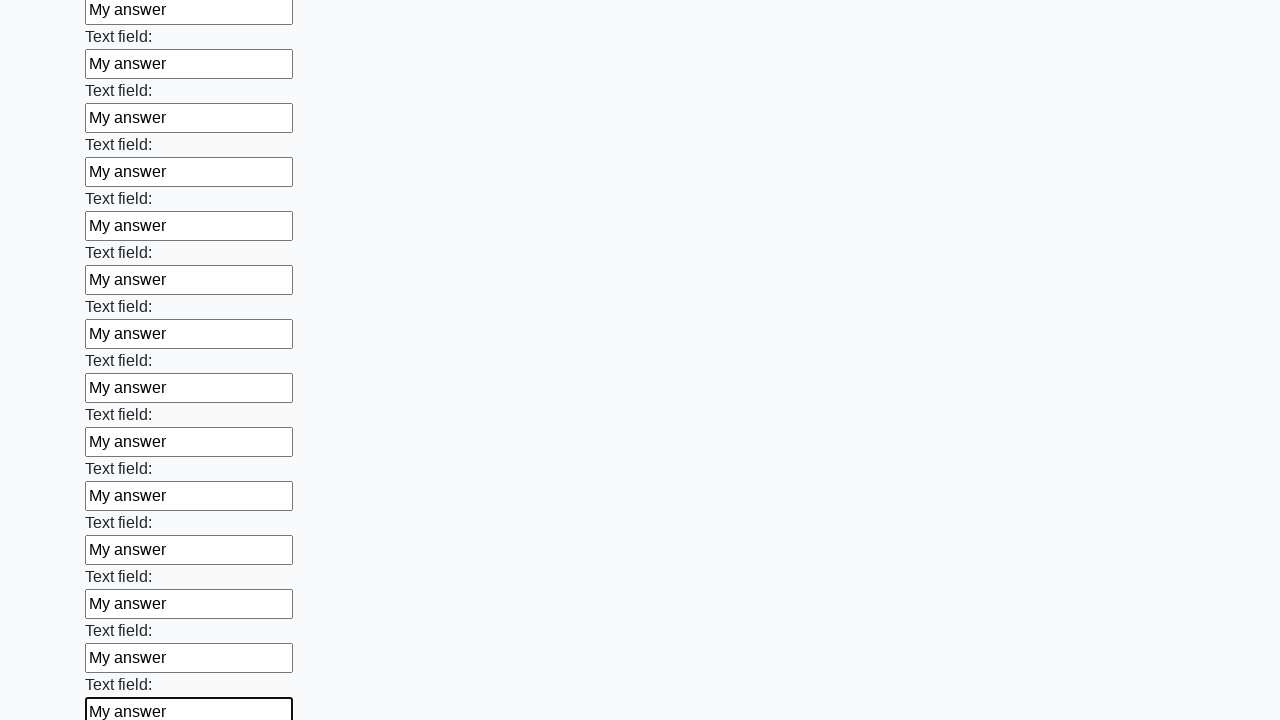

Filled input field with 'My answer' on input >> nth=46
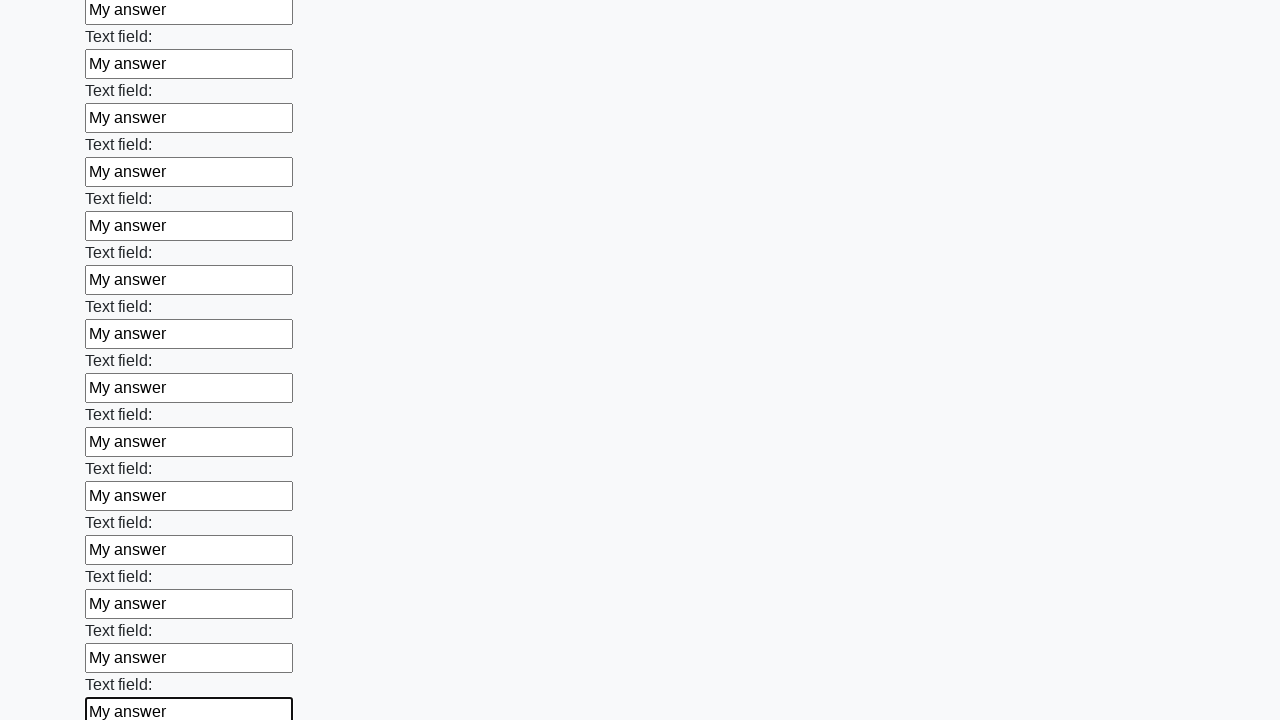

Filled input field with 'My answer' on input >> nth=47
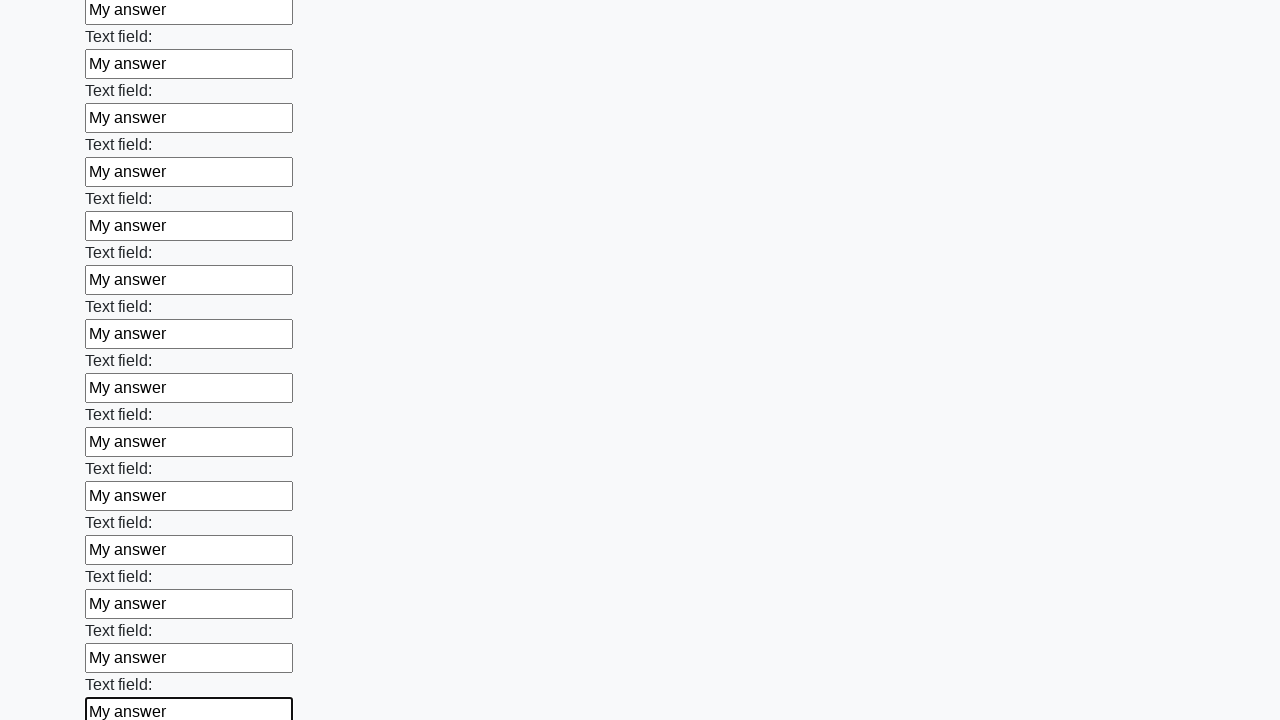

Filled input field with 'My answer' on input >> nth=48
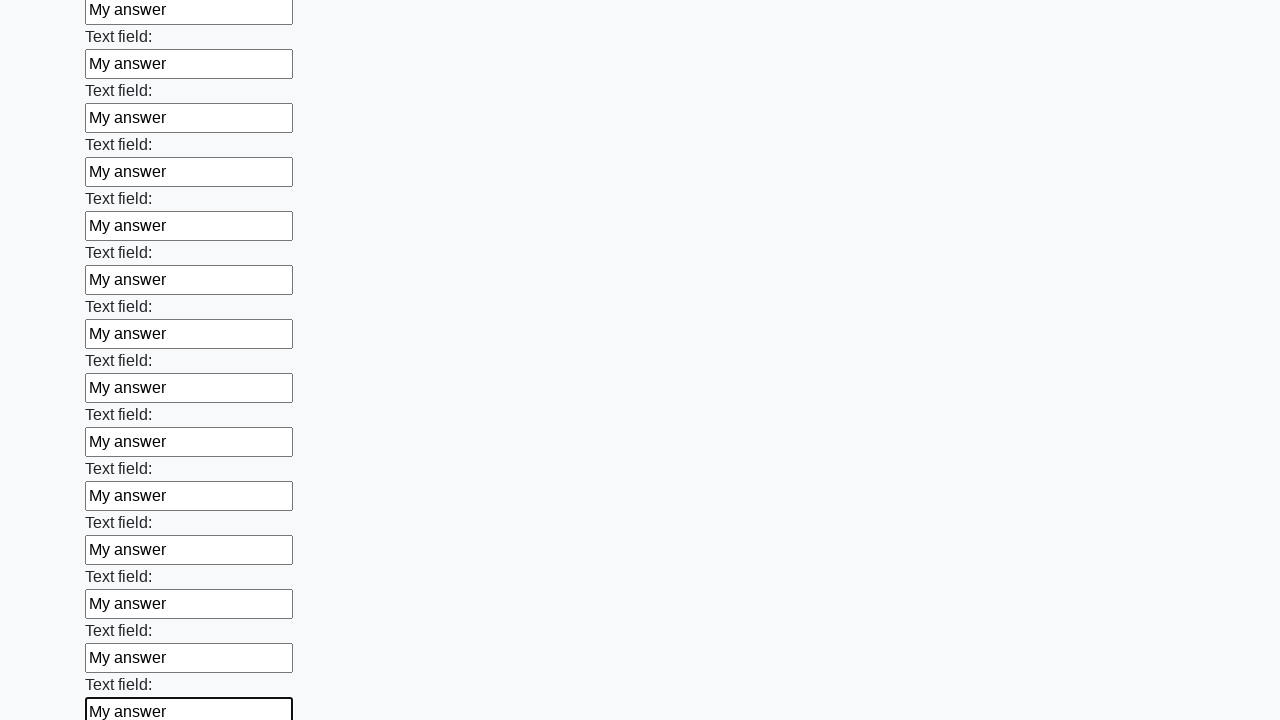

Filled input field with 'My answer' on input >> nth=49
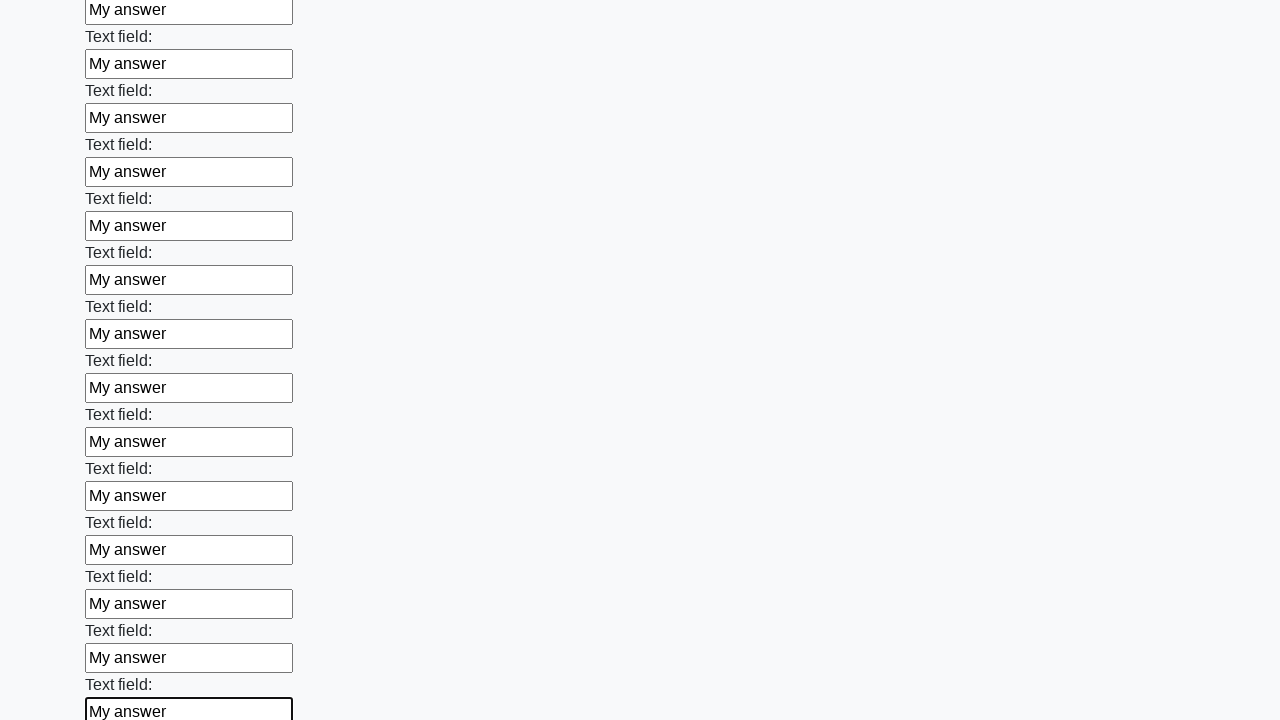

Filled input field with 'My answer' on input >> nth=50
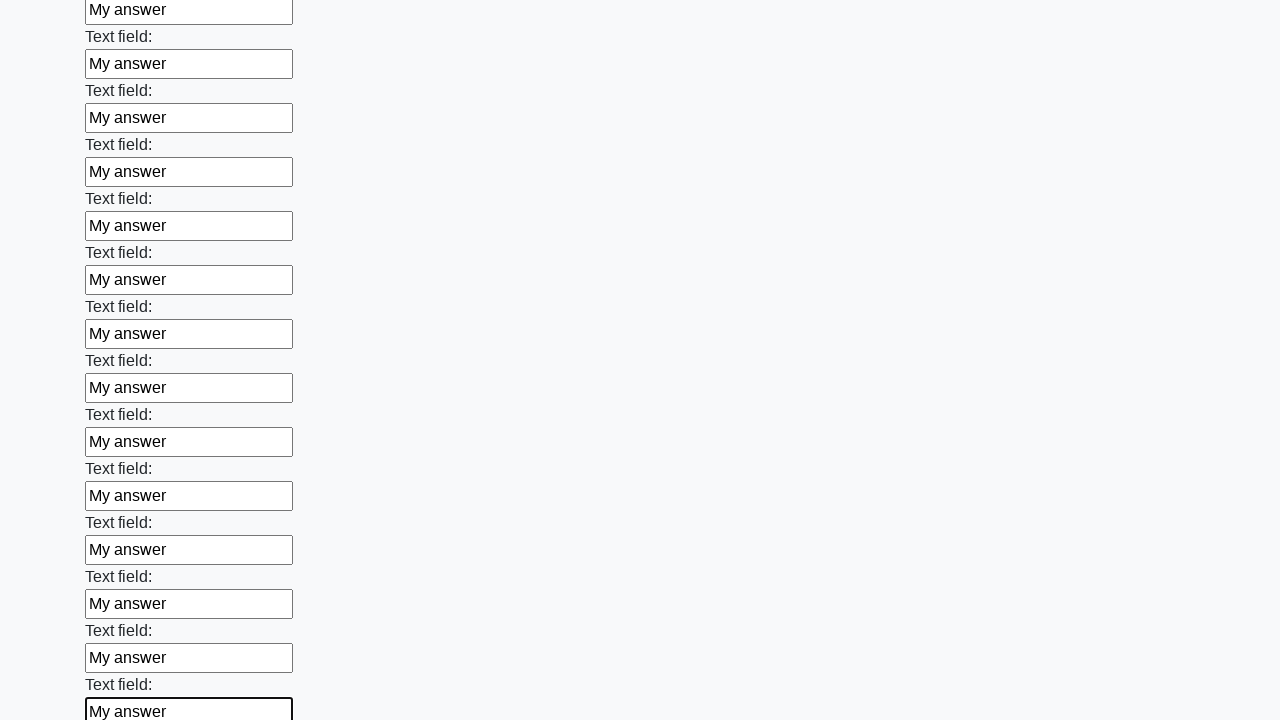

Filled input field with 'My answer' on input >> nth=51
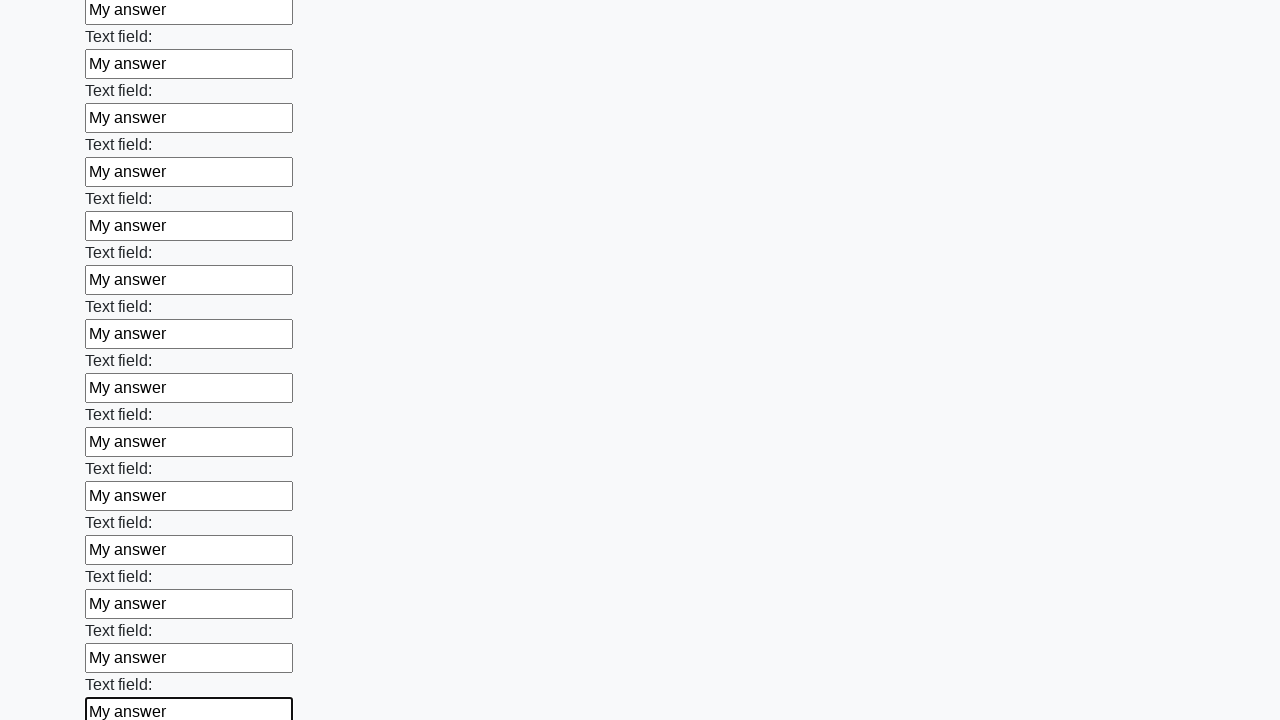

Filled input field with 'My answer' on input >> nth=52
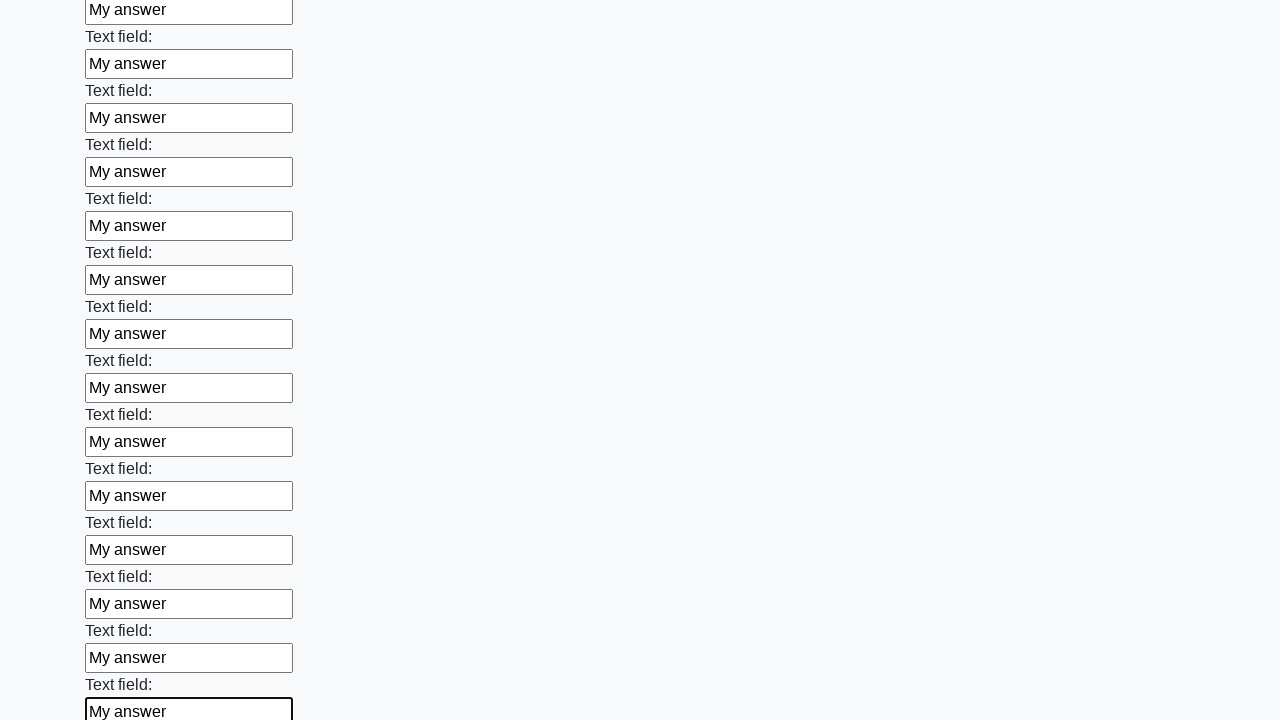

Filled input field with 'My answer' on input >> nth=53
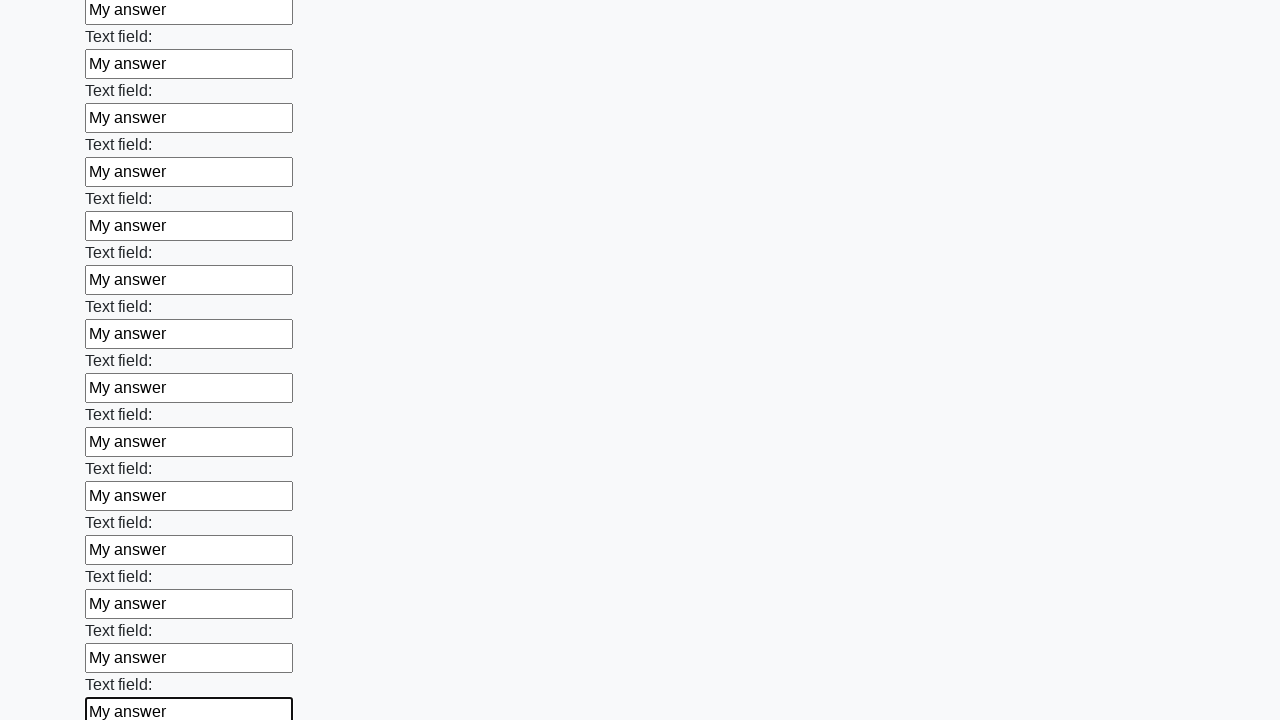

Filled input field with 'My answer' on input >> nth=54
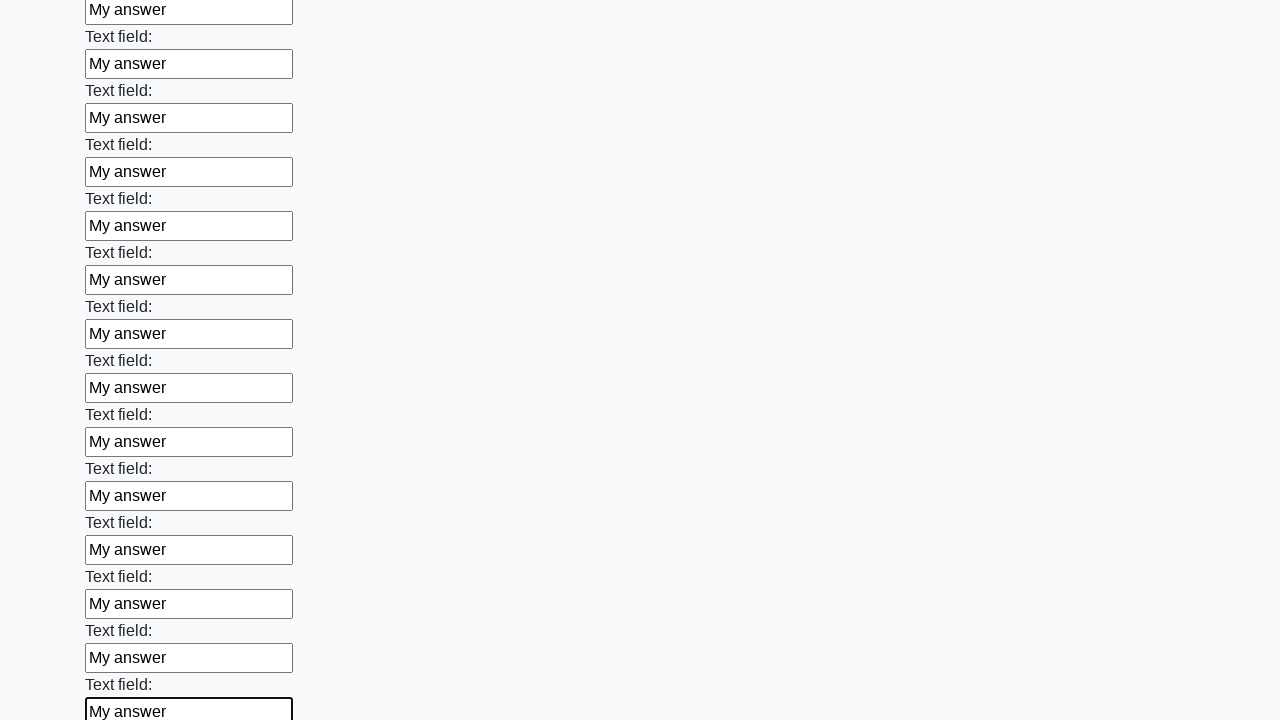

Filled input field with 'My answer' on input >> nth=55
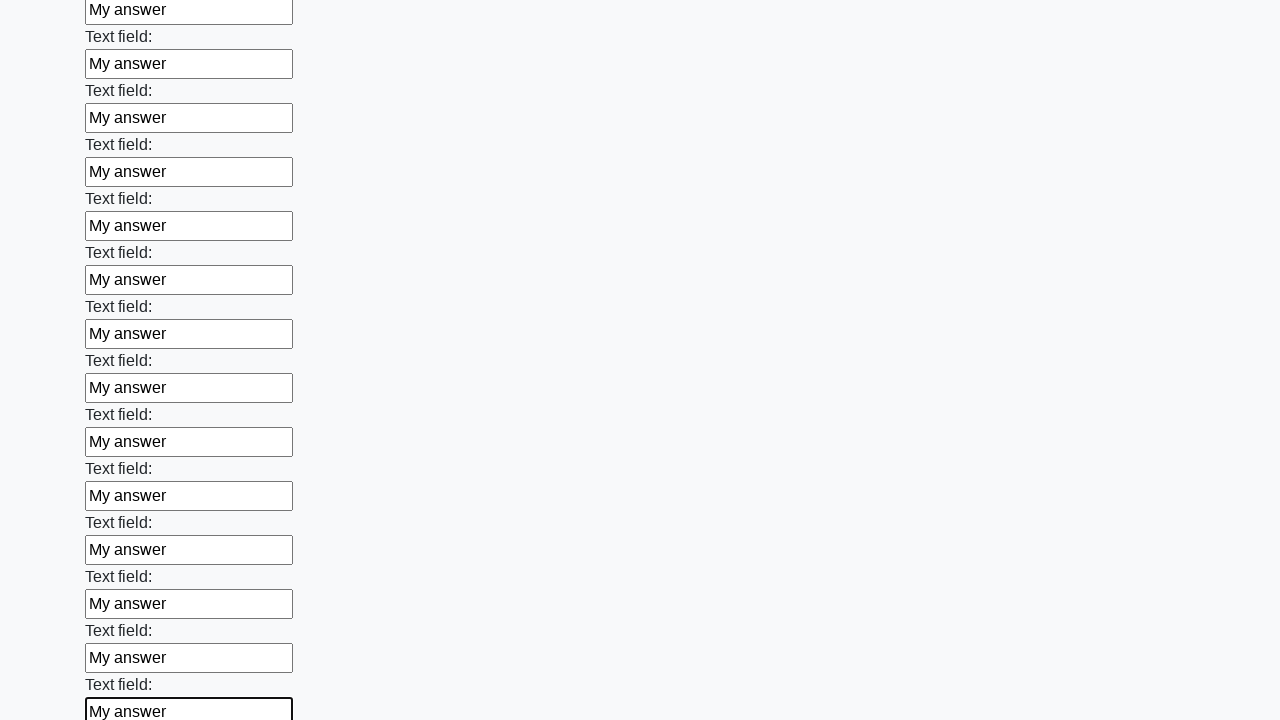

Filled input field with 'My answer' on input >> nth=56
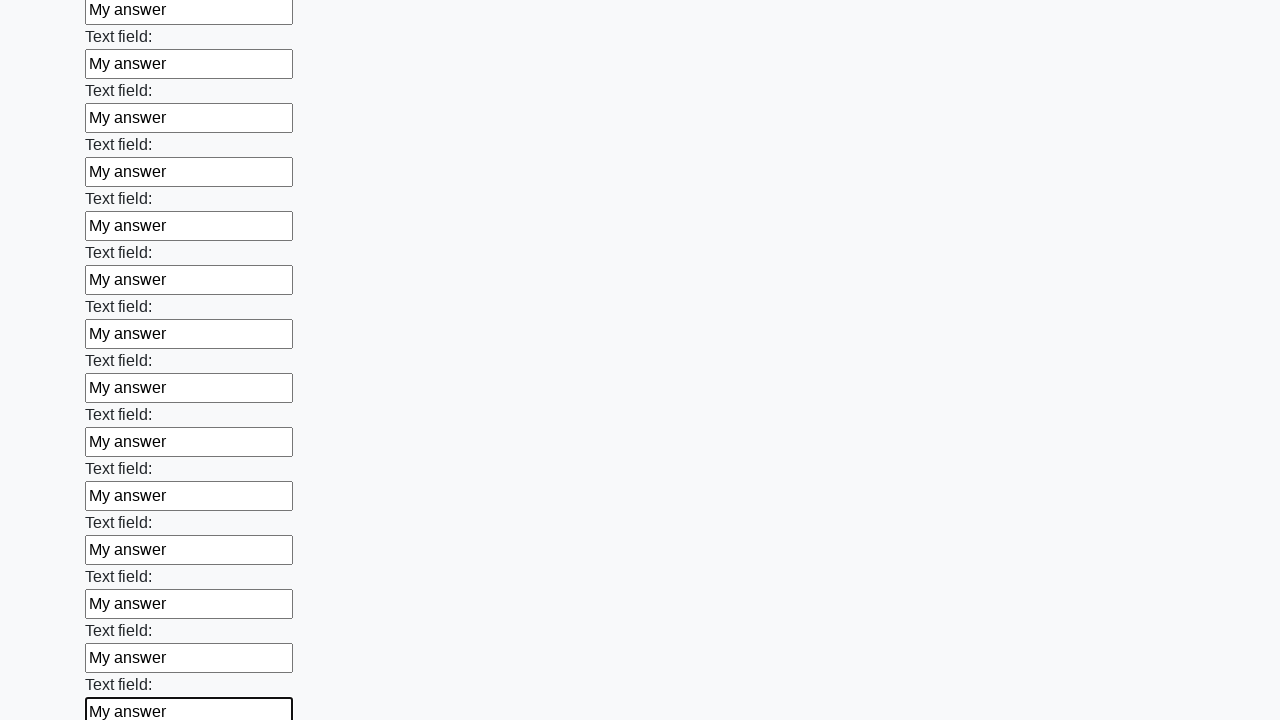

Filled input field with 'My answer' on input >> nth=57
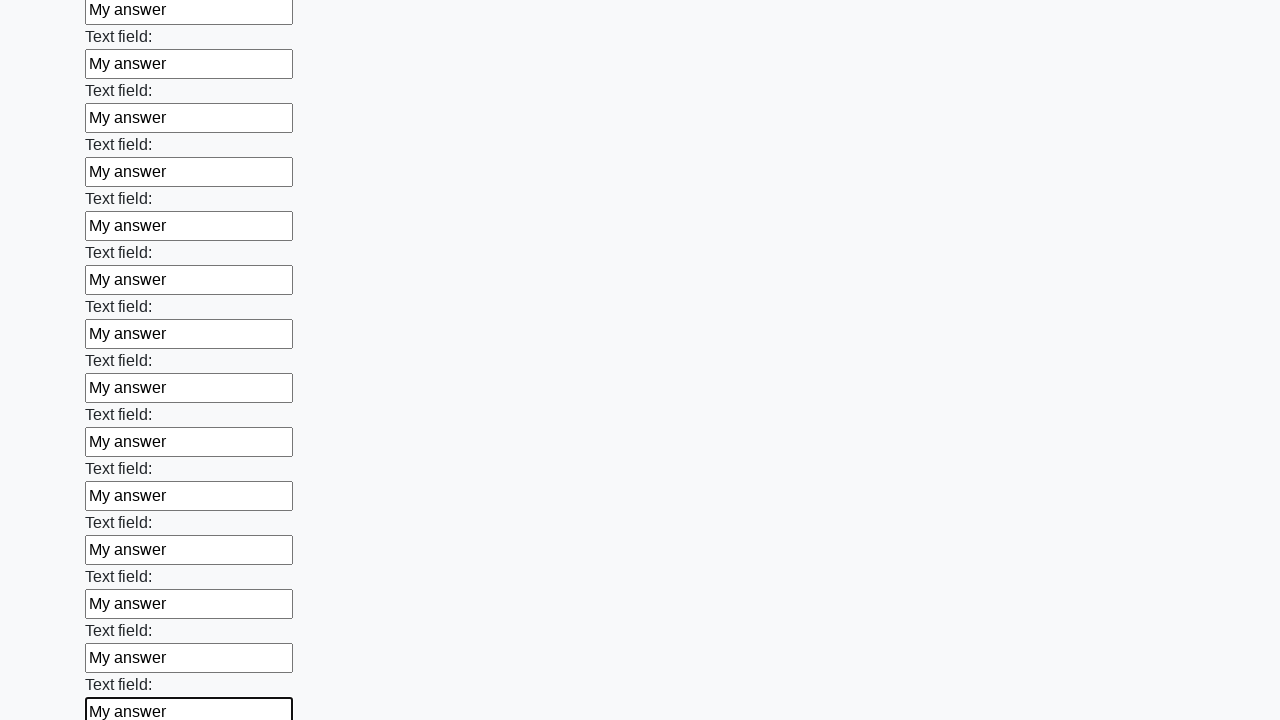

Filled input field with 'My answer' on input >> nth=58
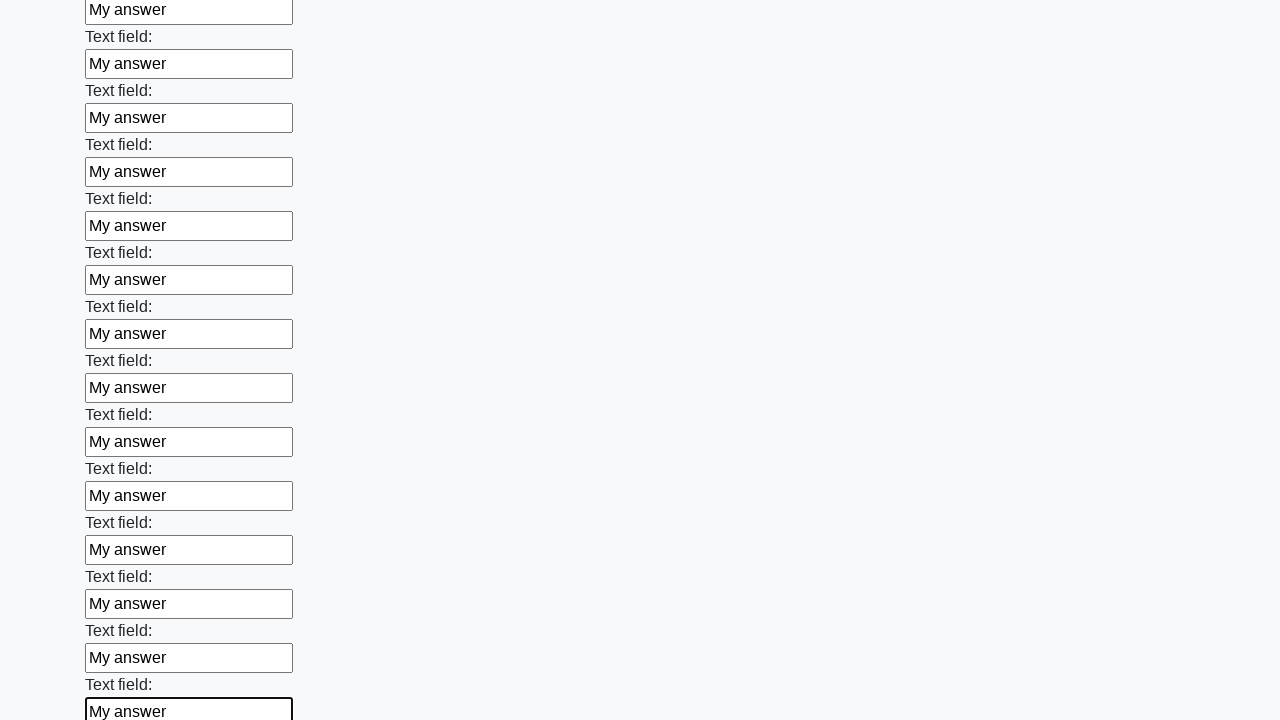

Filled input field with 'My answer' on input >> nth=59
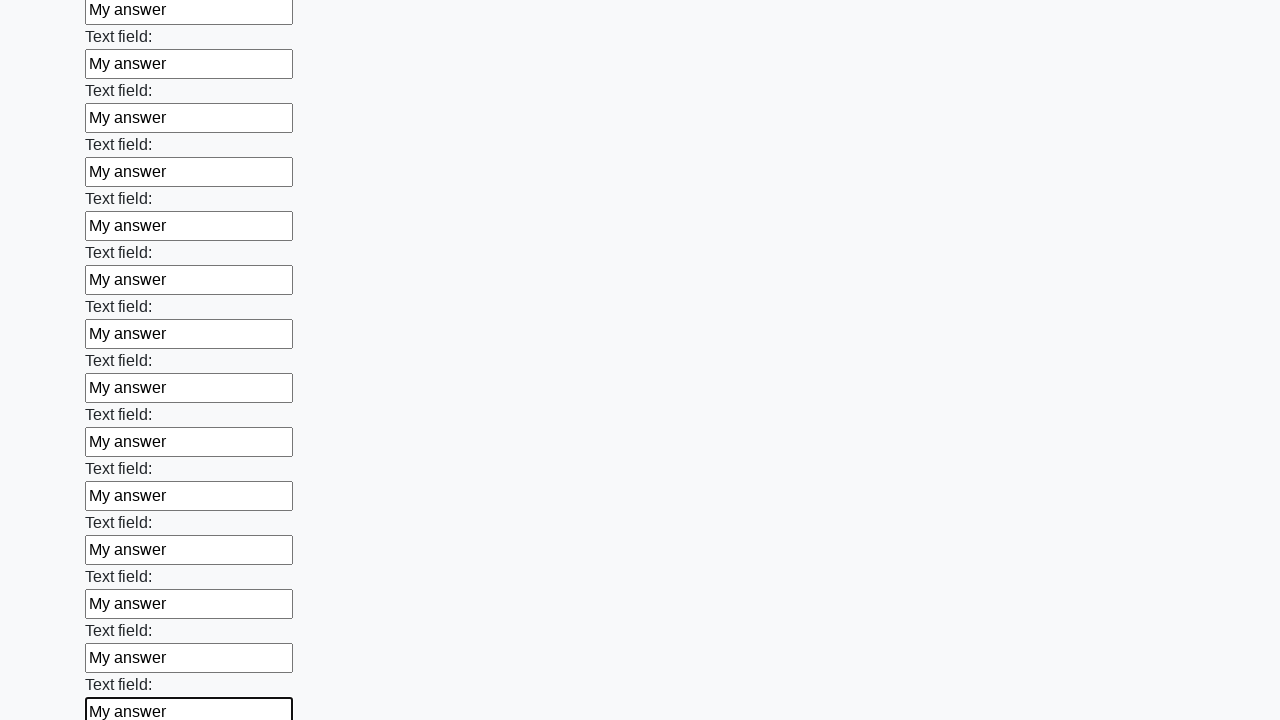

Filled input field with 'My answer' on input >> nth=60
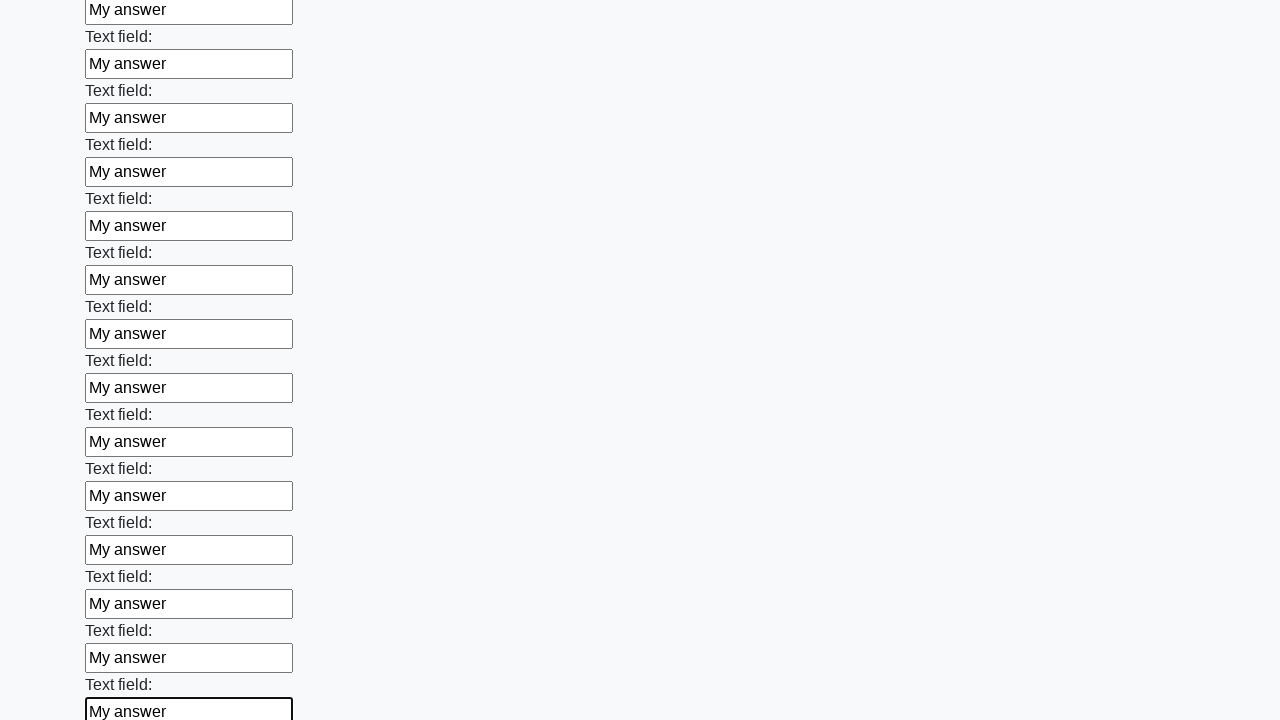

Filled input field with 'My answer' on input >> nth=61
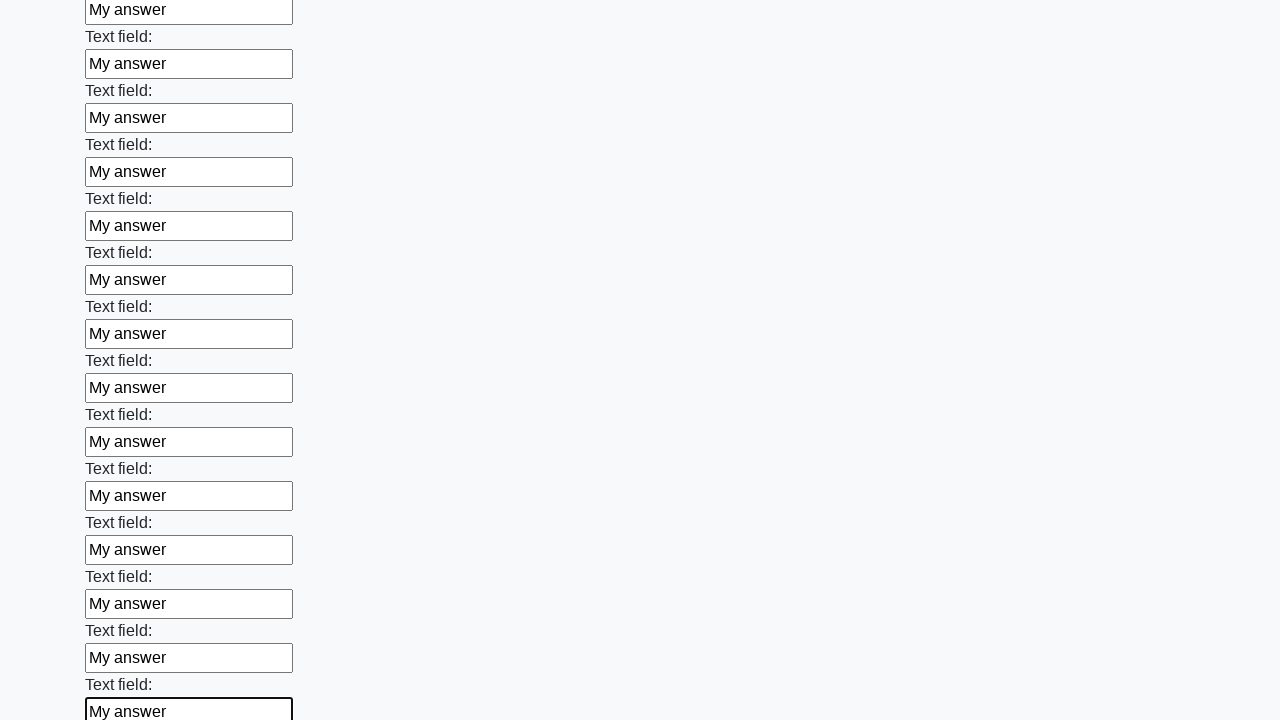

Filled input field with 'My answer' on input >> nth=62
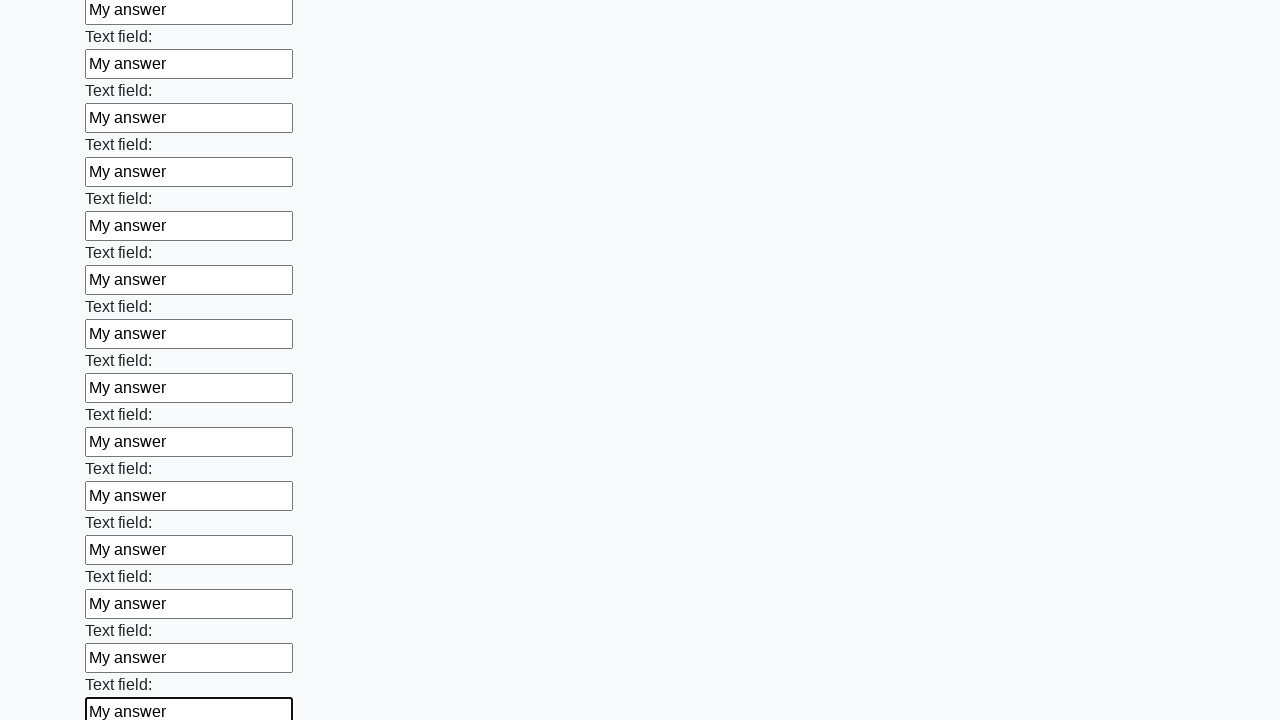

Filled input field with 'My answer' on input >> nth=63
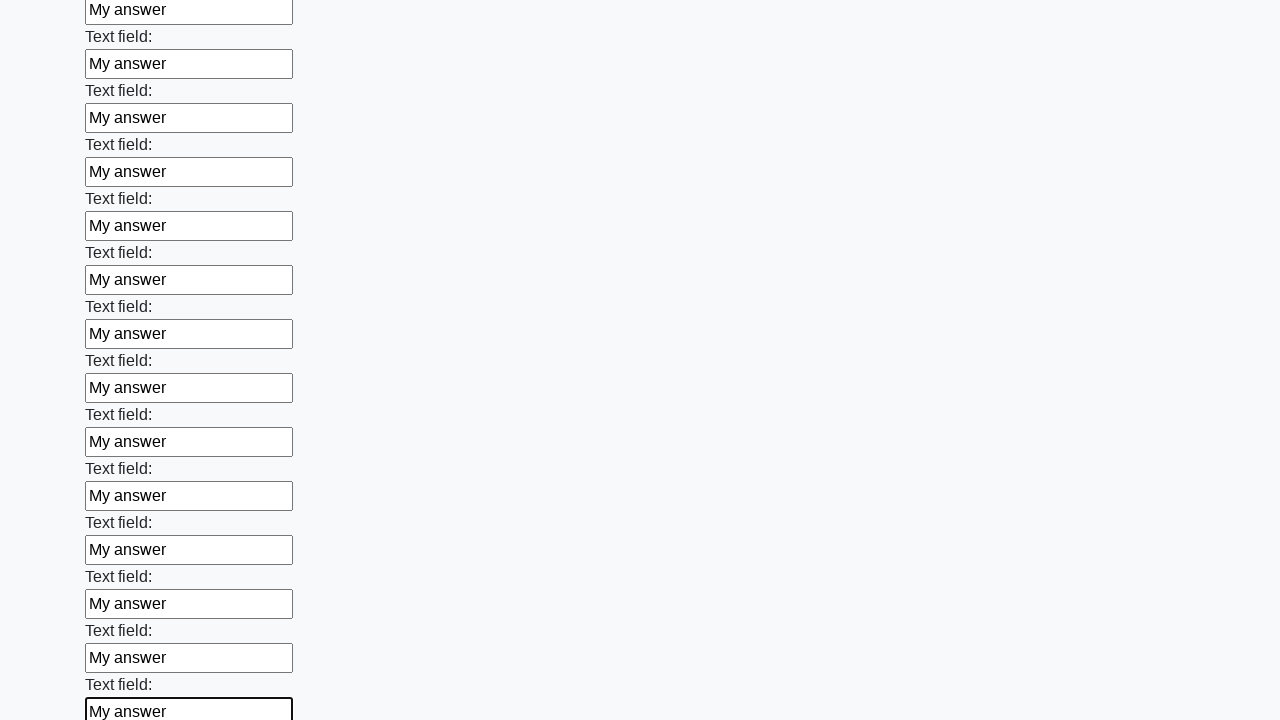

Filled input field with 'My answer' on input >> nth=64
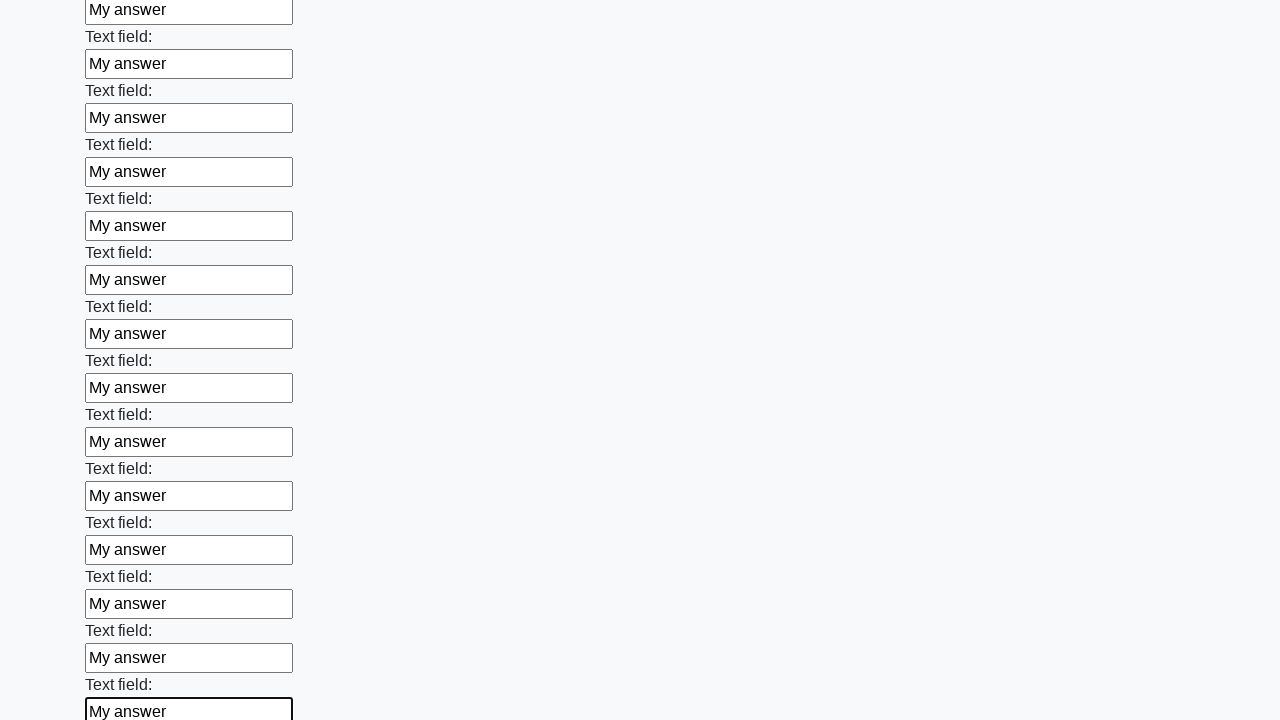

Filled input field with 'My answer' on input >> nth=65
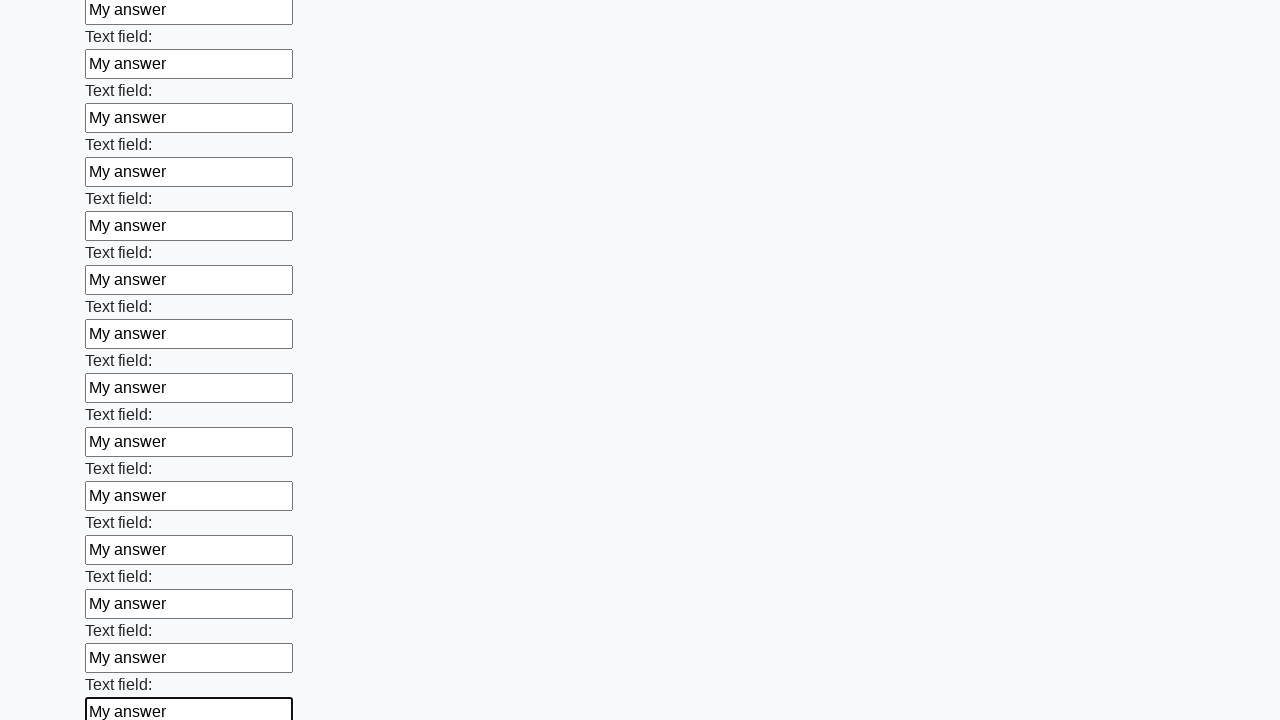

Filled input field with 'My answer' on input >> nth=66
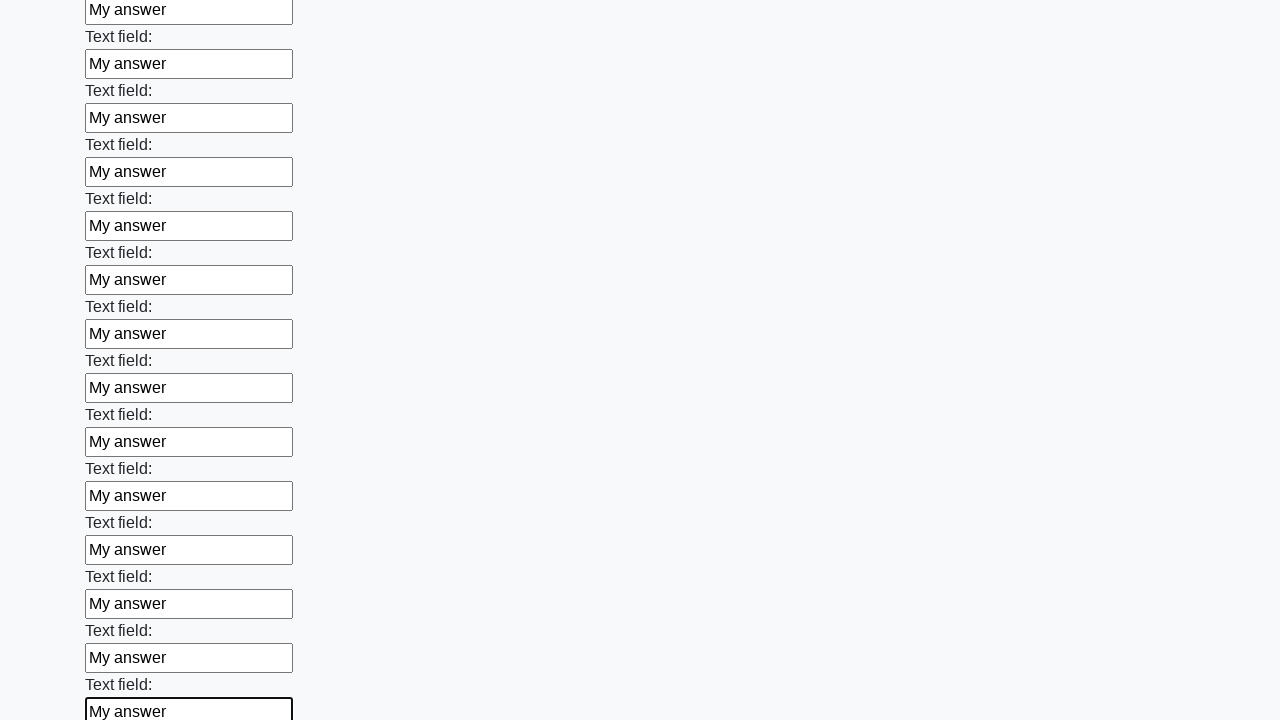

Filled input field with 'My answer' on input >> nth=67
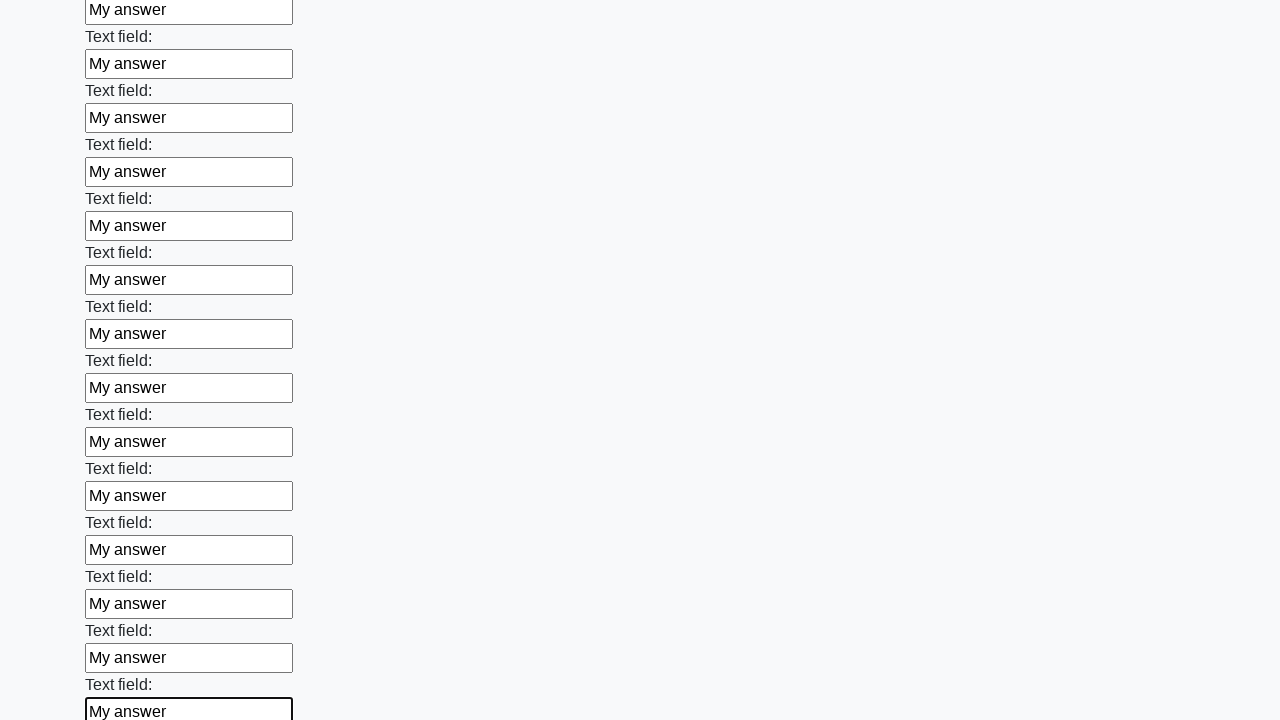

Filled input field with 'My answer' on input >> nth=68
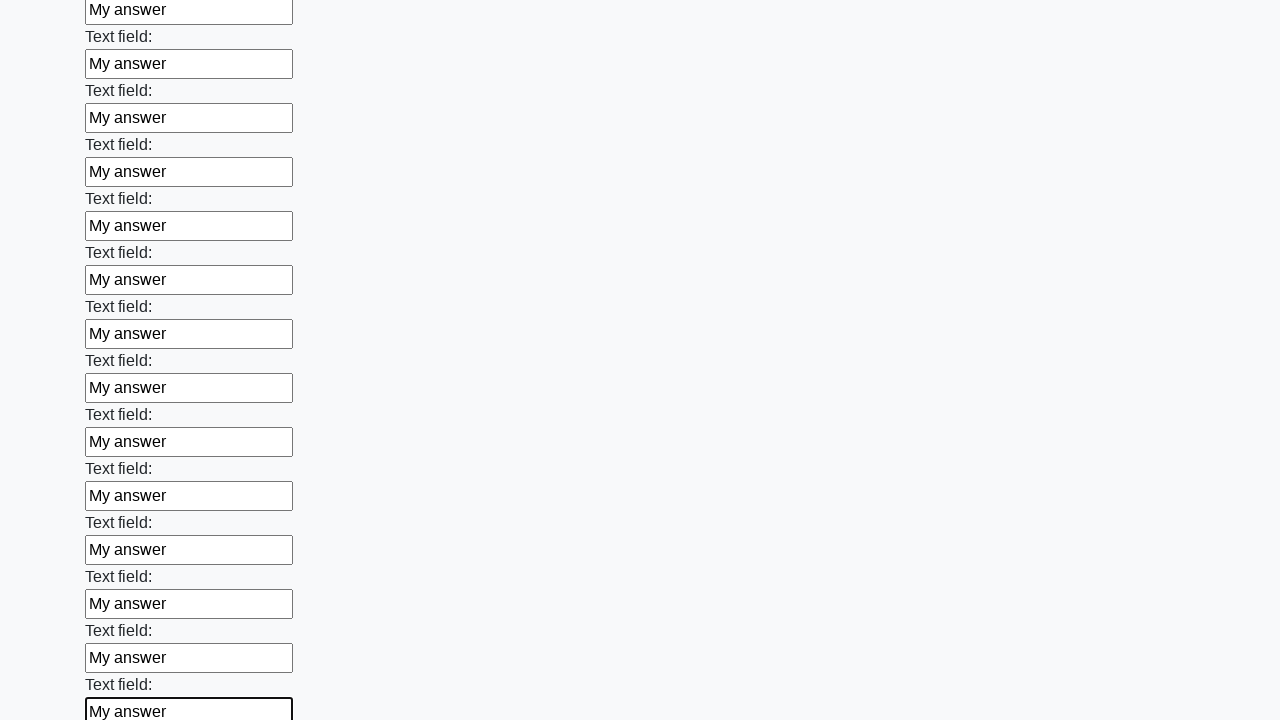

Filled input field with 'My answer' on input >> nth=69
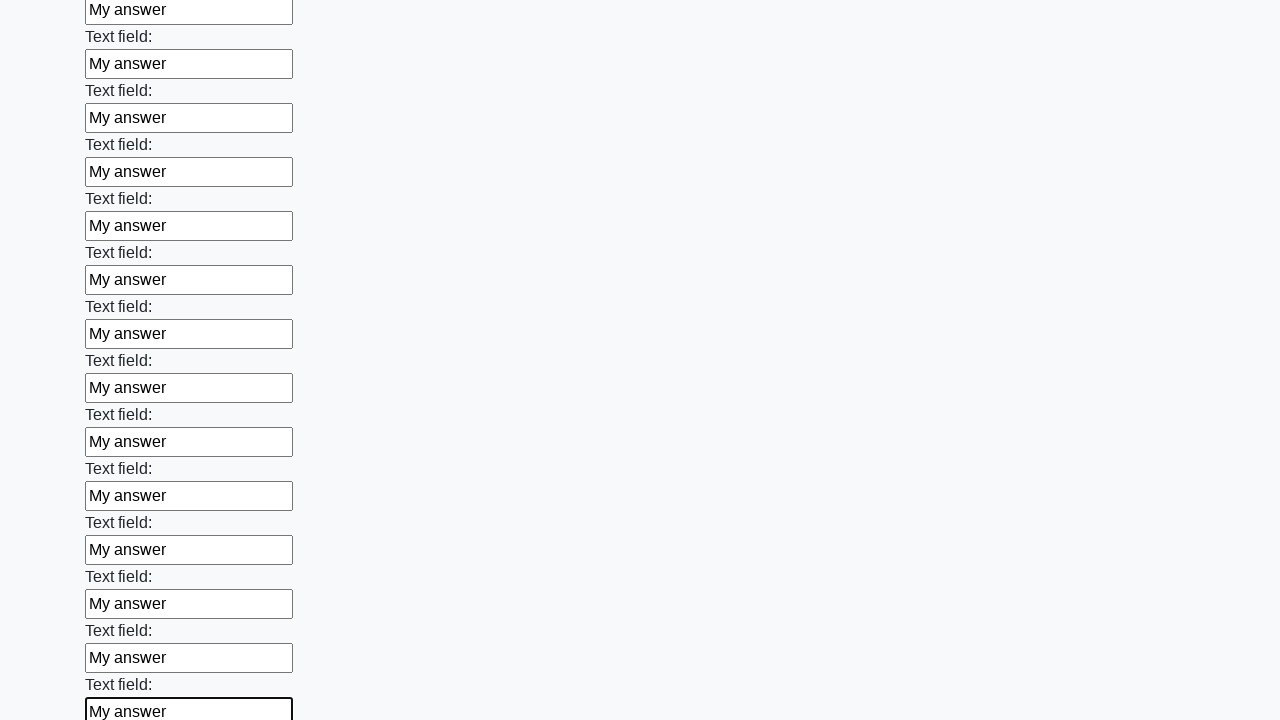

Filled input field with 'My answer' on input >> nth=70
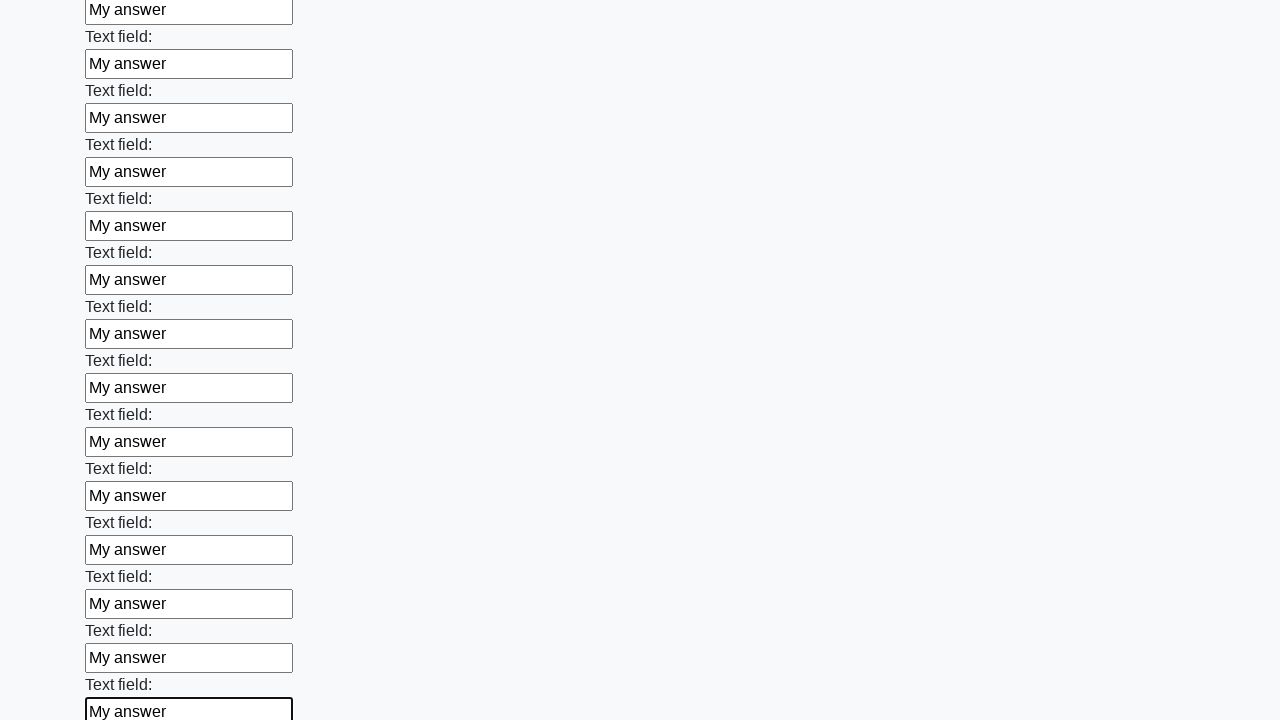

Filled input field with 'My answer' on input >> nth=71
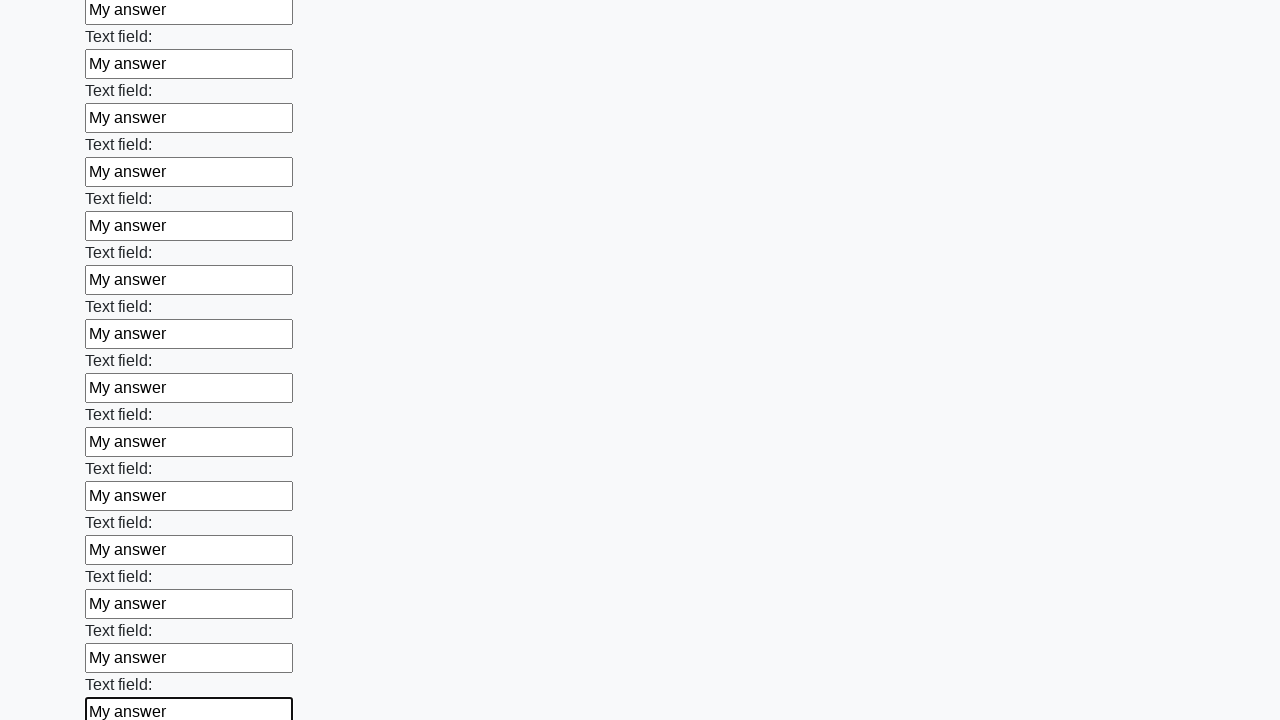

Filled input field with 'My answer' on input >> nth=72
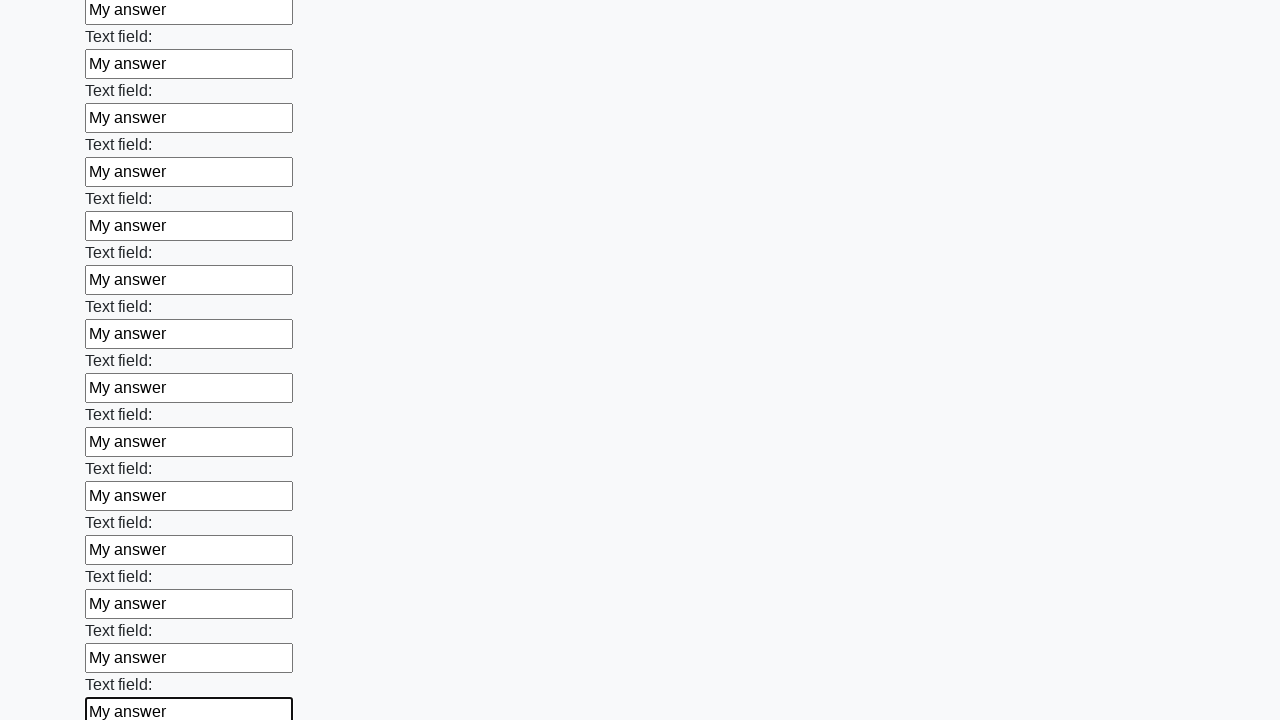

Filled input field with 'My answer' on input >> nth=73
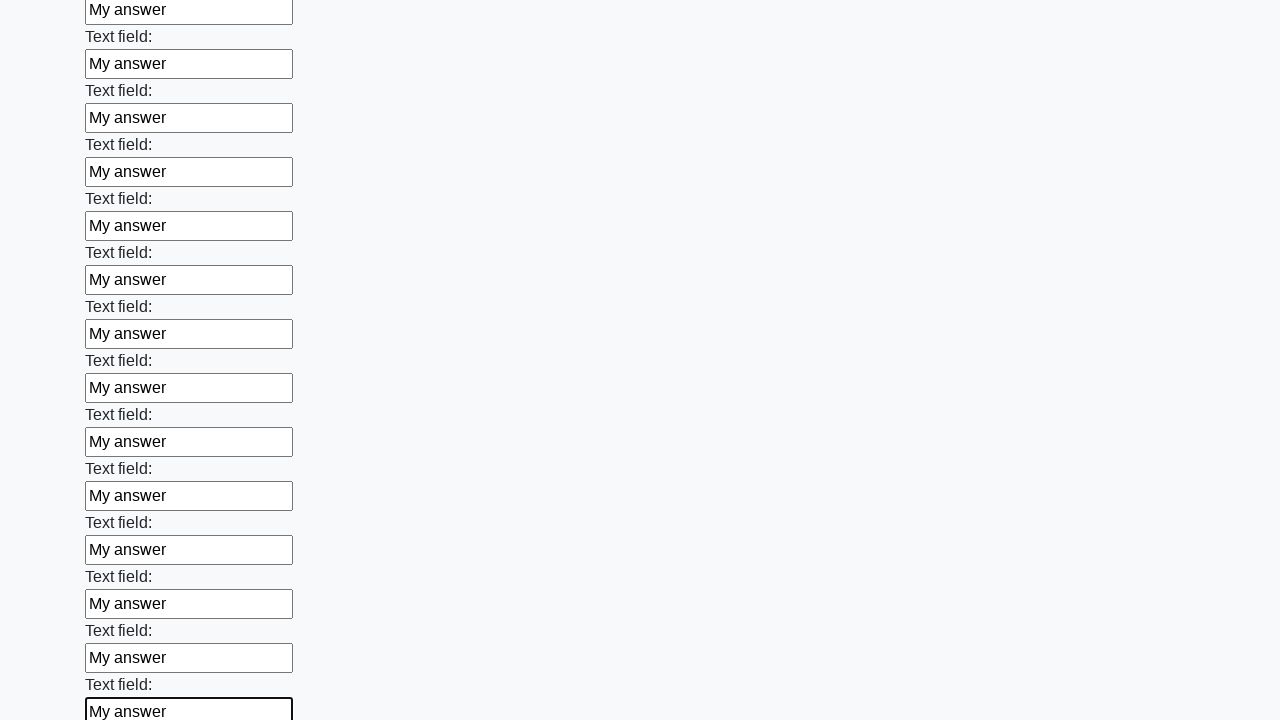

Filled input field with 'My answer' on input >> nth=74
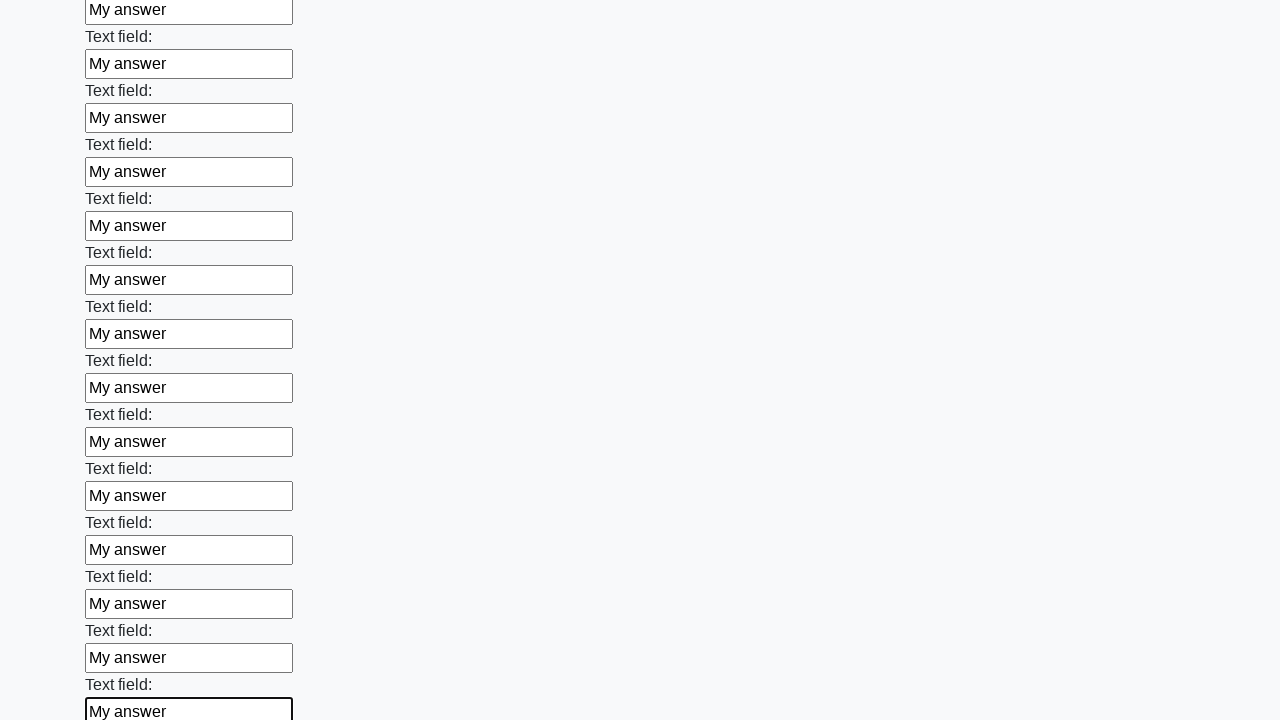

Filled input field with 'My answer' on input >> nth=75
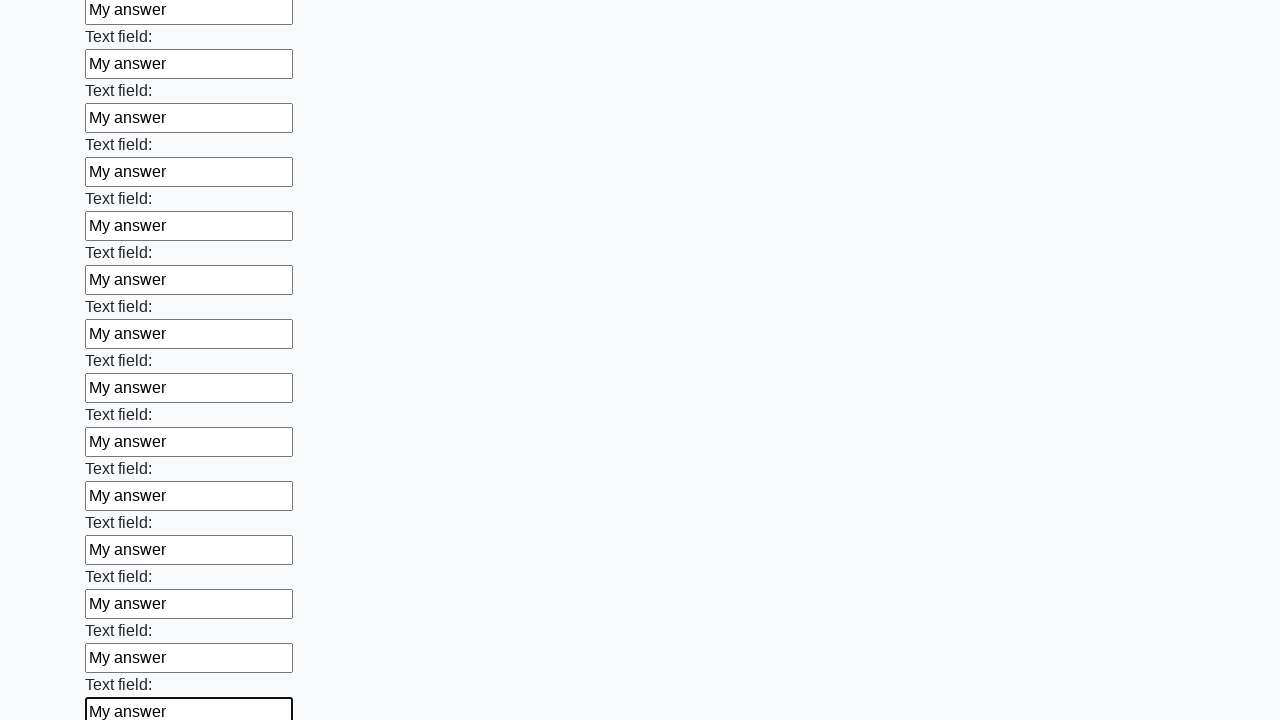

Filled input field with 'My answer' on input >> nth=76
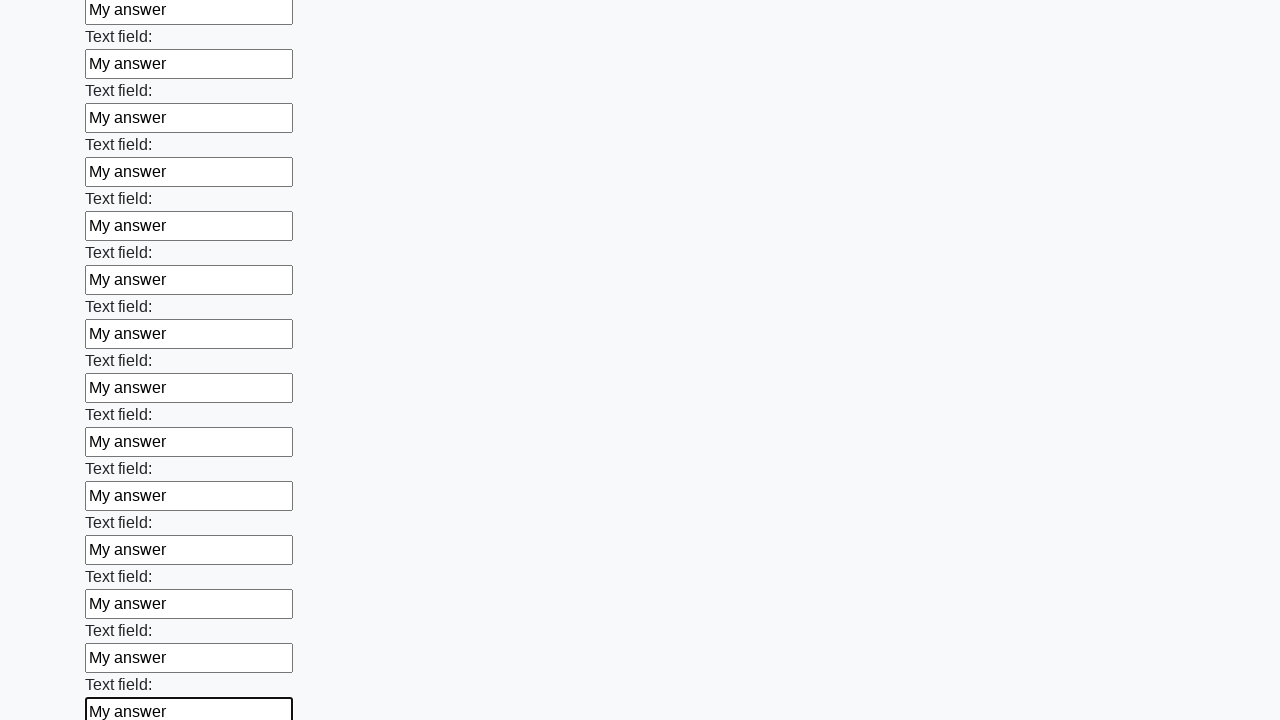

Filled input field with 'My answer' on input >> nth=77
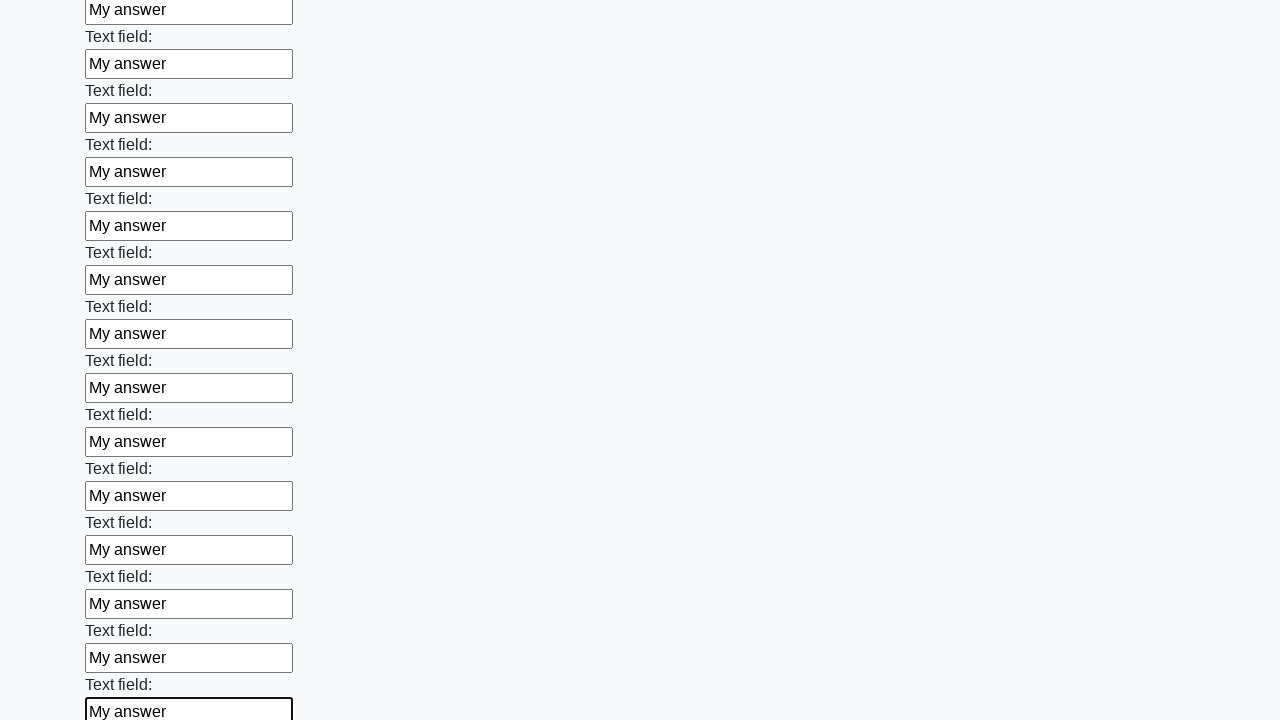

Filled input field with 'My answer' on input >> nth=78
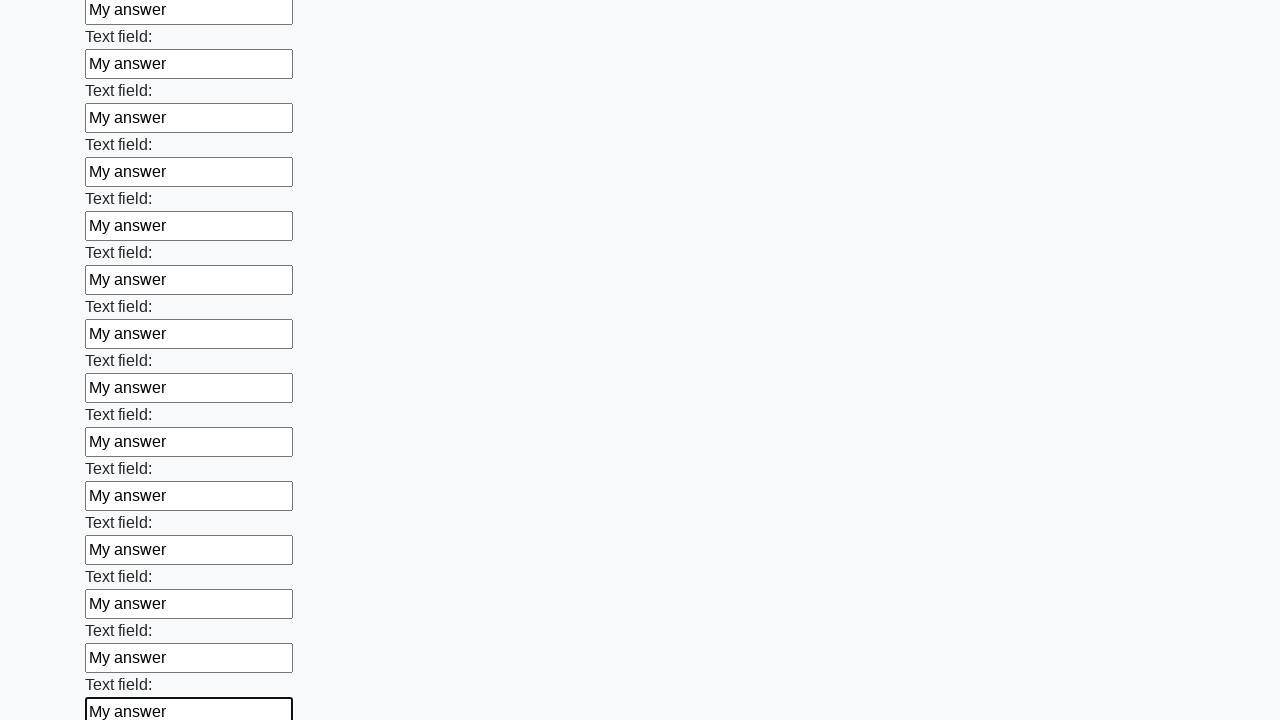

Filled input field with 'My answer' on input >> nth=79
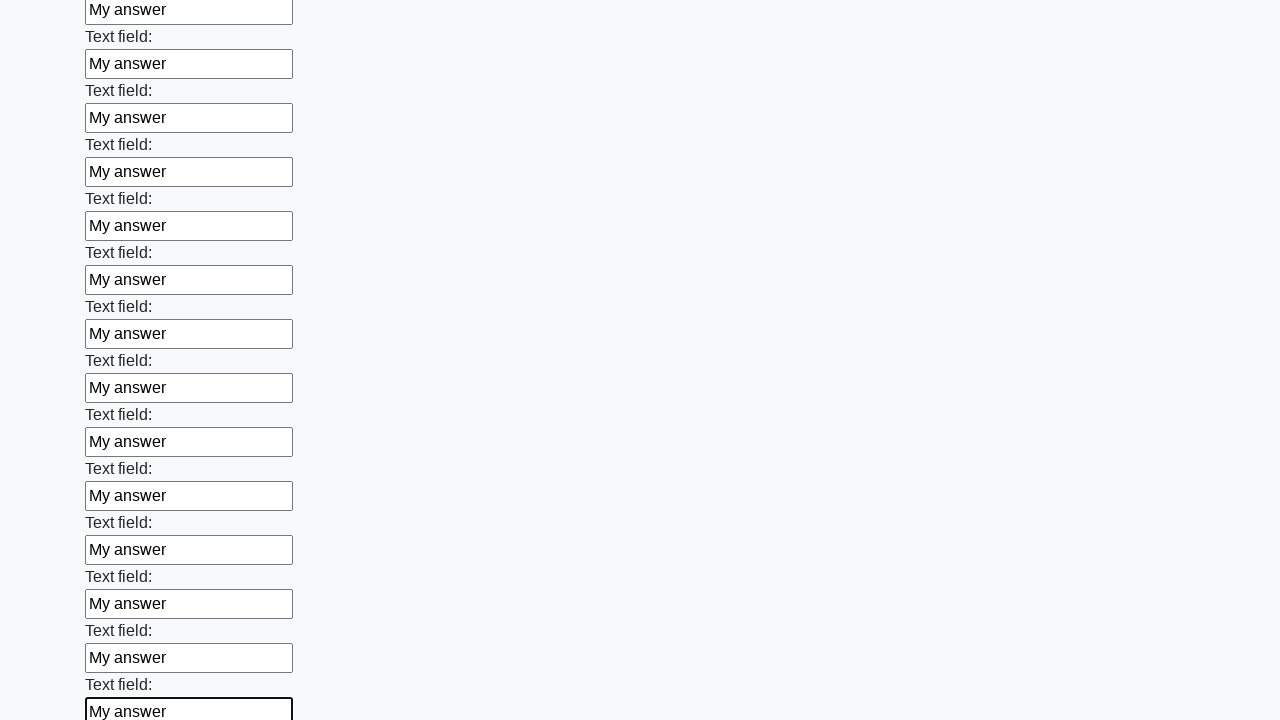

Filled input field with 'My answer' on input >> nth=80
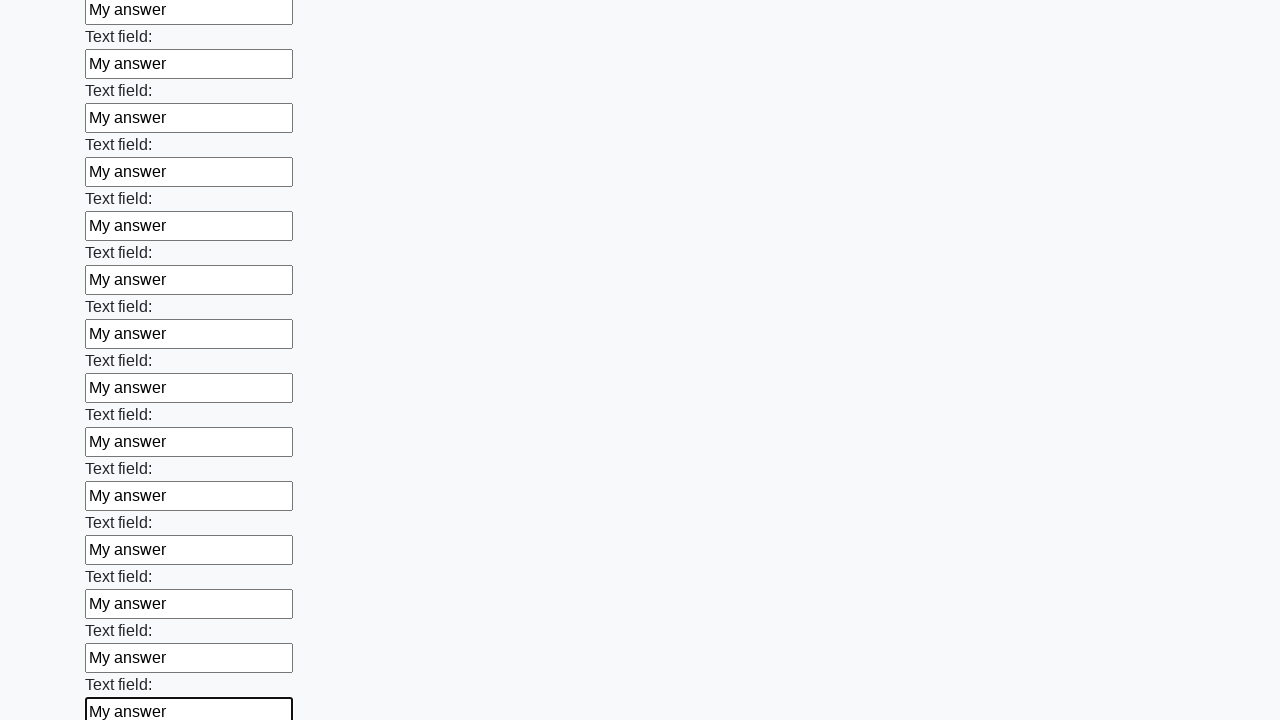

Filled input field with 'My answer' on input >> nth=81
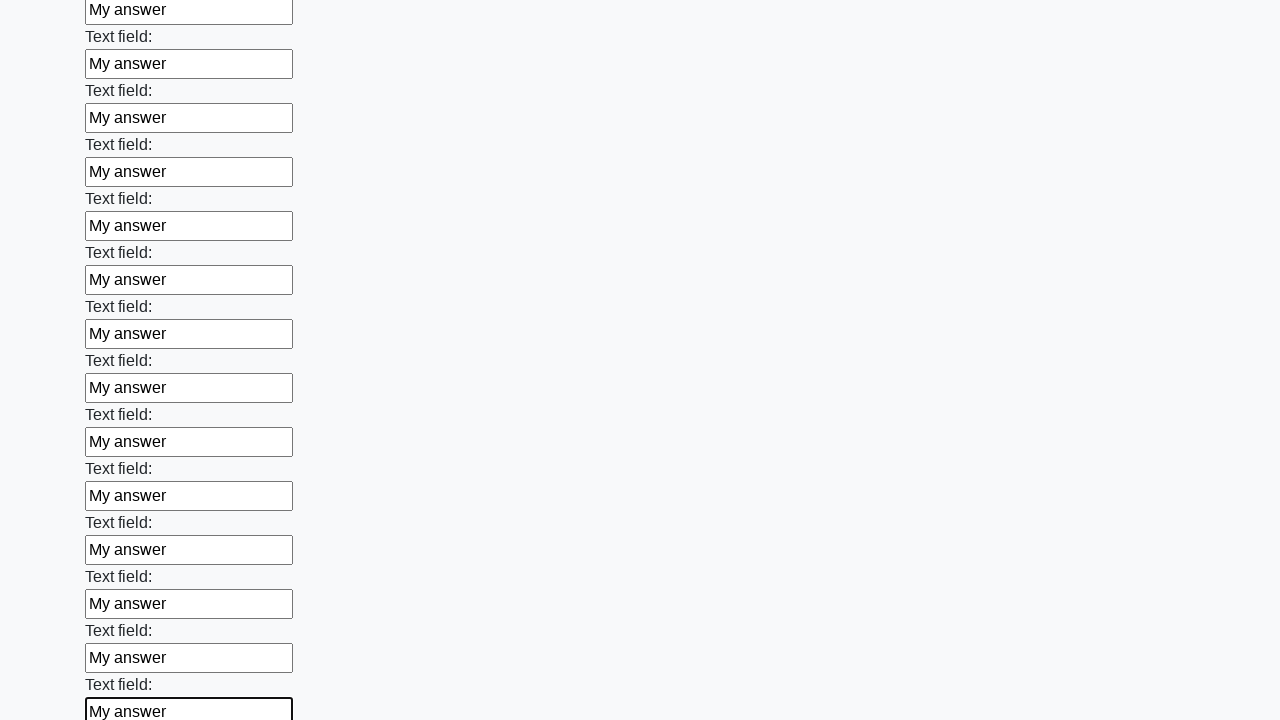

Filled input field with 'My answer' on input >> nth=82
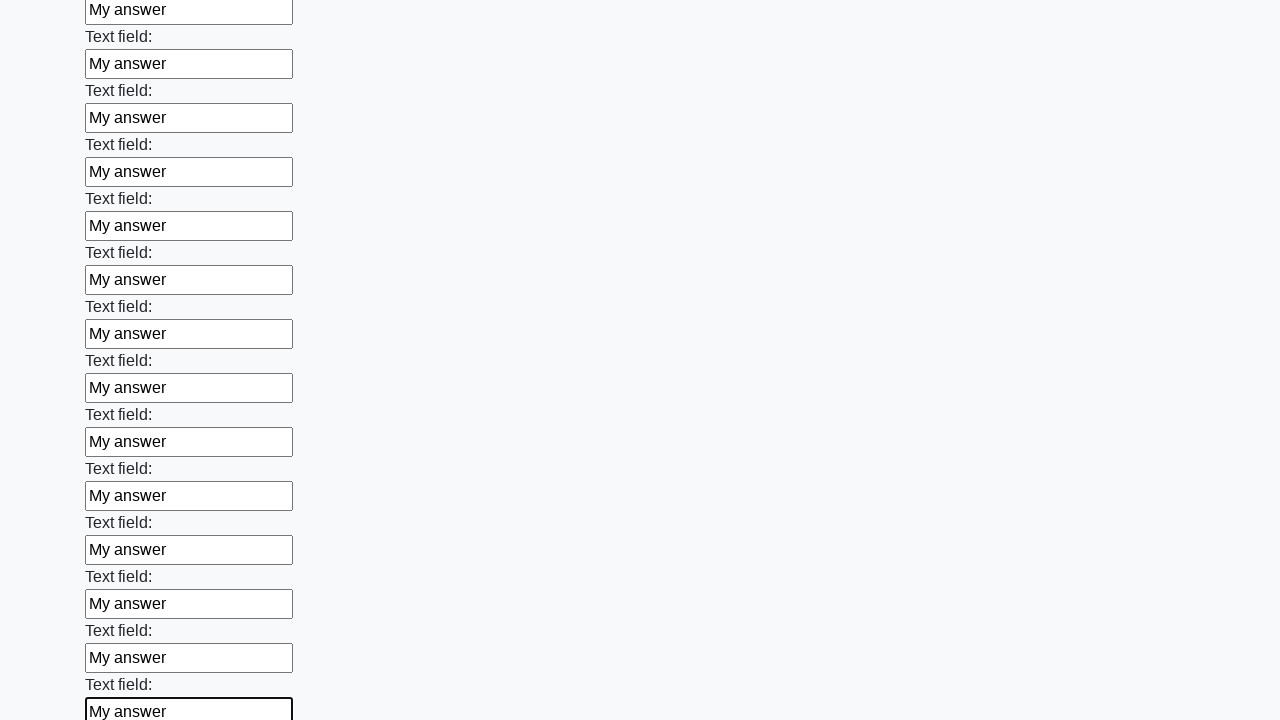

Filled input field with 'My answer' on input >> nth=83
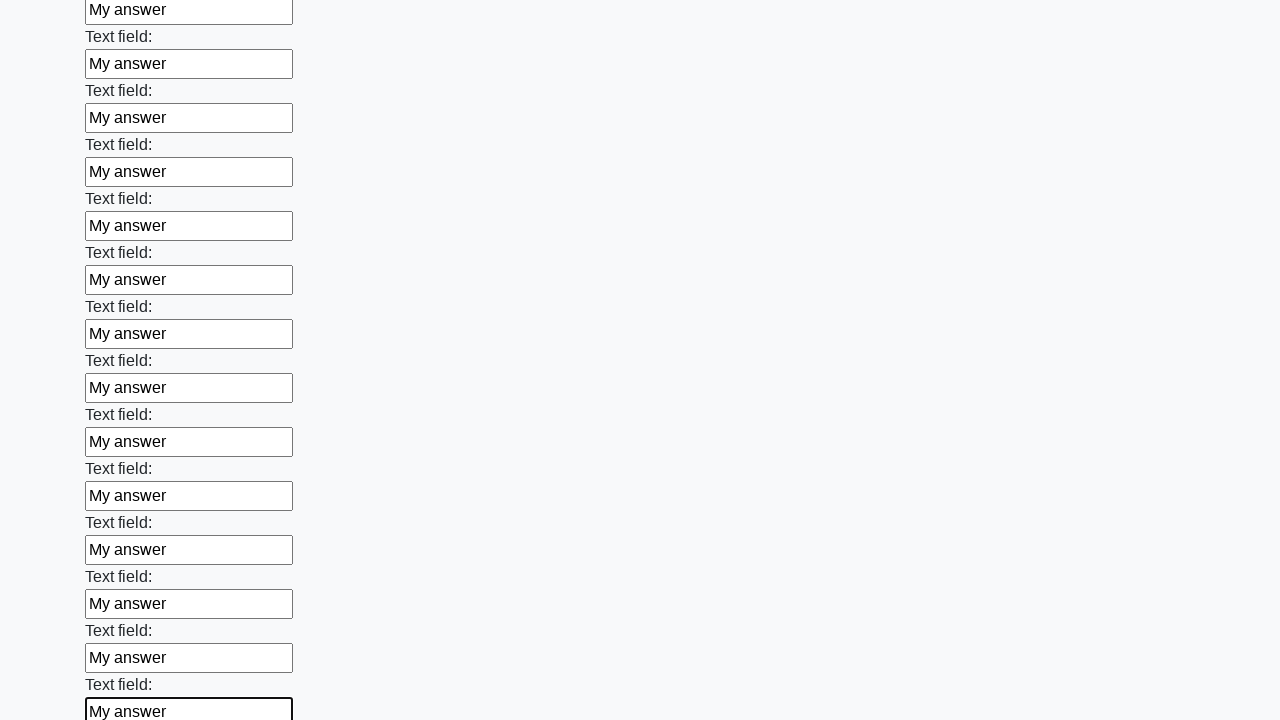

Filled input field with 'My answer' on input >> nth=84
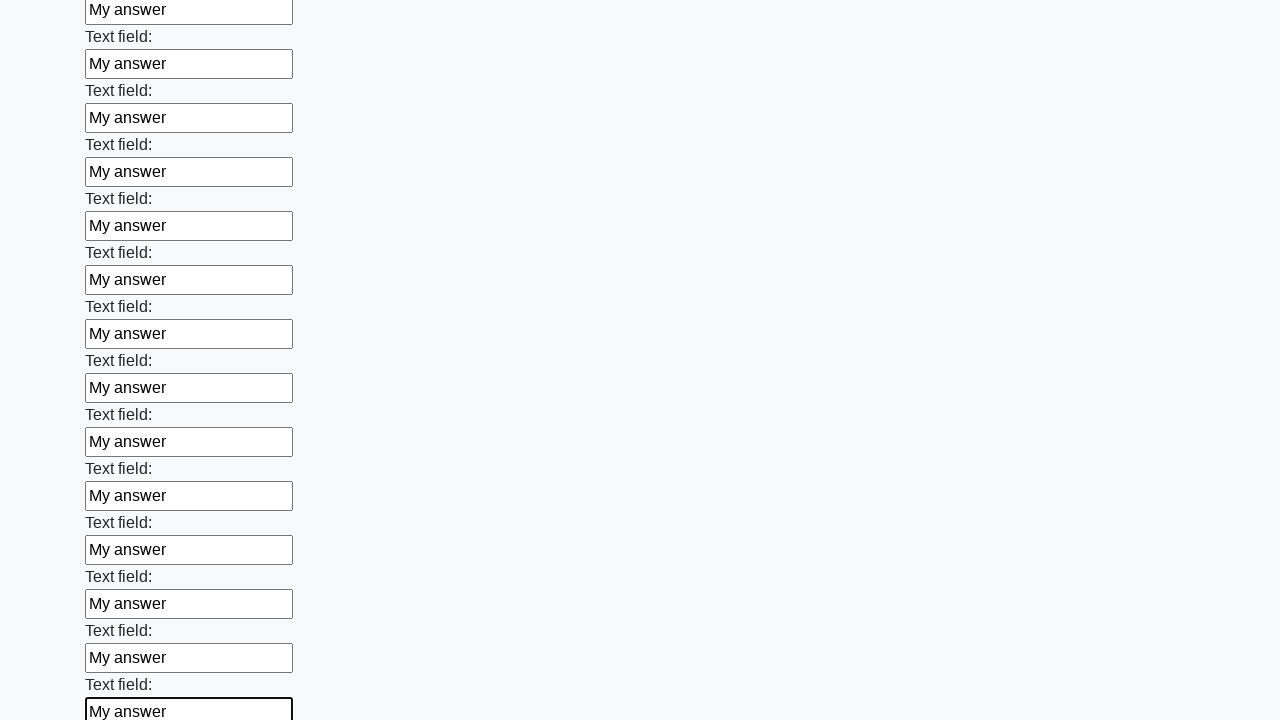

Filled input field with 'My answer' on input >> nth=85
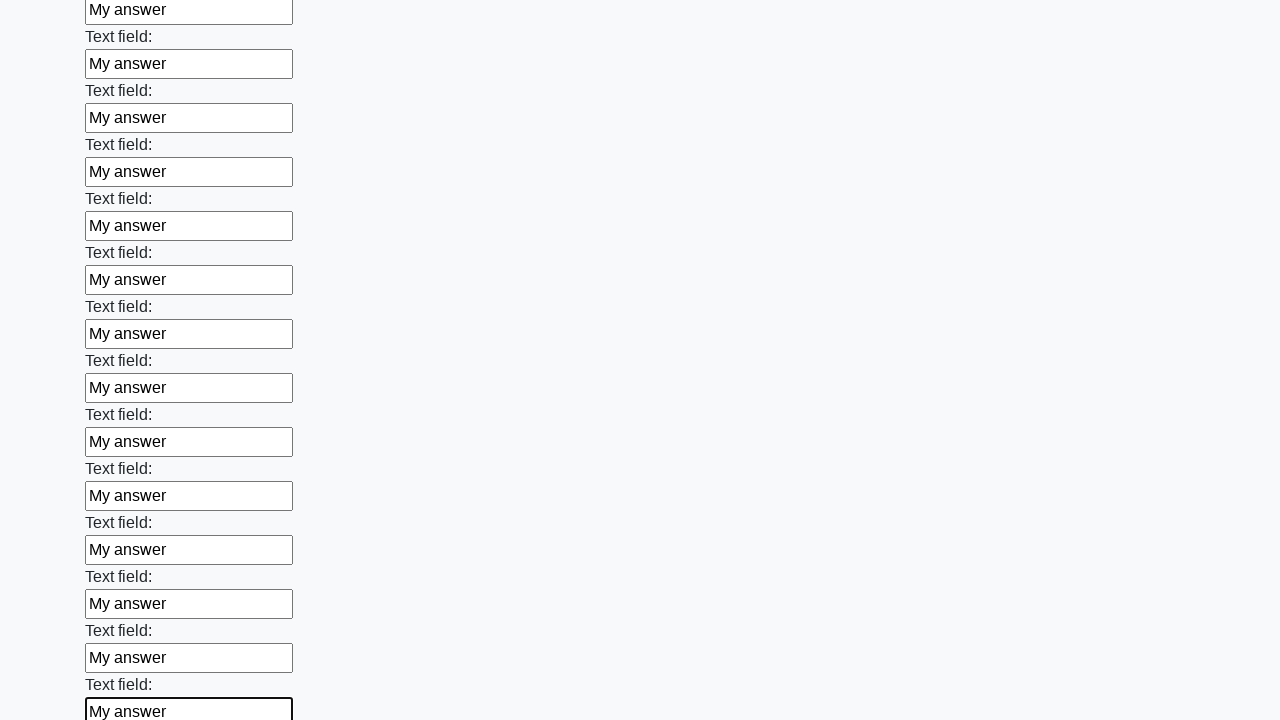

Filled input field with 'My answer' on input >> nth=86
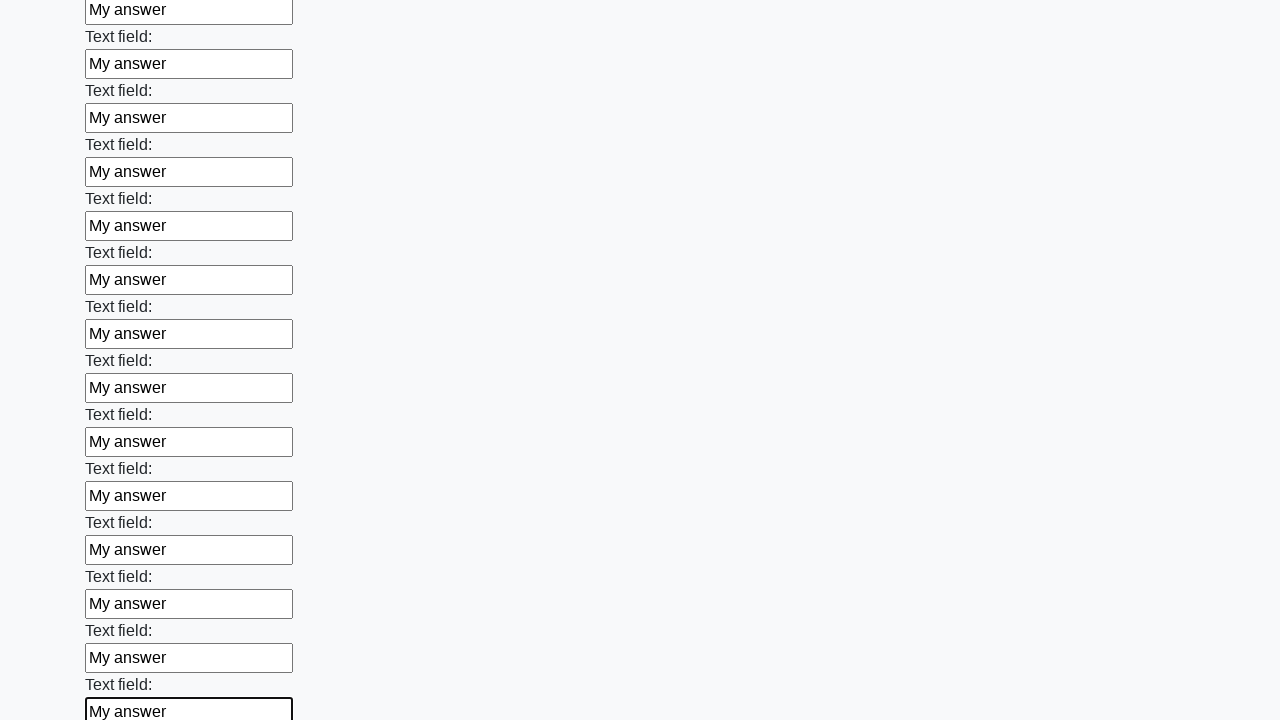

Filled input field with 'My answer' on input >> nth=87
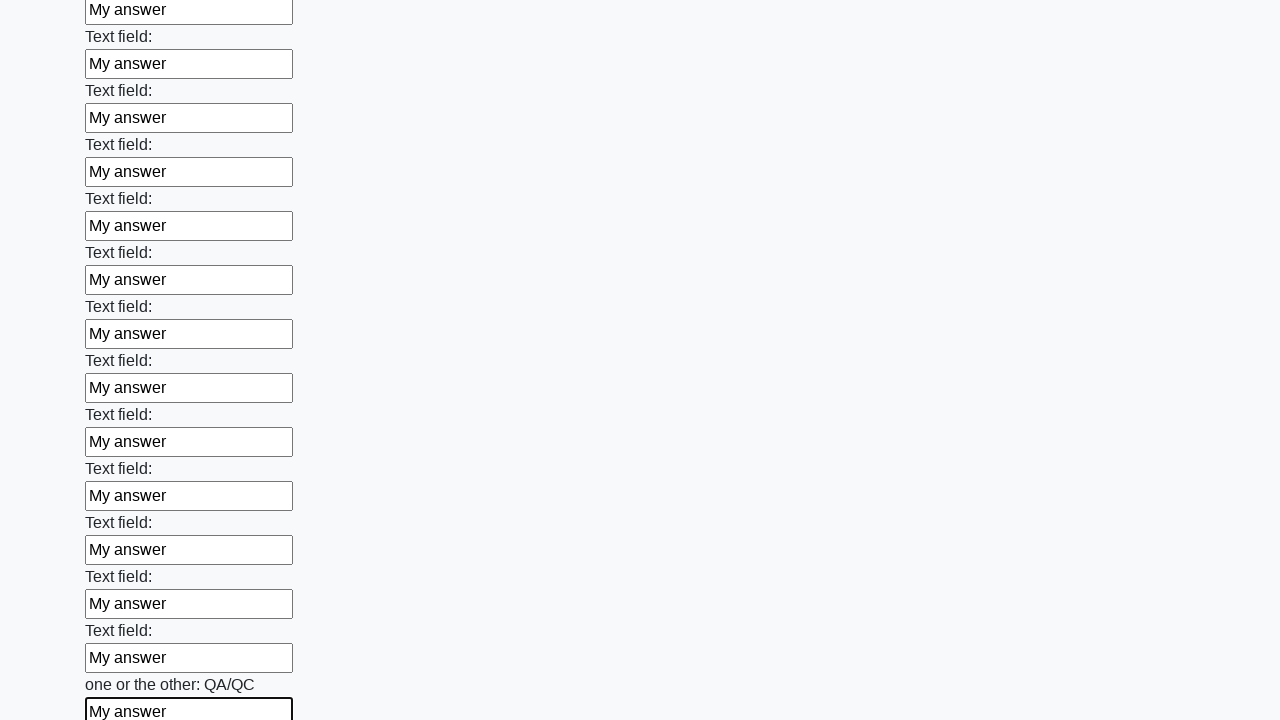

Filled input field with 'My answer' on input >> nth=88
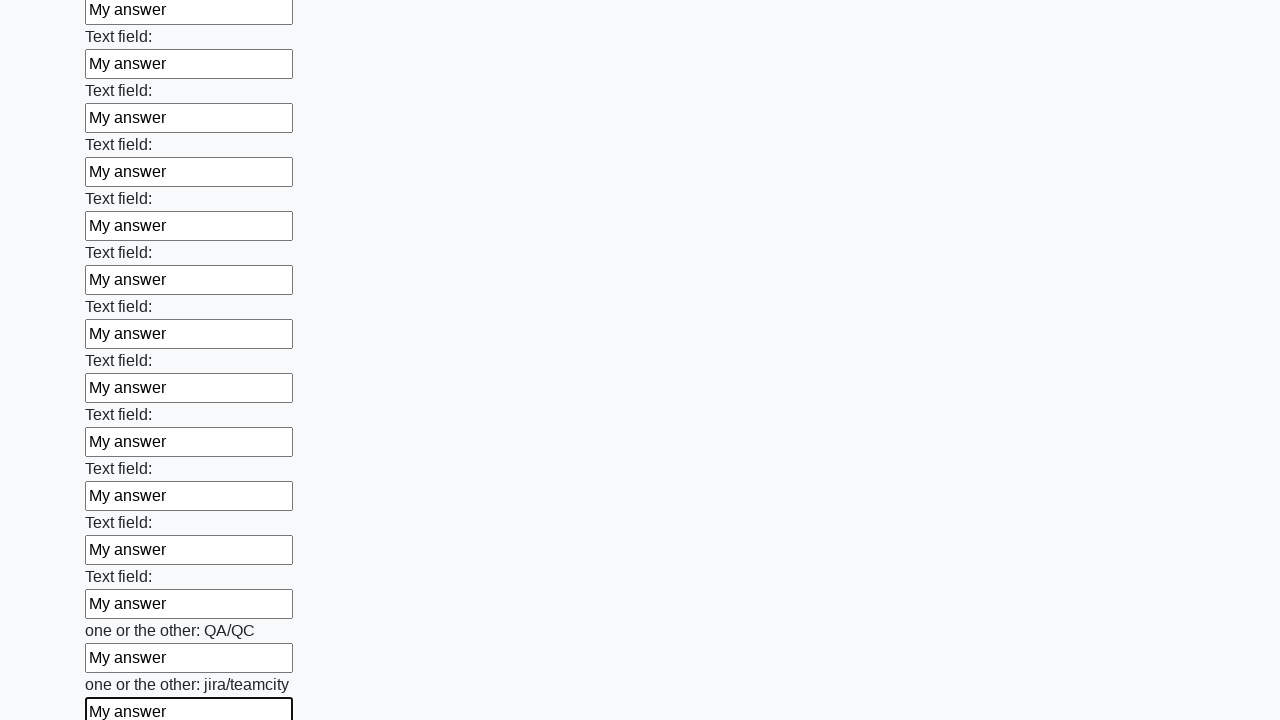

Filled input field with 'My answer' on input >> nth=89
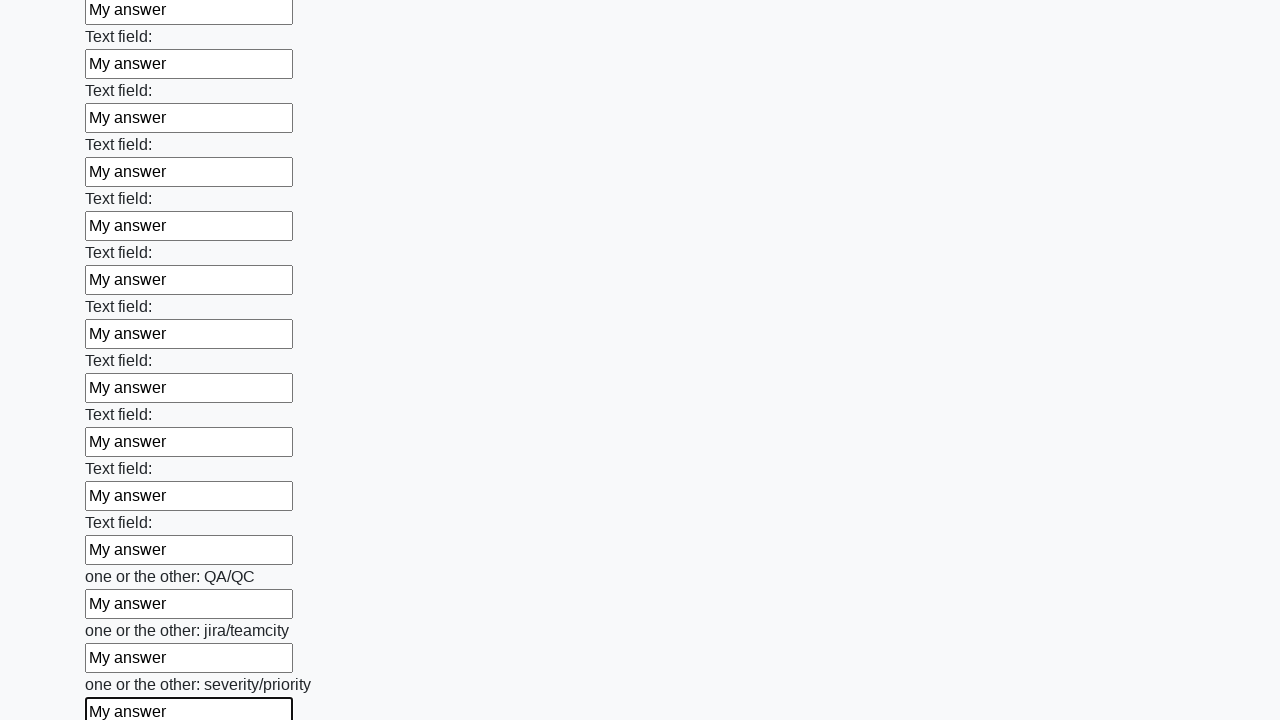

Filled input field with 'My answer' on input >> nth=90
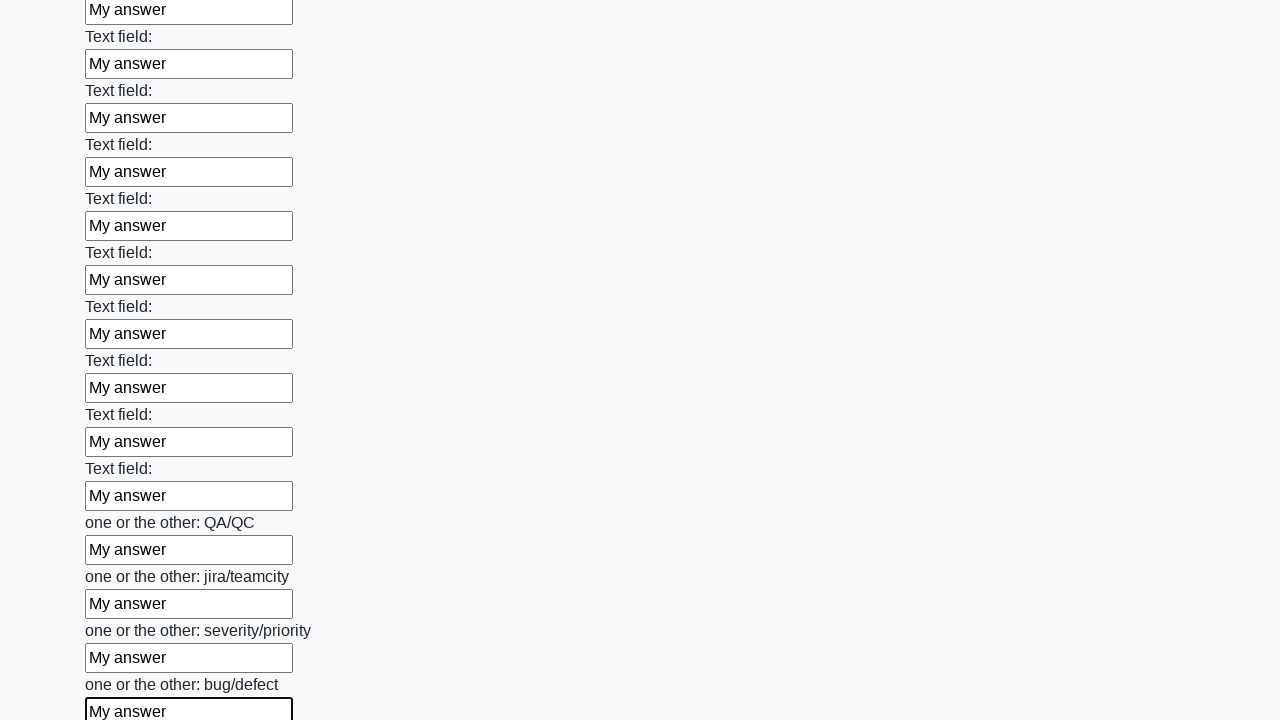

Filled input field with 'My answer' on input >> nth=91
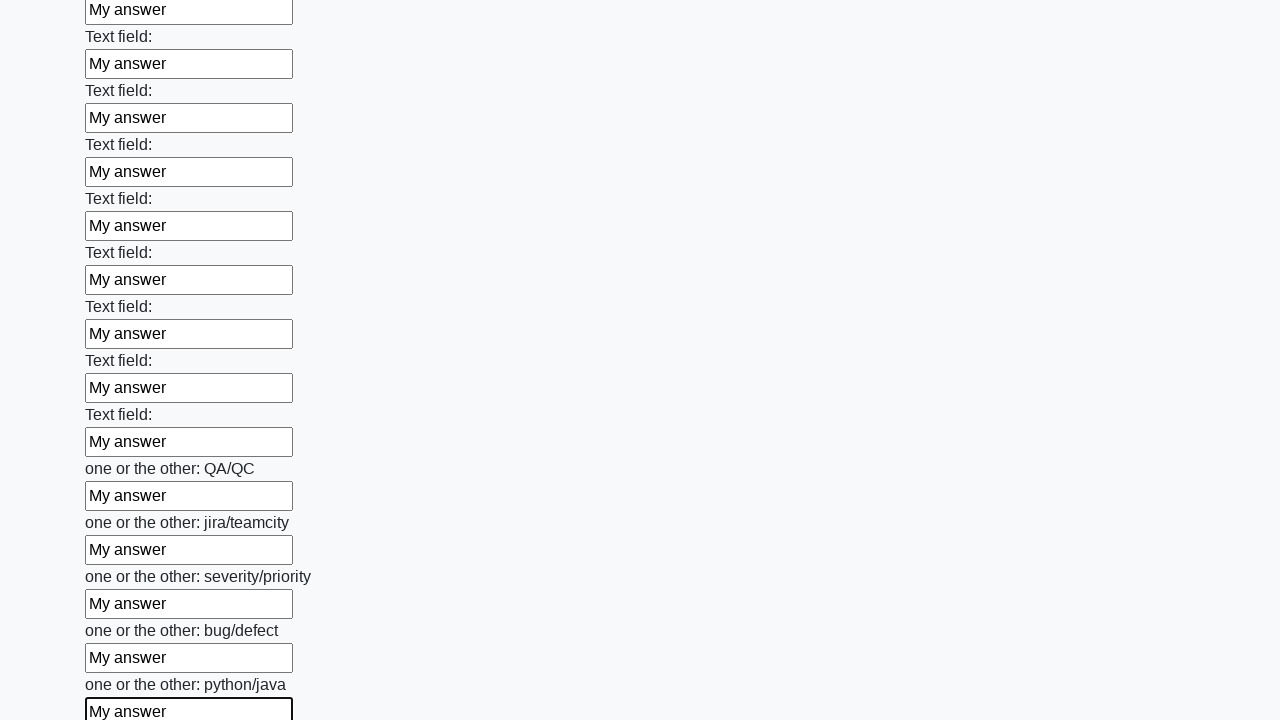

Filled input field with 'My answer' on input >> nth=92
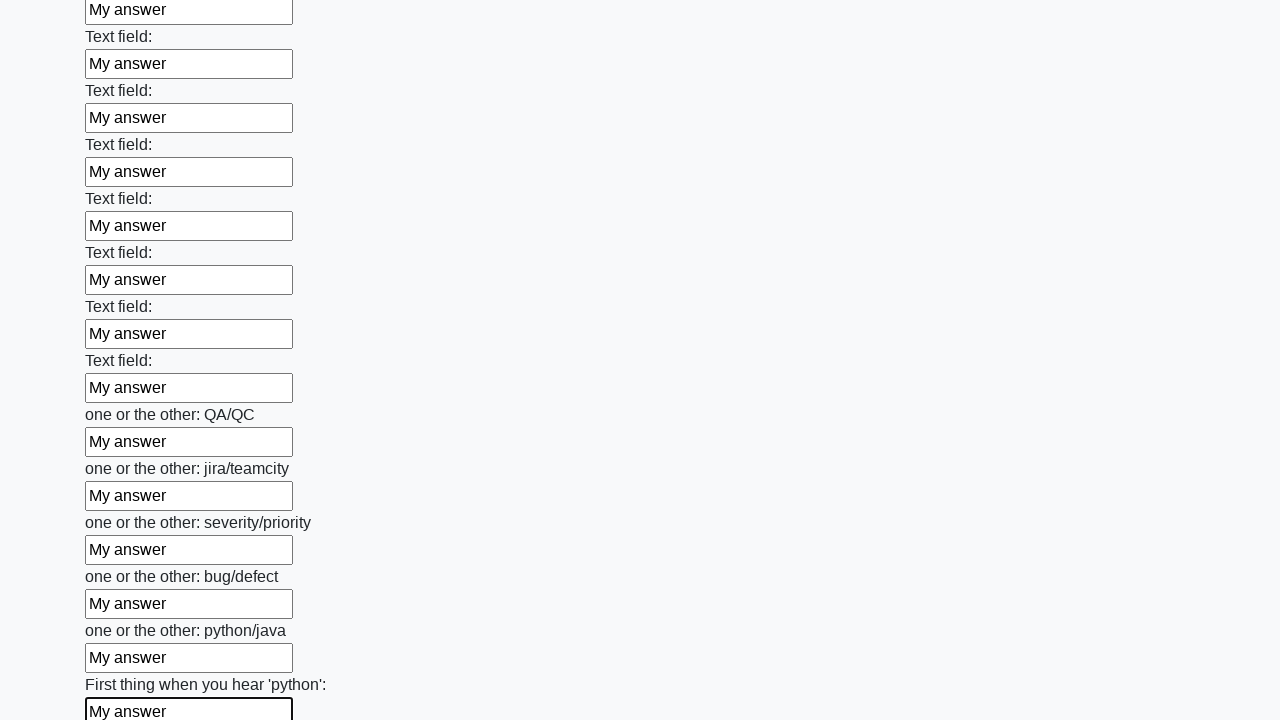

Filled input field with 'My answer' on input >> nth=93
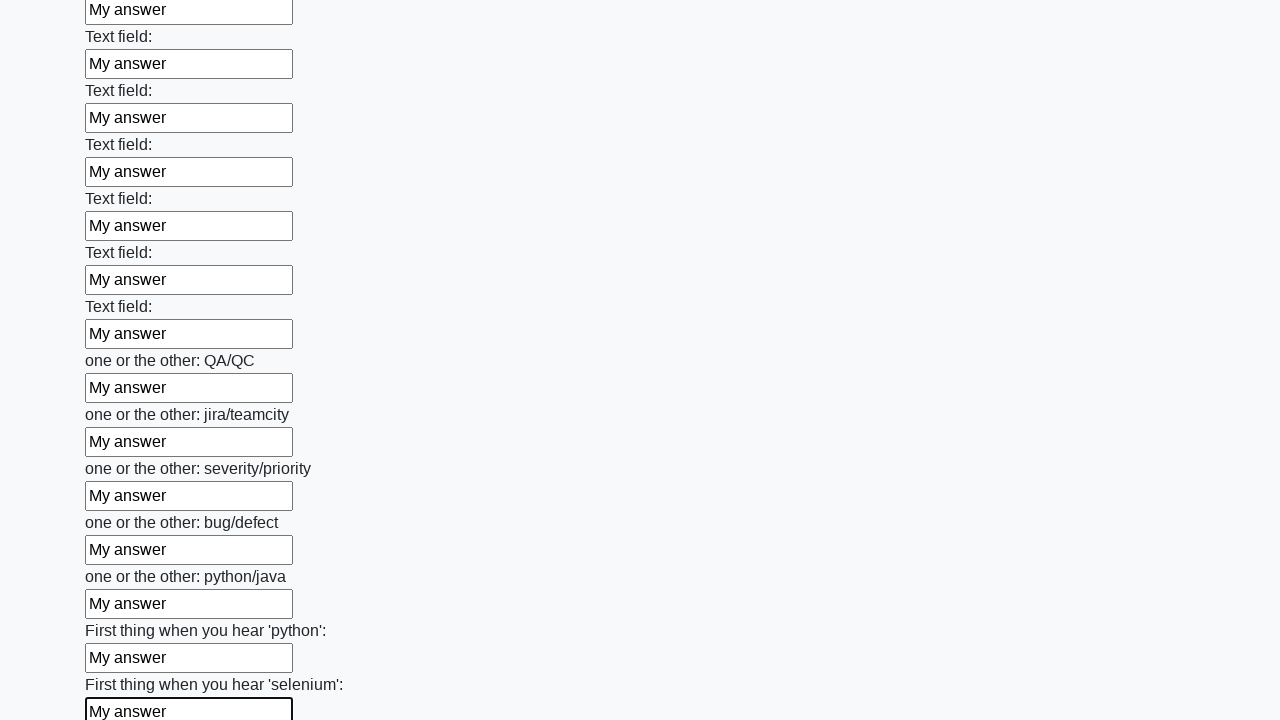

Filled input field with 'My answer' on input >> nth=94
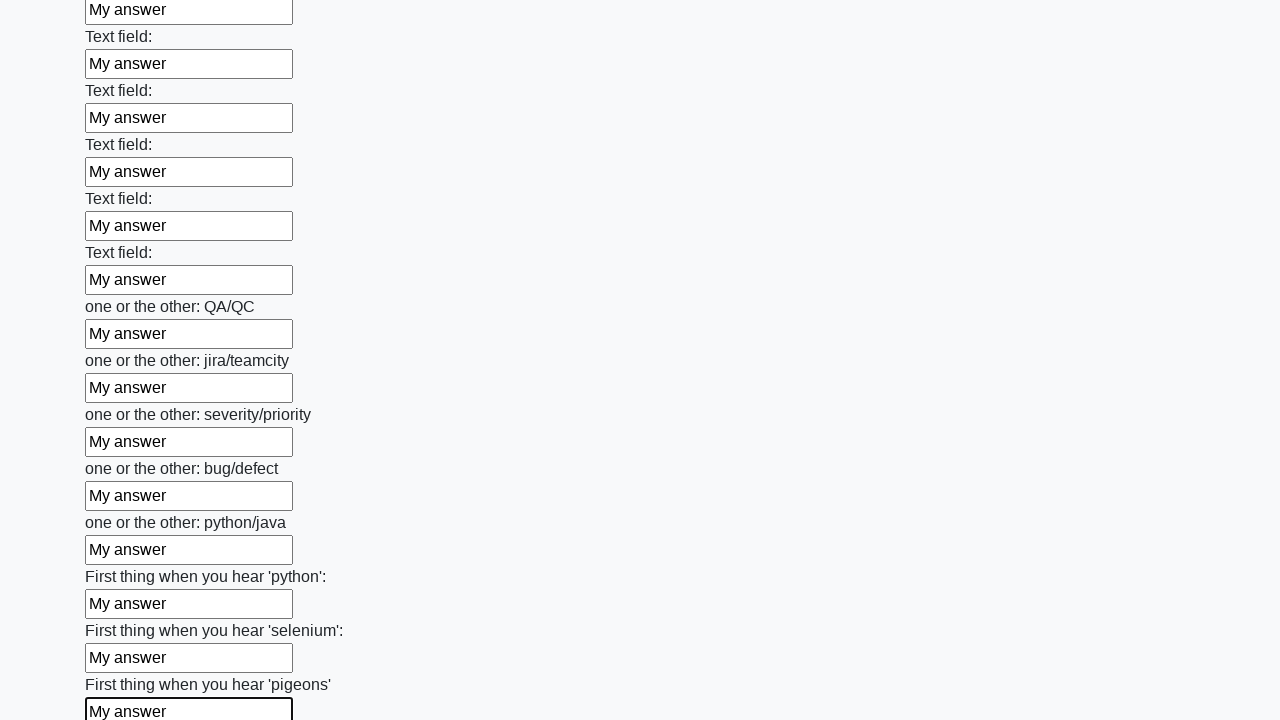

Filled input field with 'My answer' on input >> nth=95
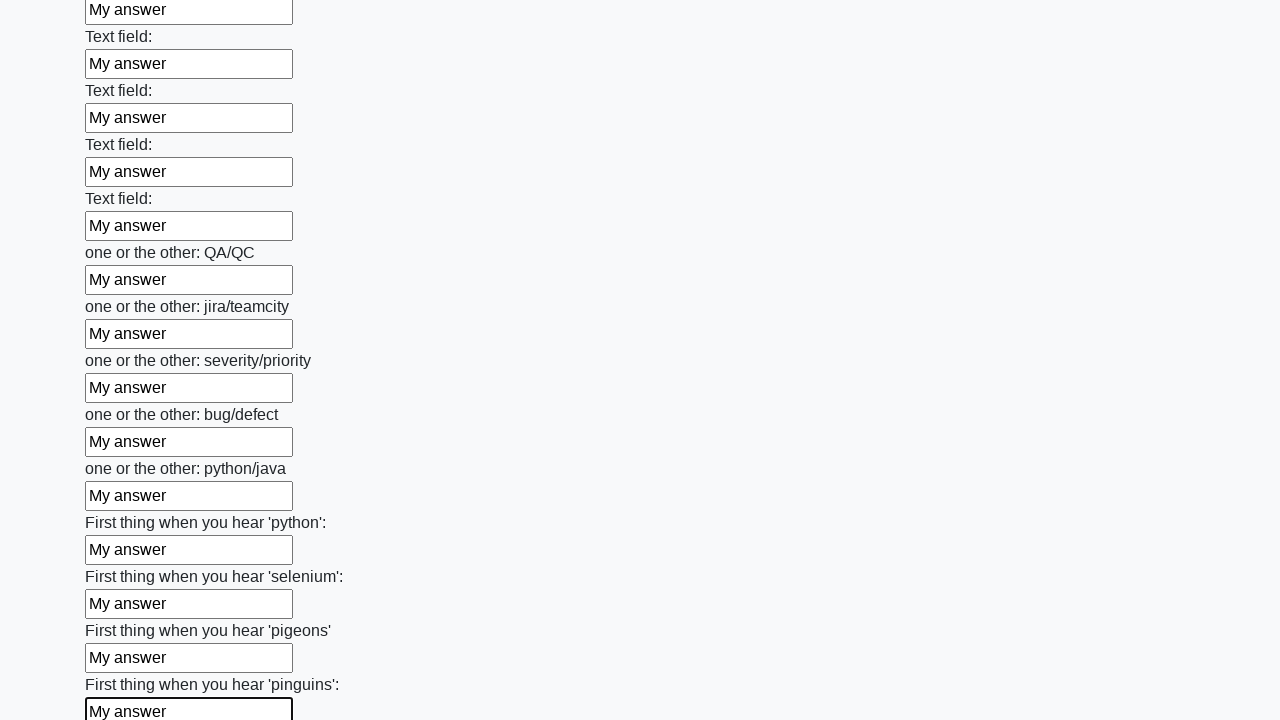

Filled input field with 'My answer' on input >> nth=96
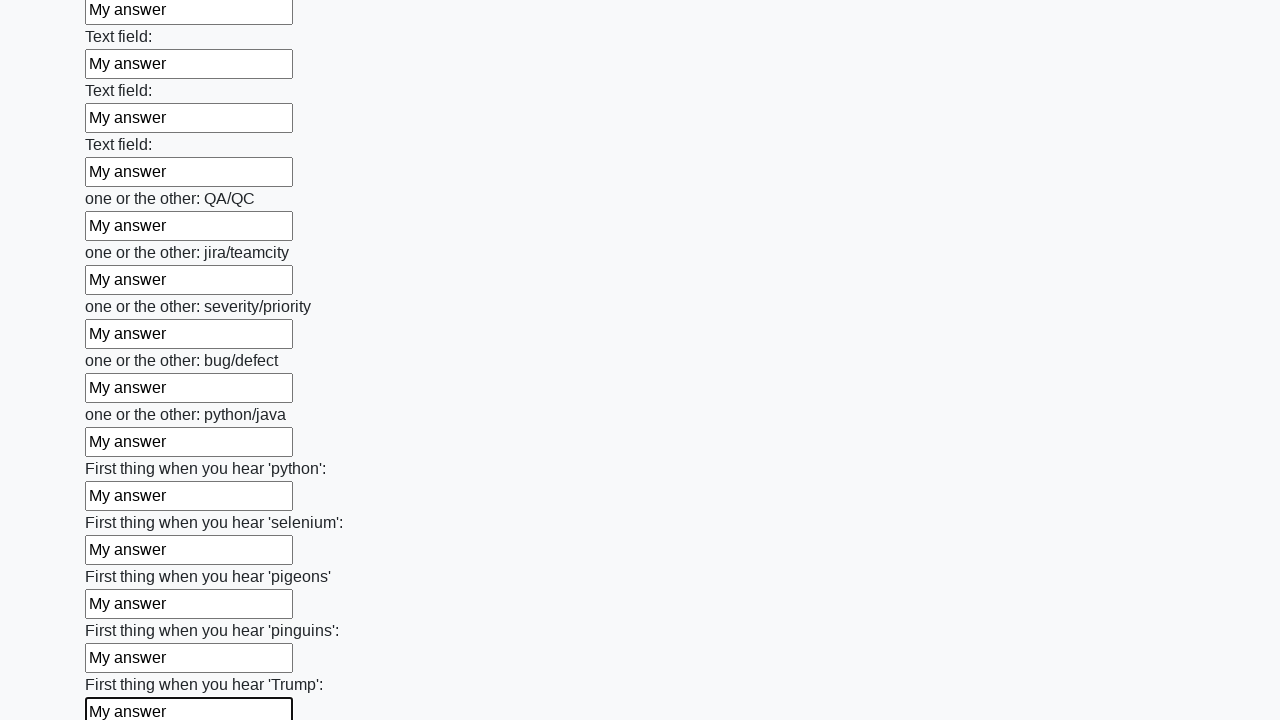

Filled input field with 'My answer' on input >> nth=97
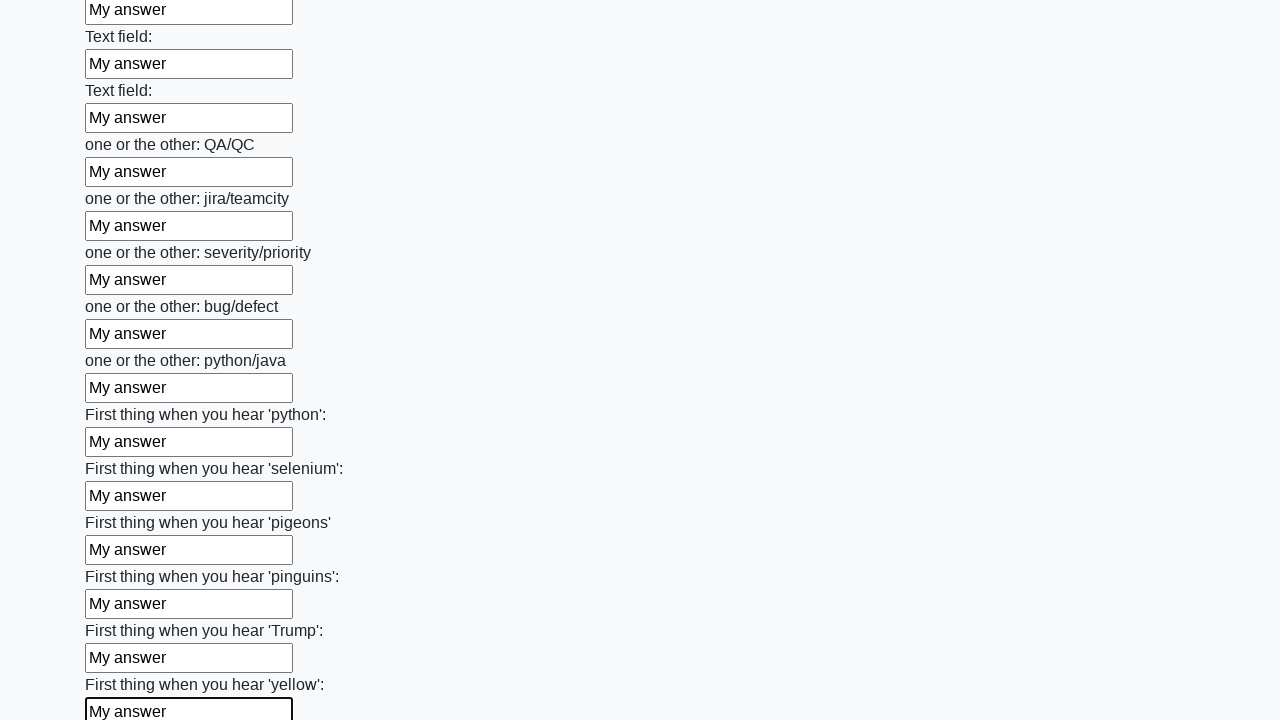

Filled input field with 'My answer' on input >> nth=98
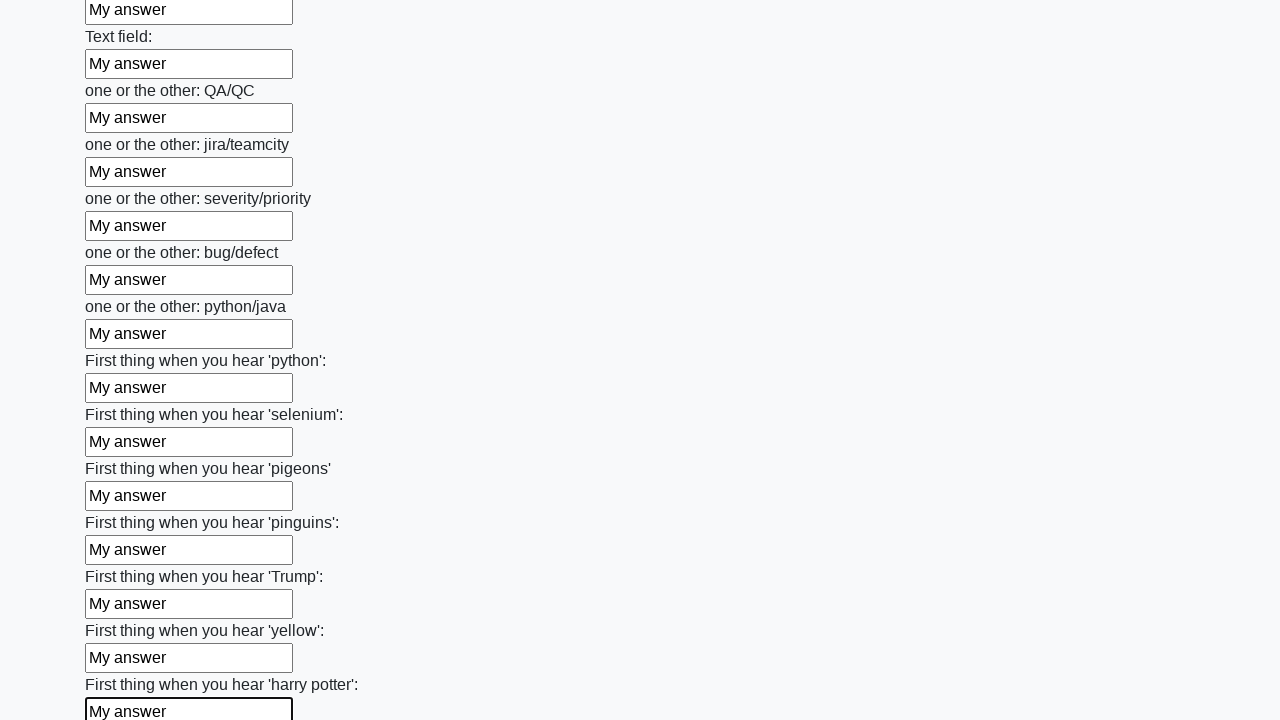

Filled input field with 'My answer' on input >> nth=99
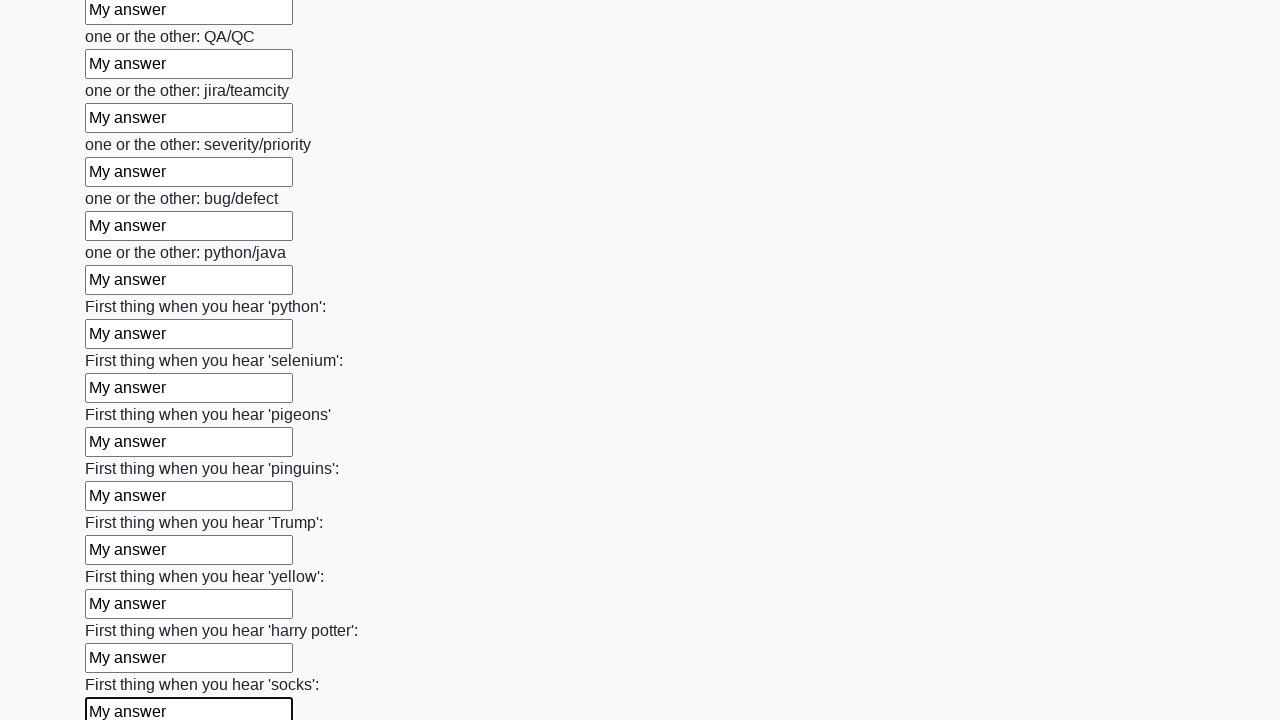

Clicked submit button to submit the form at (123, 611) on button
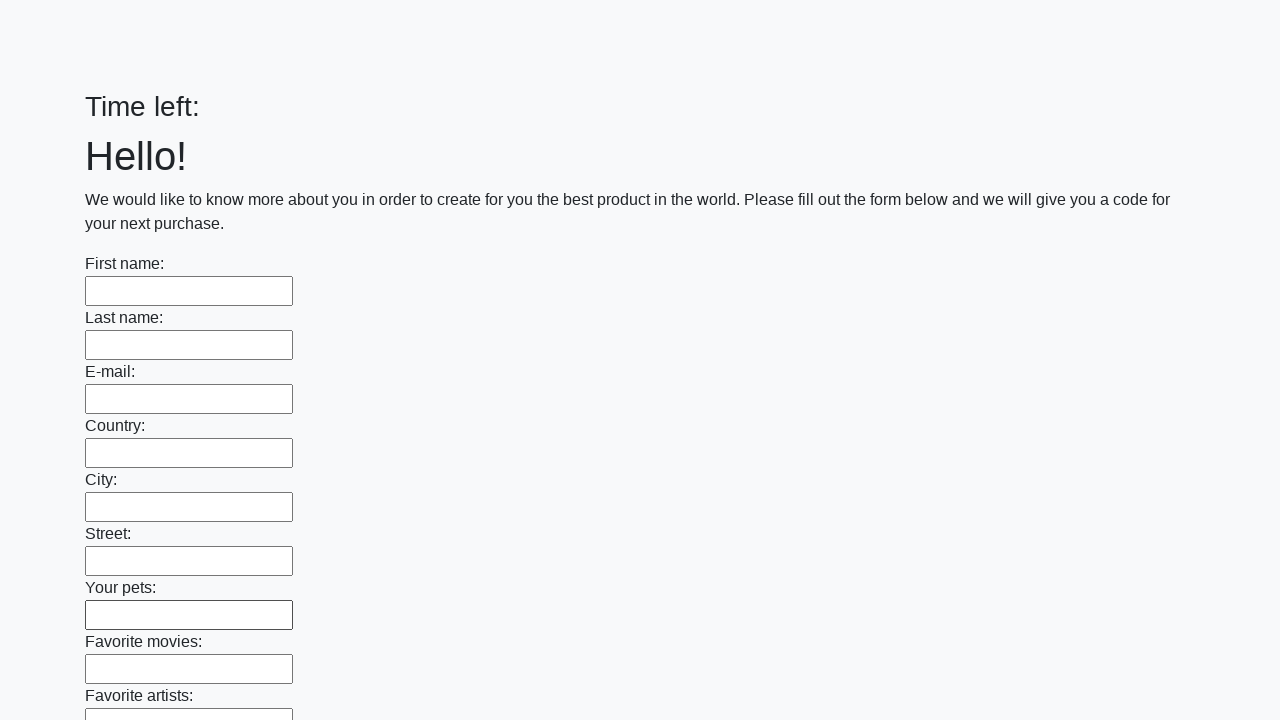

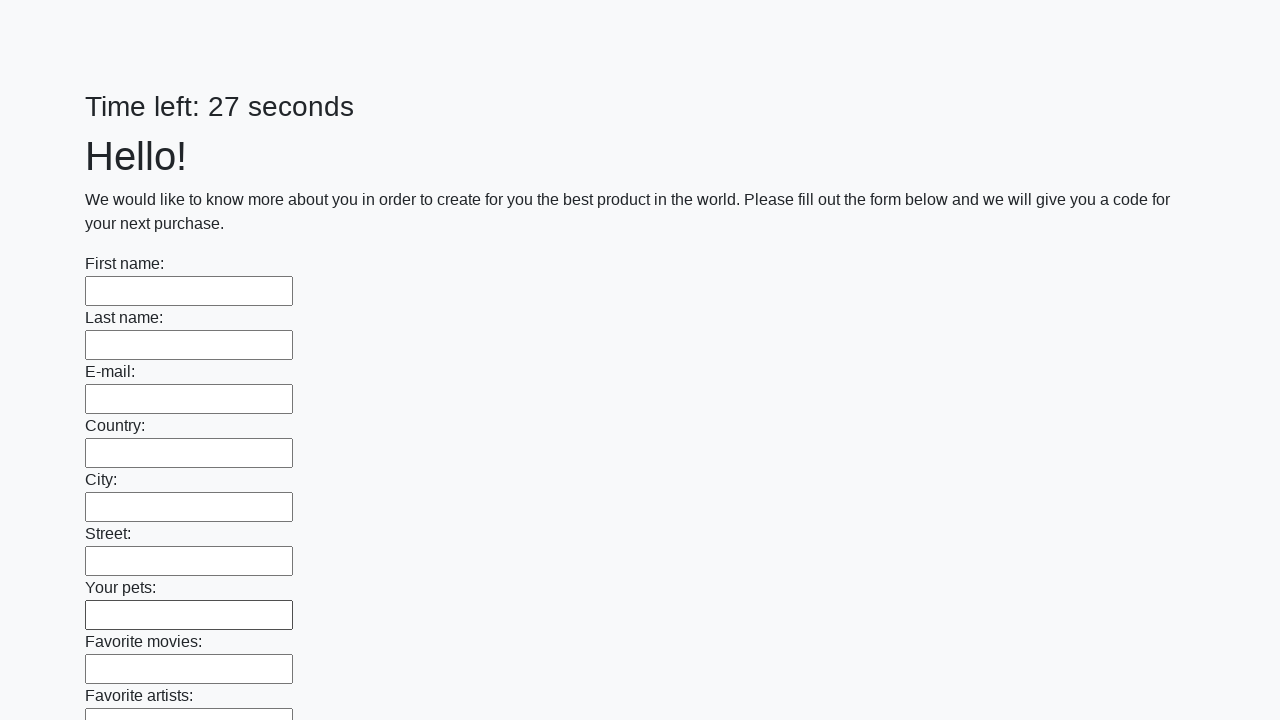